Tests datepicker functionality by selecting multiple dates including today, next month's first day, next year's January last day, and random dates from previous month and year

Starting URL: http://www.seleniumui.moderntester.pl/datepicker.php

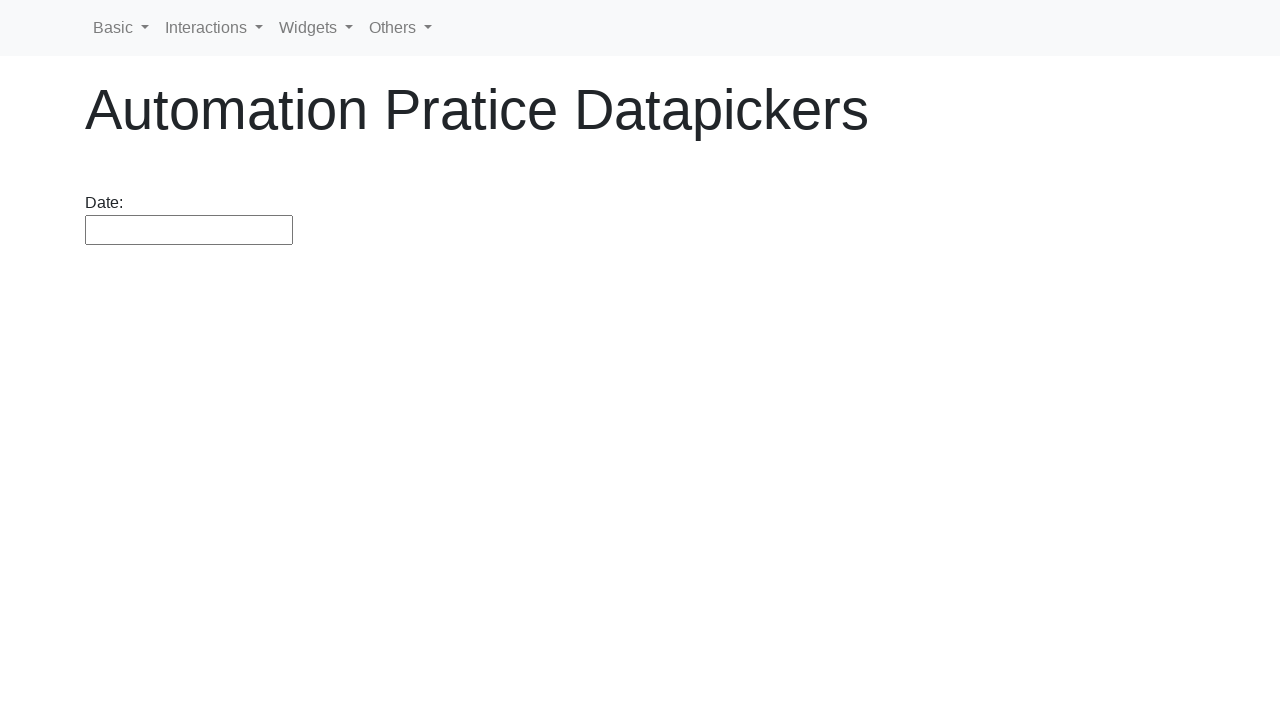

Set up test: today's date is 02/26/2026
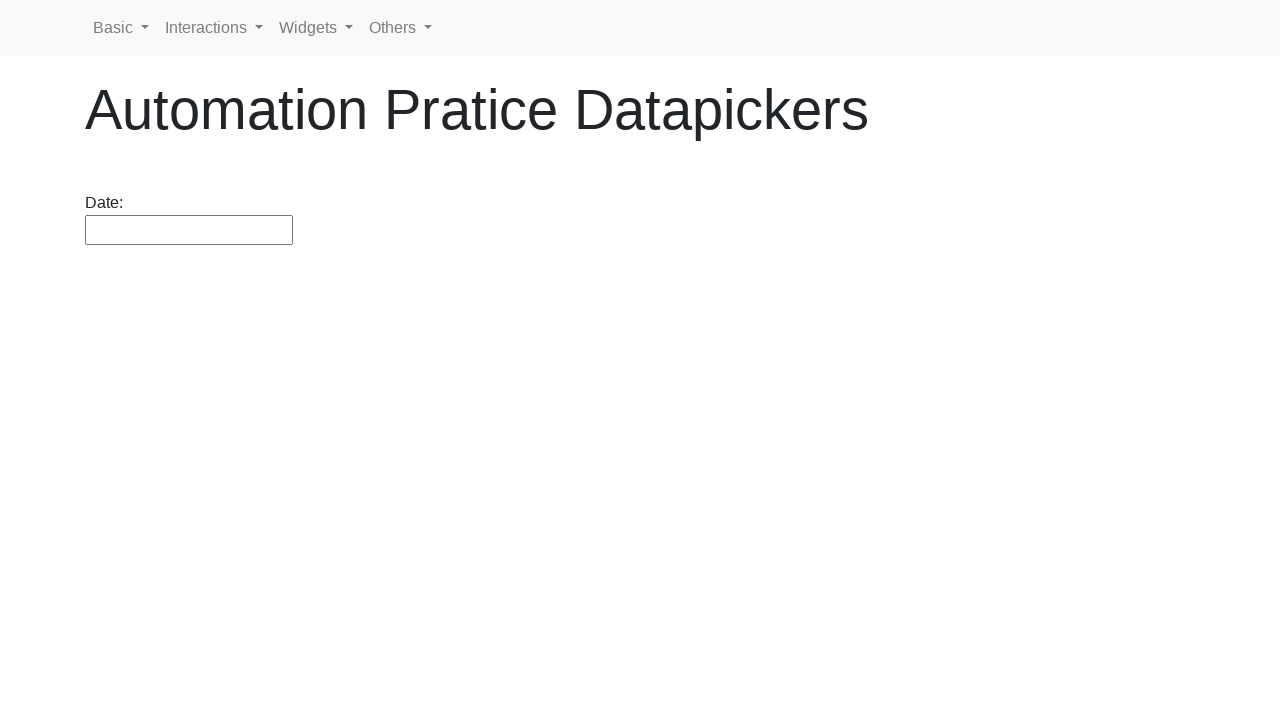

Calculated next month's first day: 03/01/2026
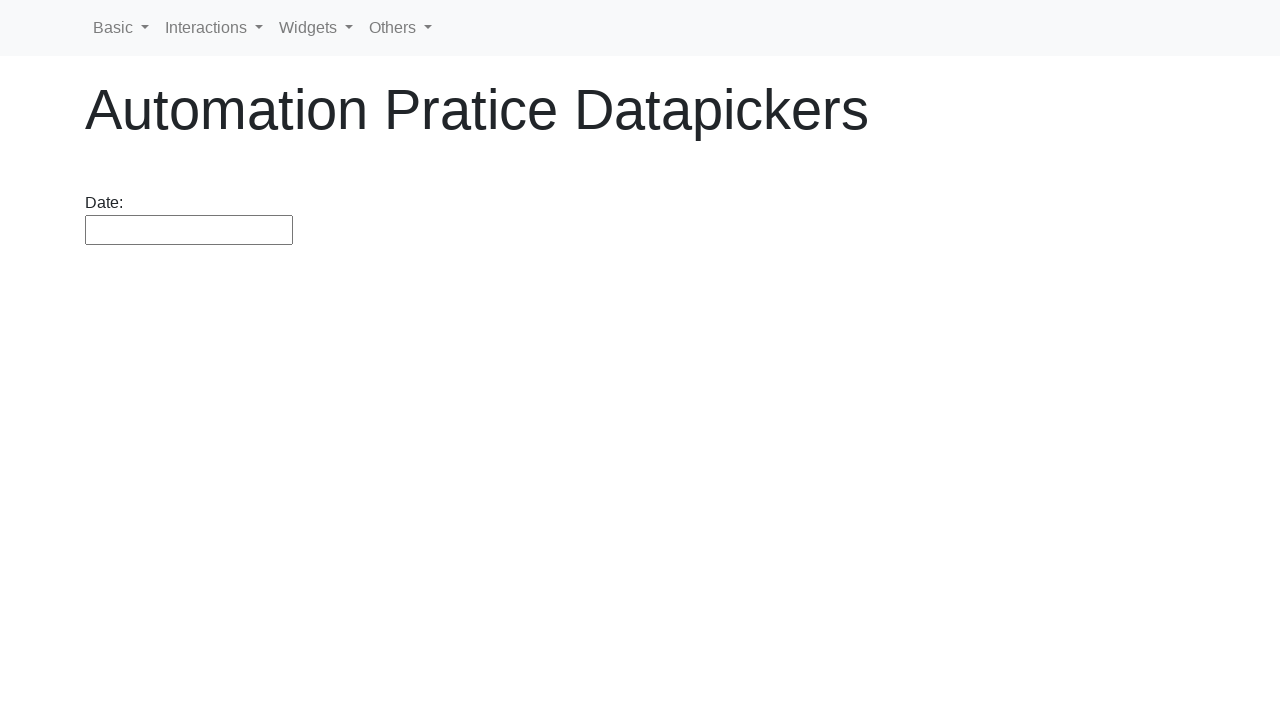

Calculated next year's January last day: 01/31/2027
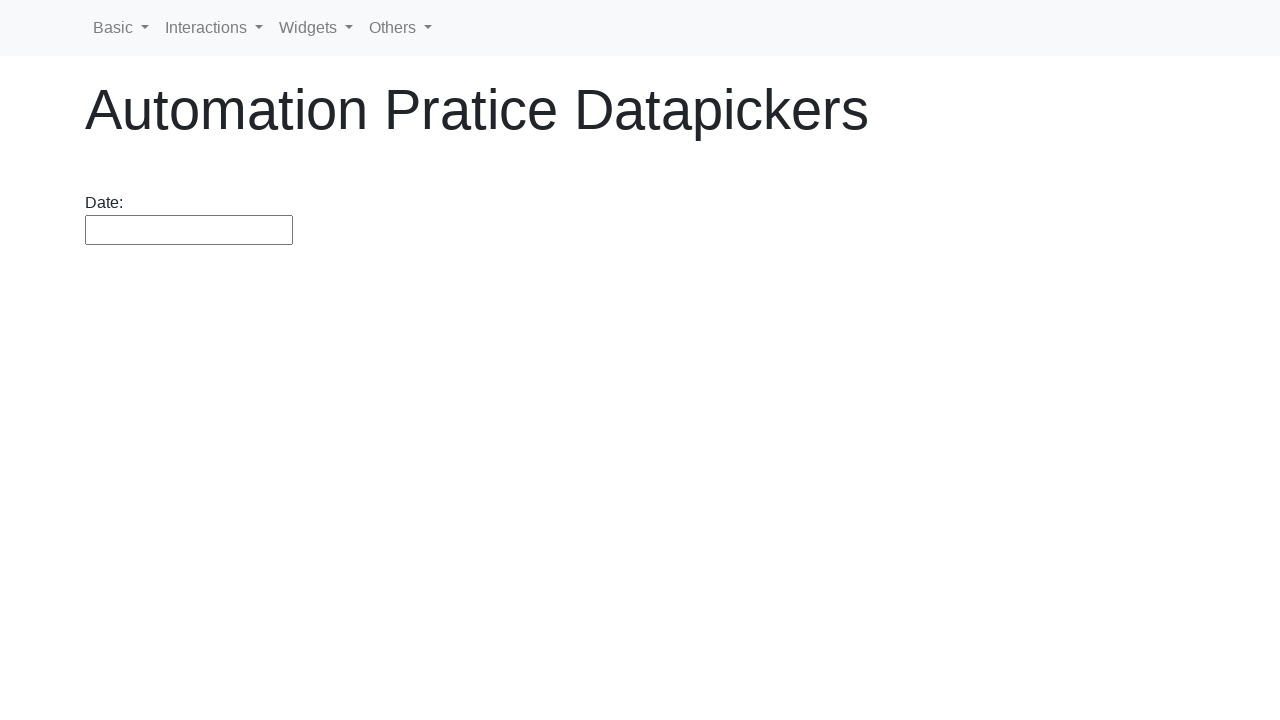

Generated random date from previous month: 01/12/2026
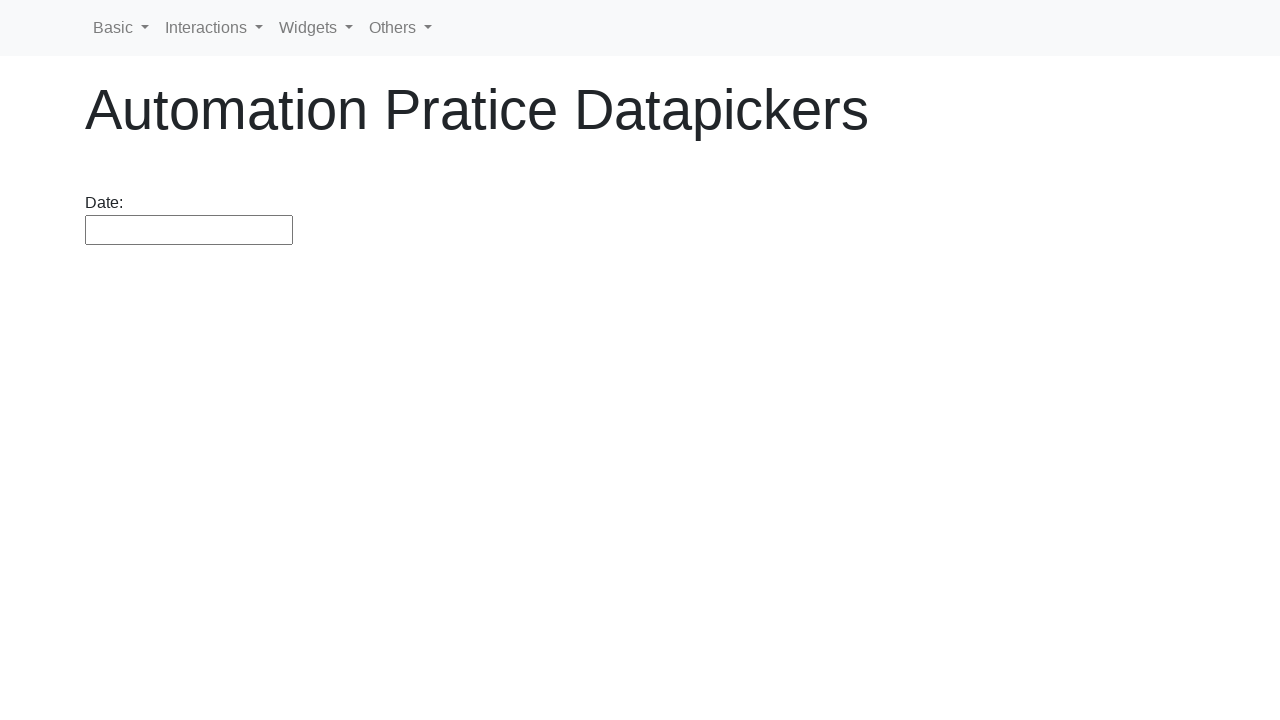

Generated random date from last year: 03/07/2025
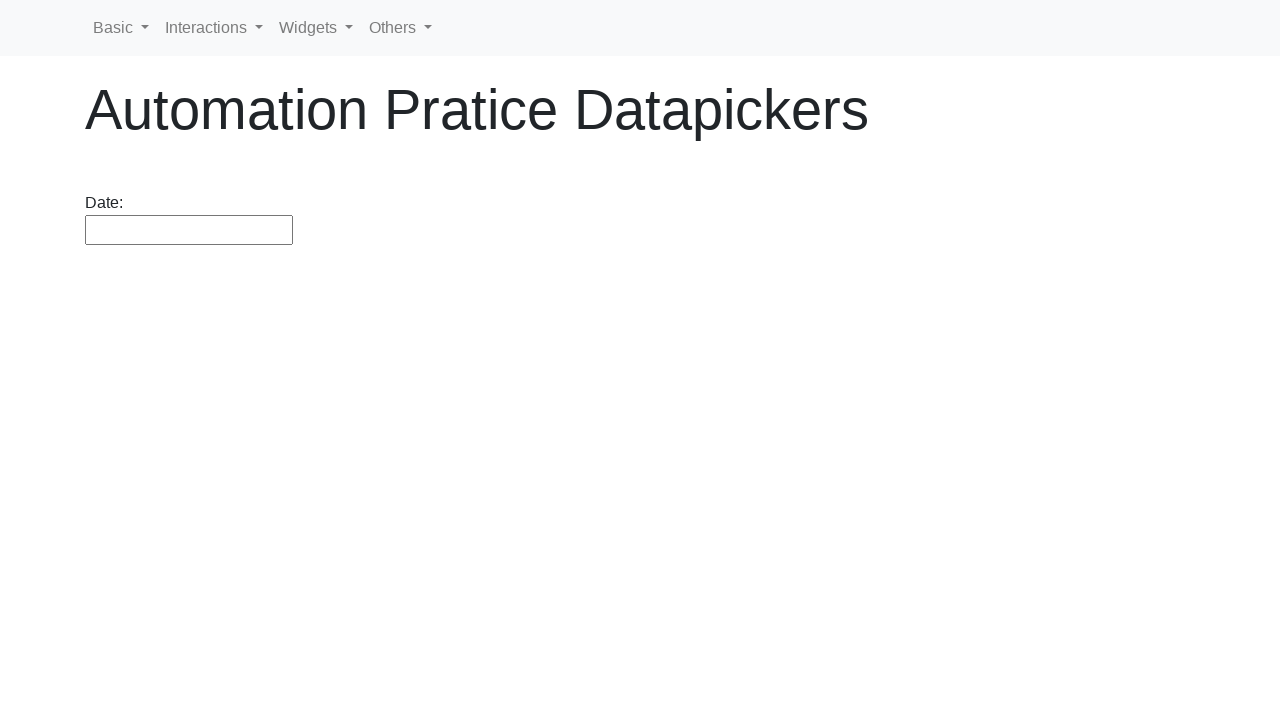

Clicked datepicker input to open calendar at (189, 230) on #datepicker
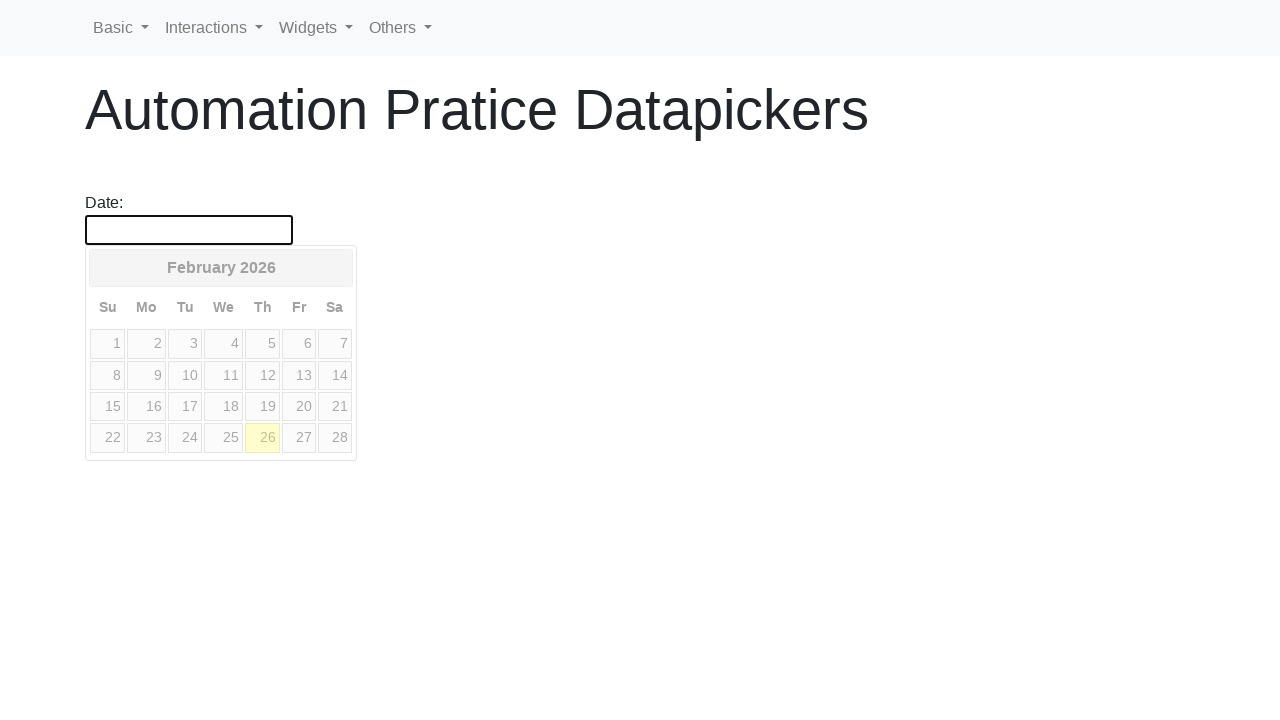

Datepicker calendar widget appeared
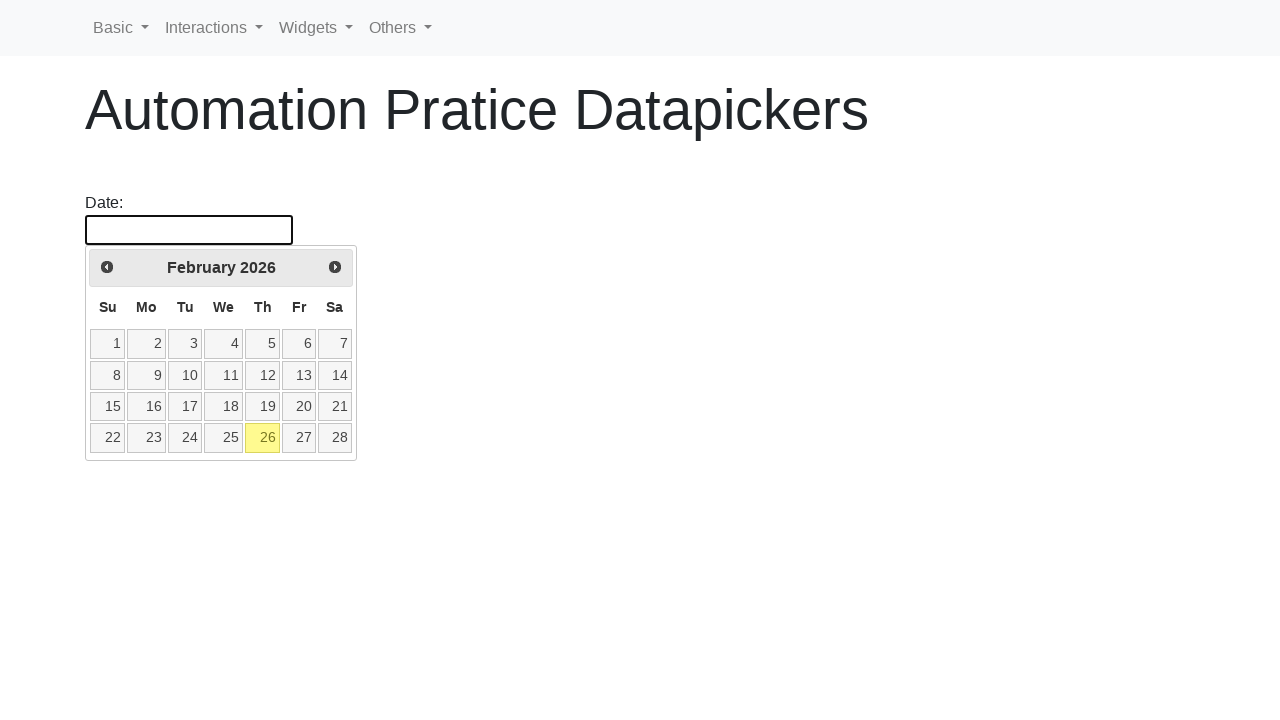

Retrieved current datepicker month (February) and year (2026)
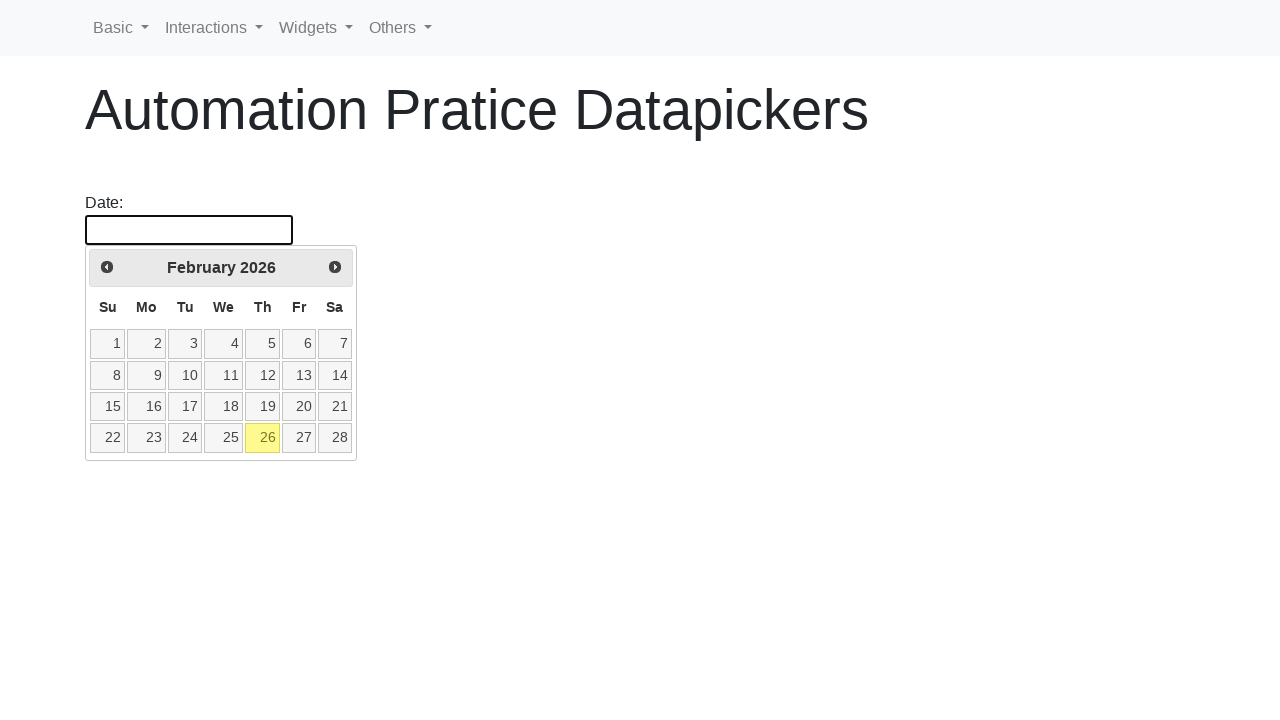

Calculated month difference: 0 months to reach 02/26/2026
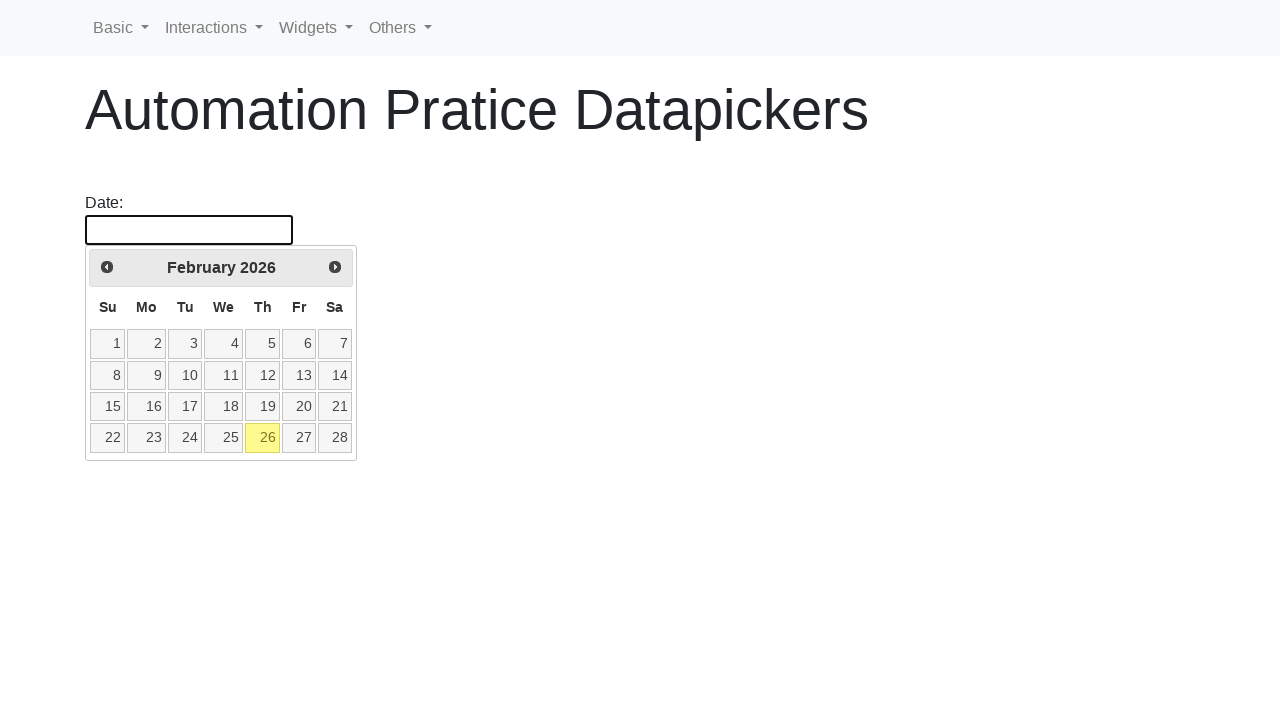

Selected day 26 from the calendar at (263, 438) on //td[@data-month='1']/a[text()='26']
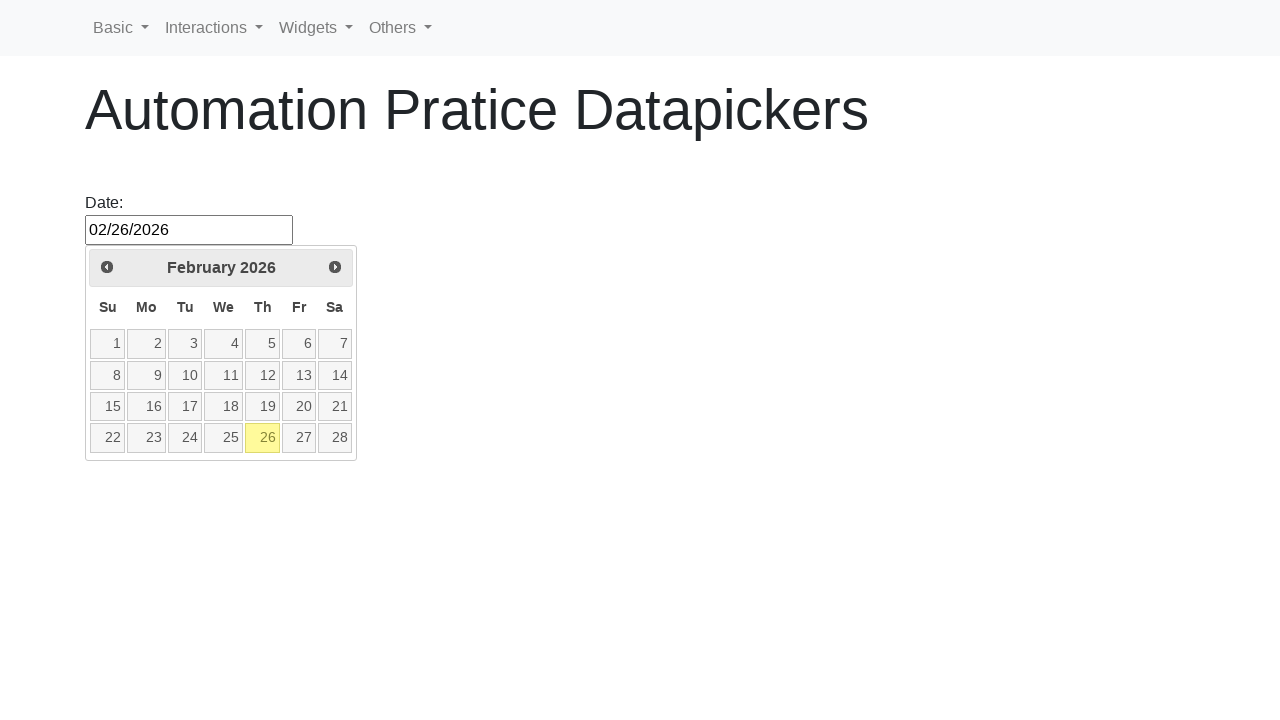

Datepicker input field is ready for verification
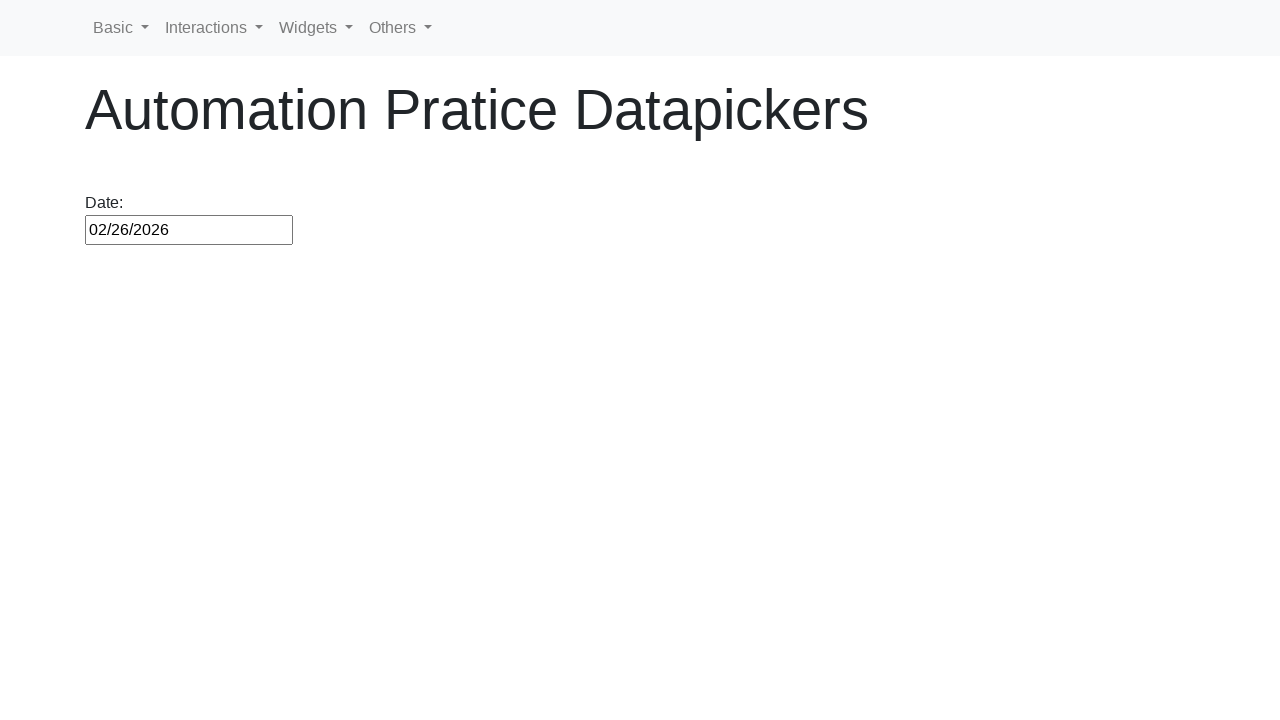

Verified date 02/26/2026 was correctly set in datepicker
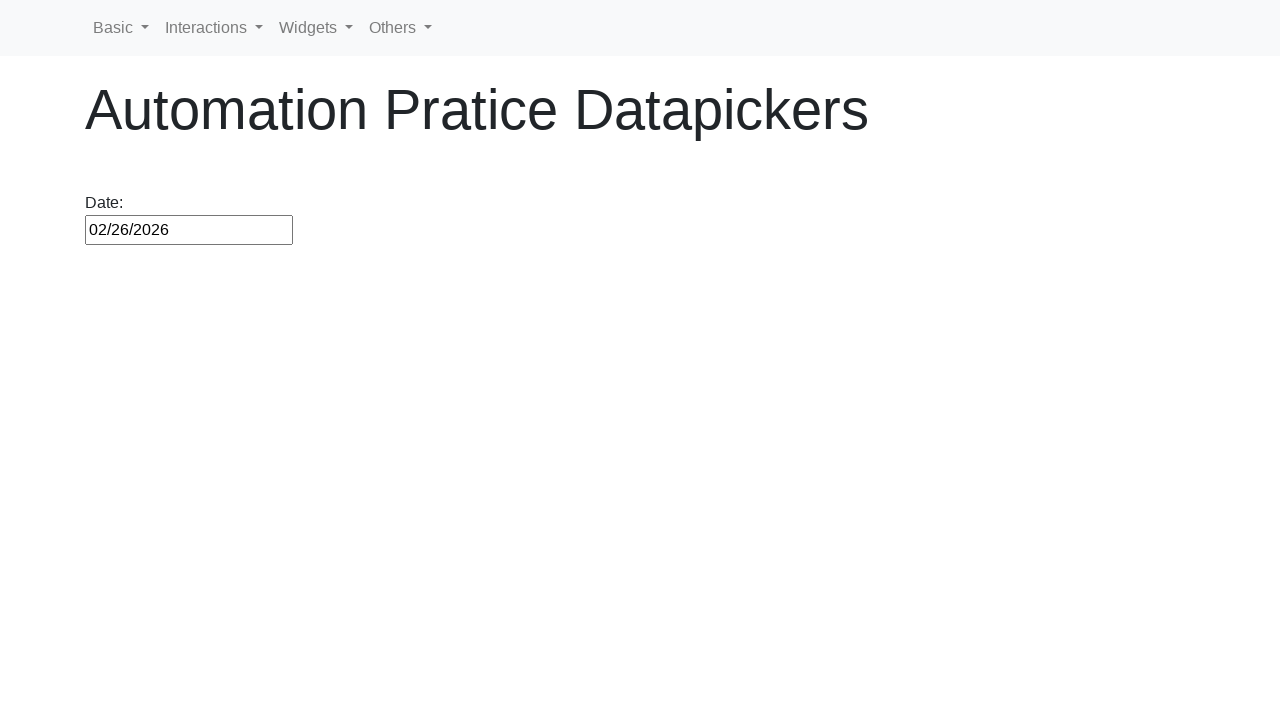

Clicked datepicker input to open calendar at (189, 230) on #datepicker
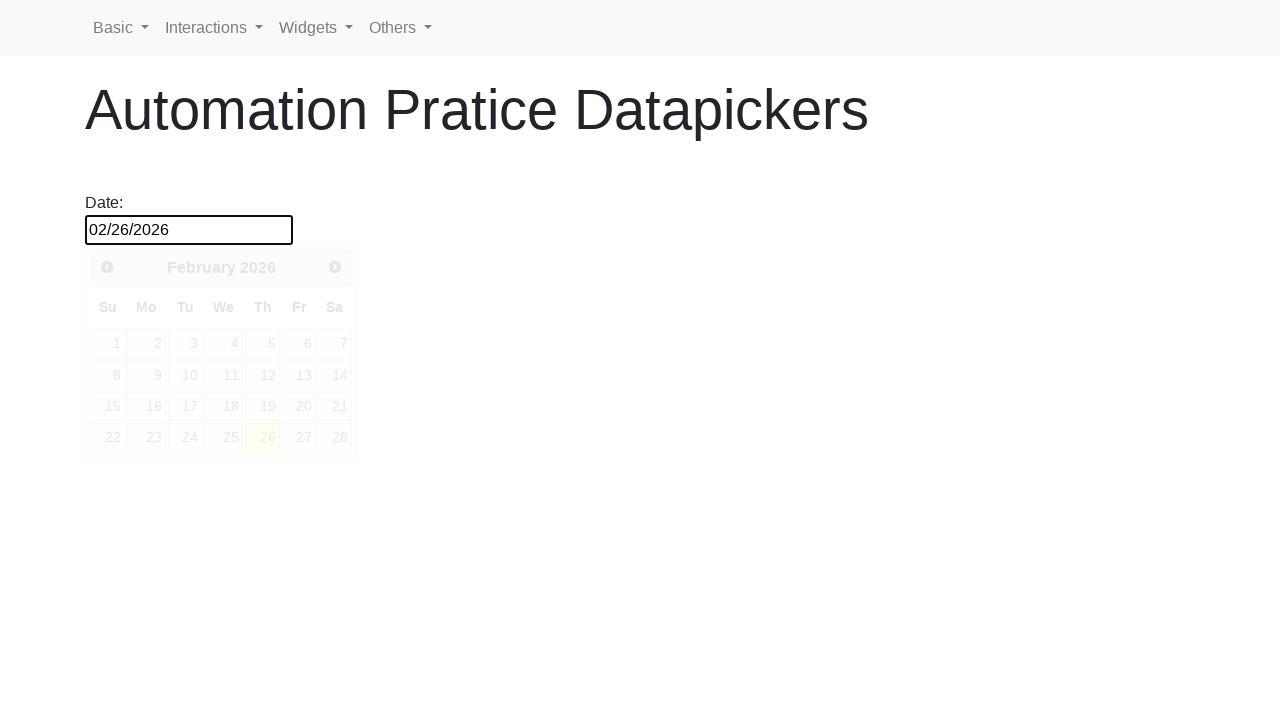

Datepicker calendar widget appeared
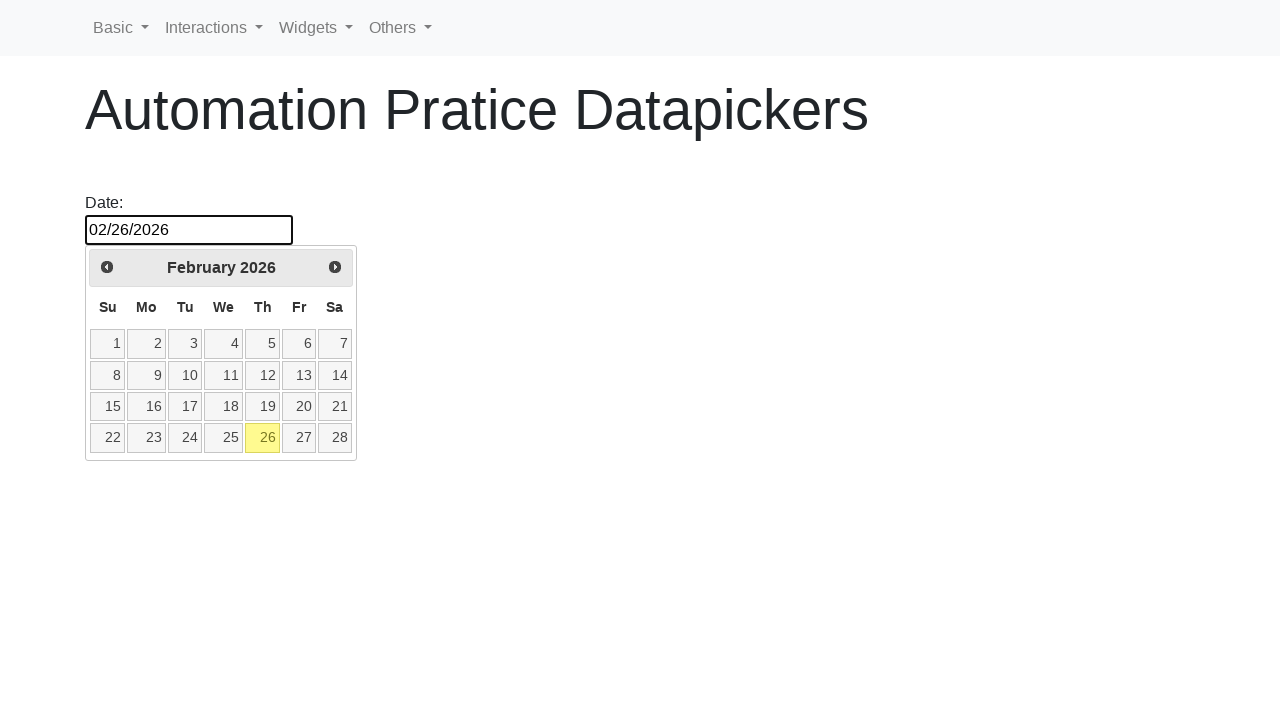

Retrieved current datepicker month (February) and year (2026)
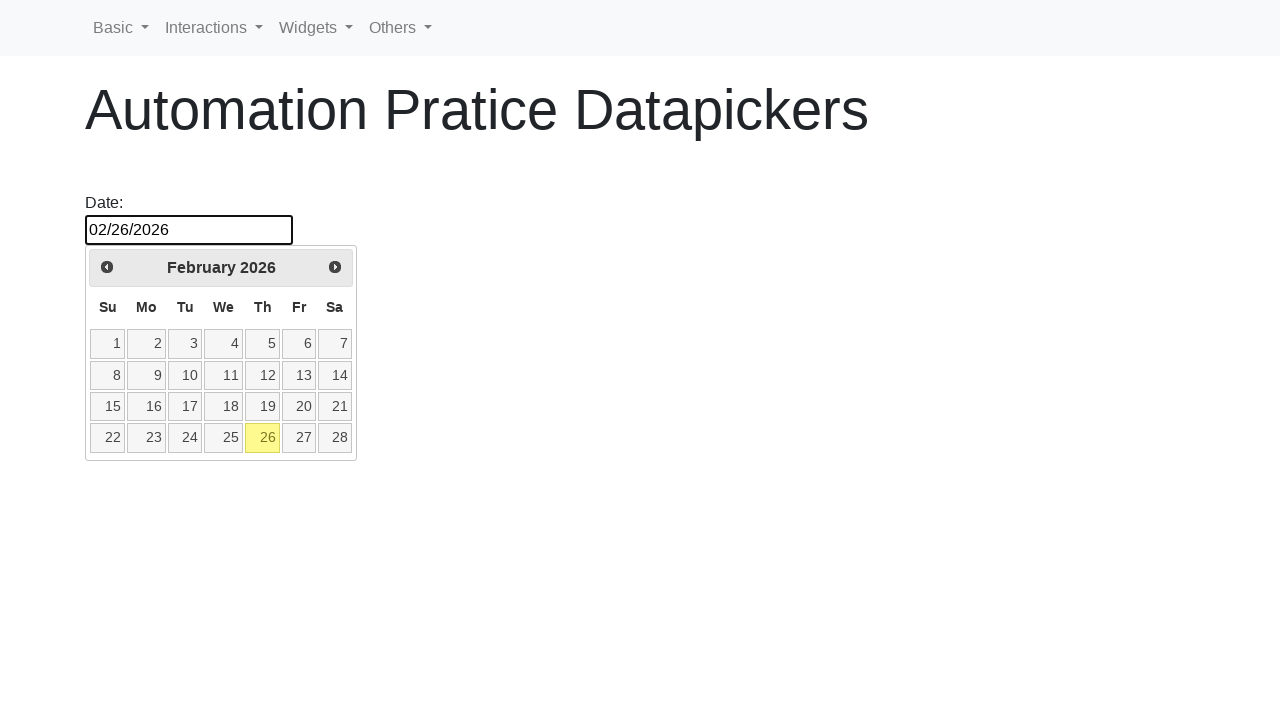

Calculated month difference: 1 months to reach 03/01/2026
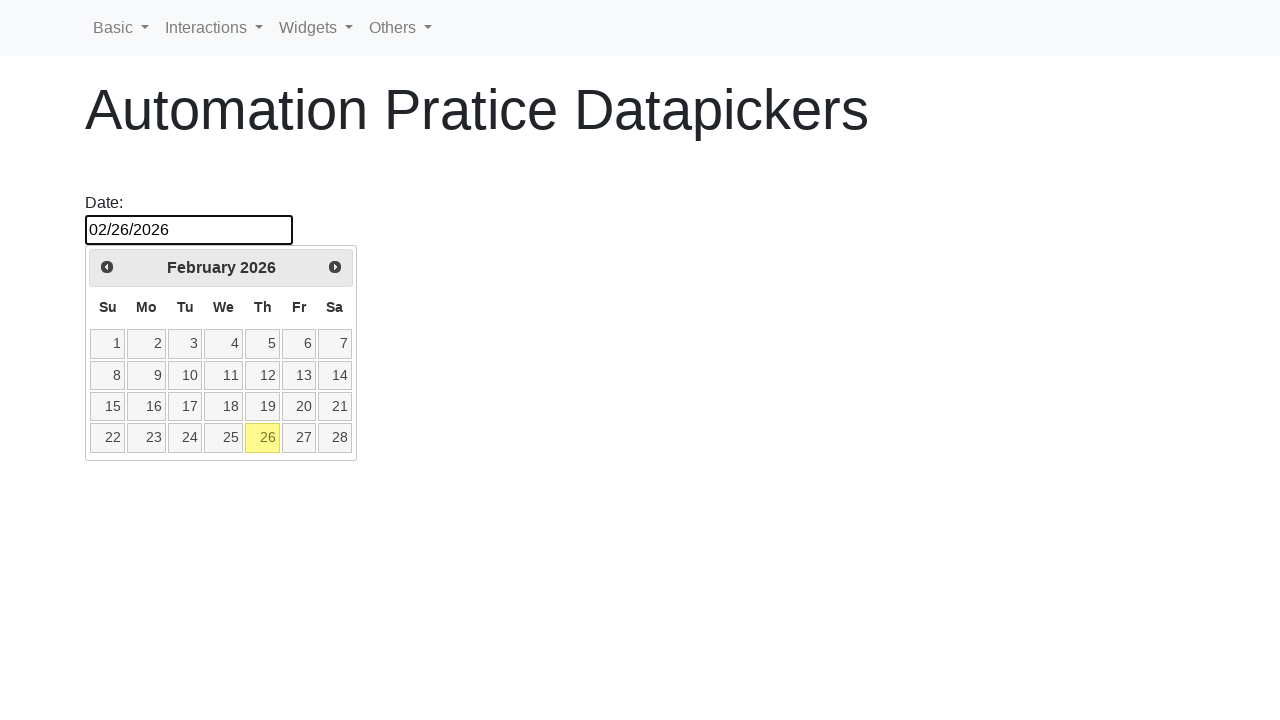

Clicked next month button (navigation 1/1) at (335, 267) on .ui-datepicker-next
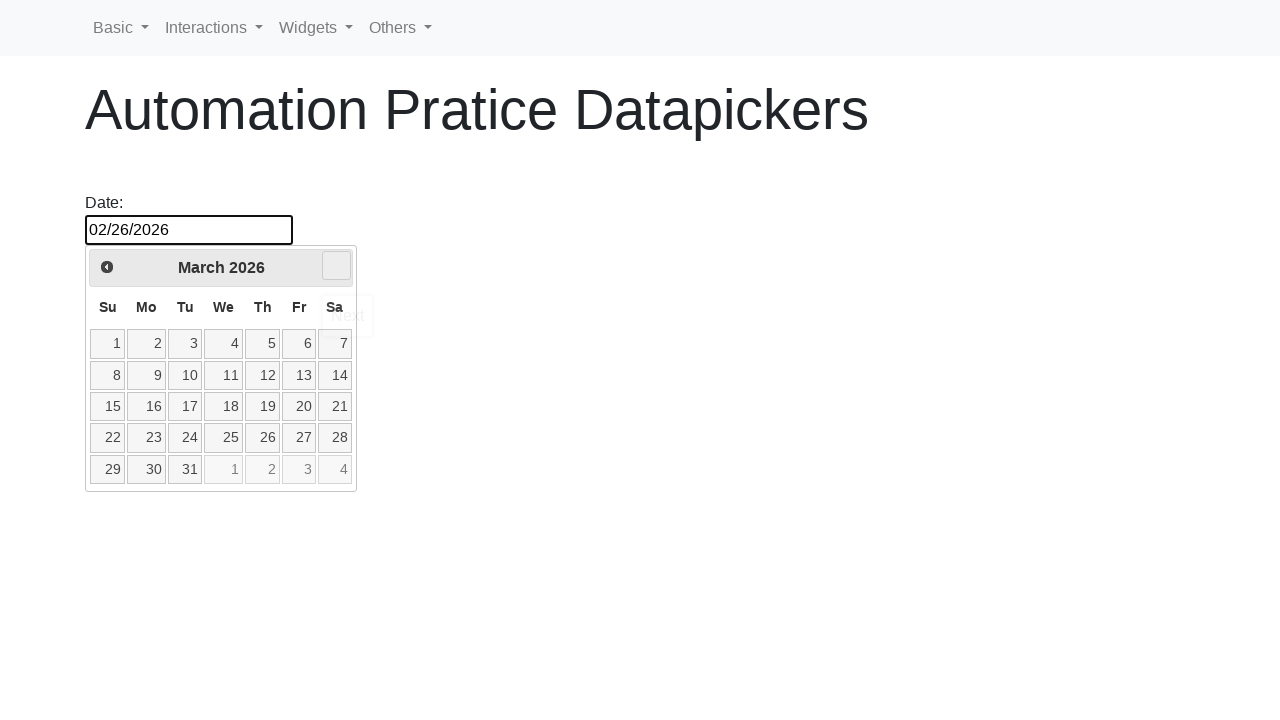

Selected day 1 from the calendar at (108, 344) on //td[@data-month='2']/a[text()='1']
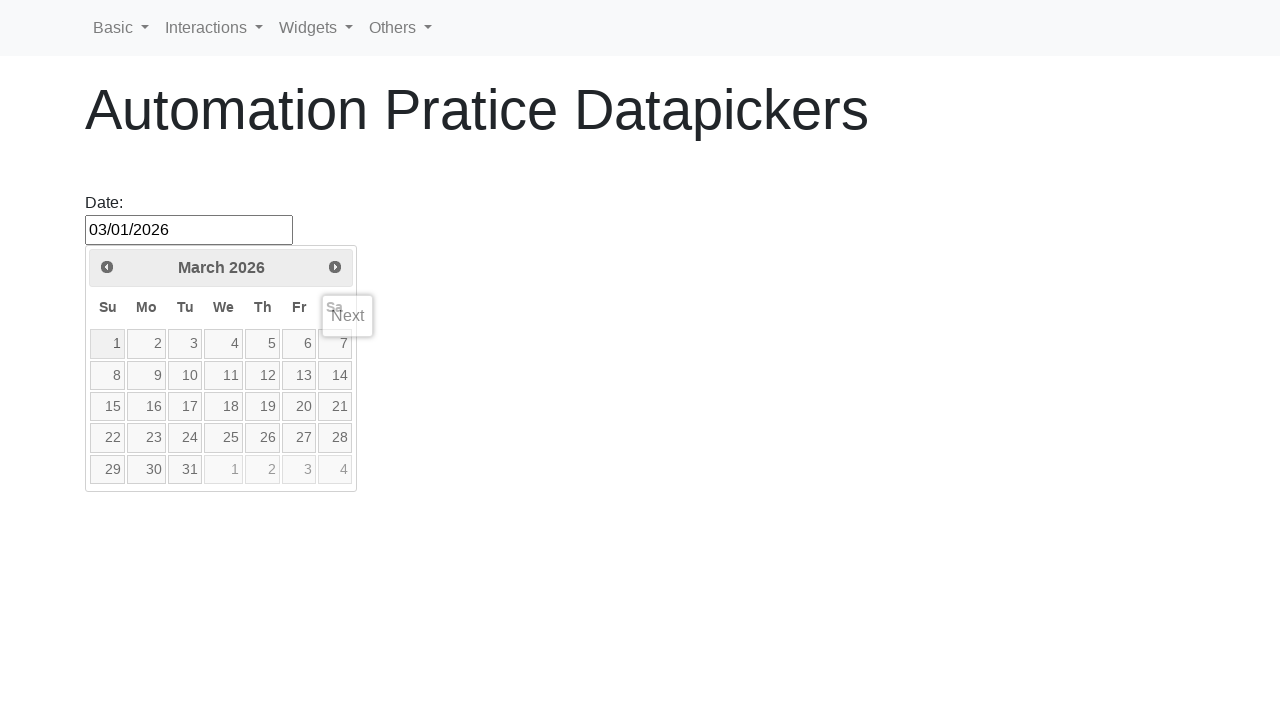

Datepicker input field is ready for verification
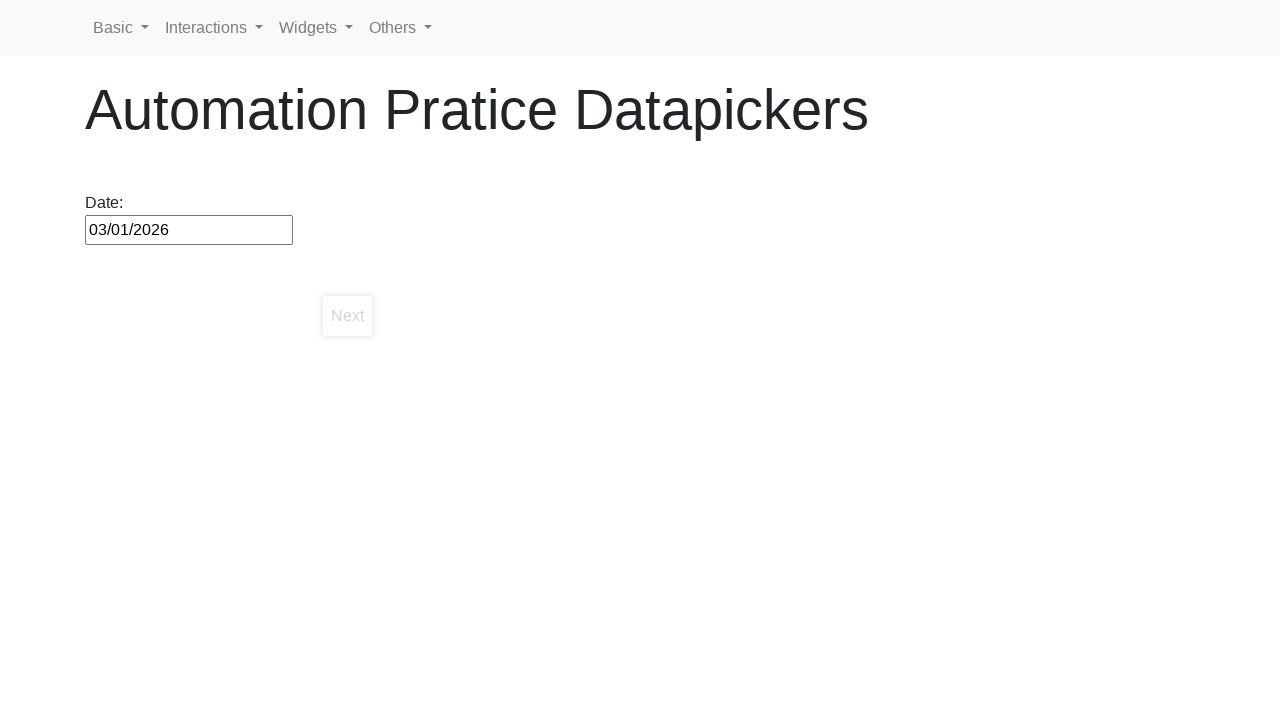

Verified date 03/01/2026 was correctly set in datepicker
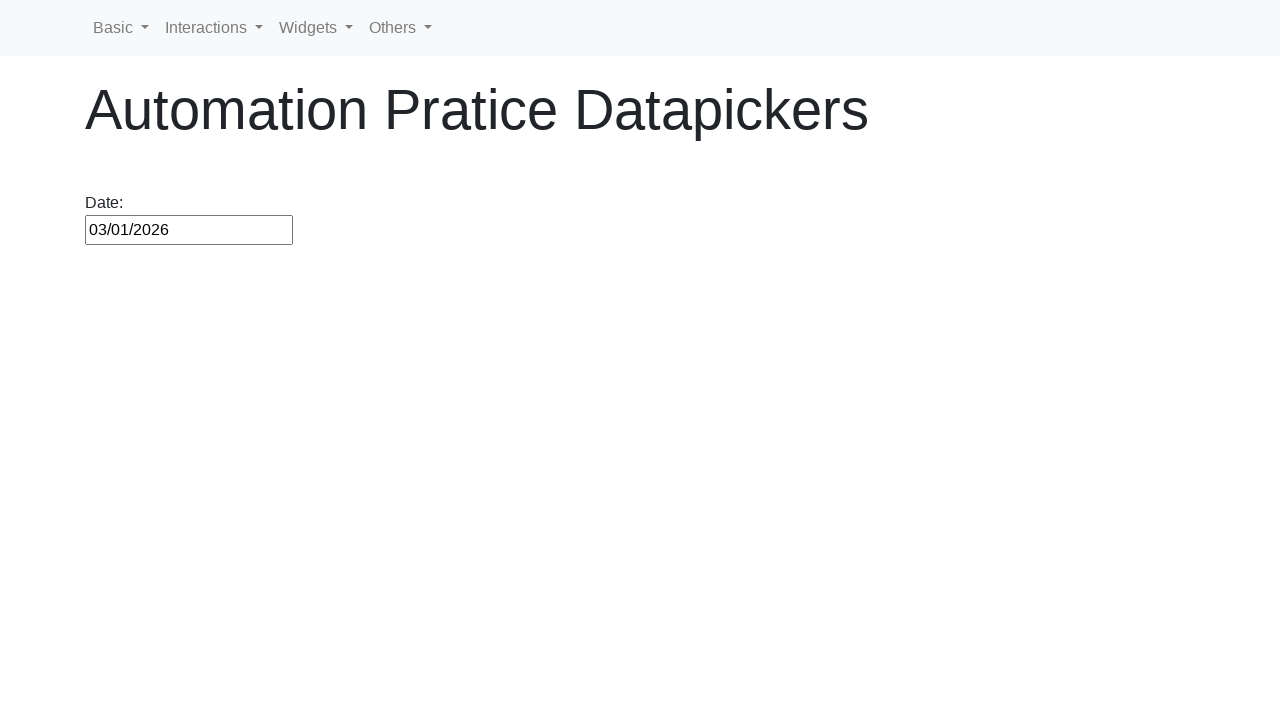

Clicked datepicker input to open calendar at (189, 230) on #datepicker
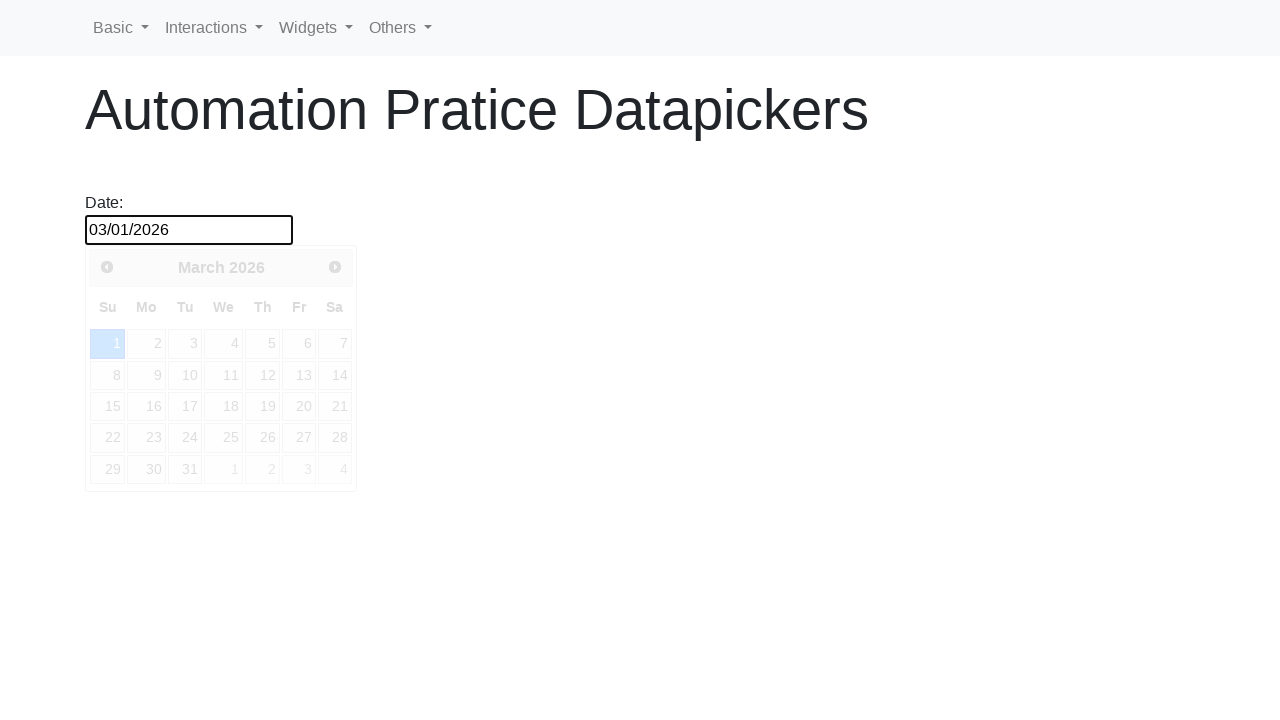

Datepicker calendar widget appeared
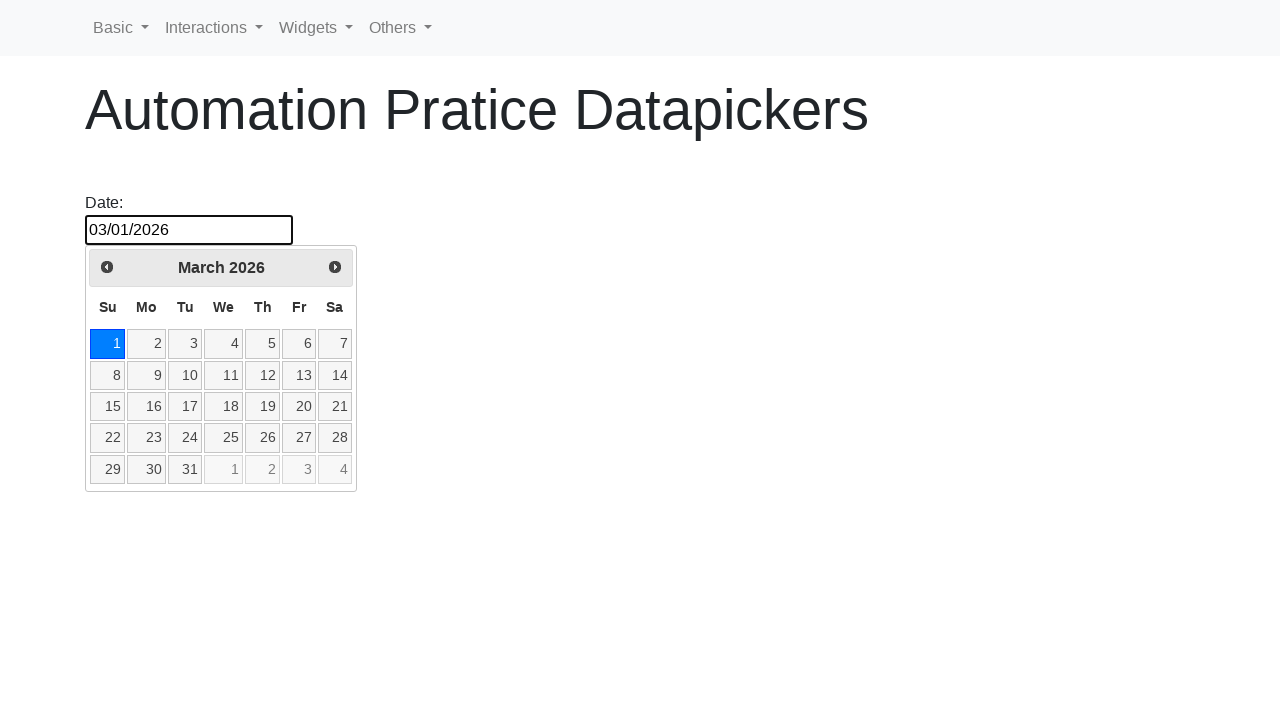

Retrieved current datepicker month (March) and year (2026)
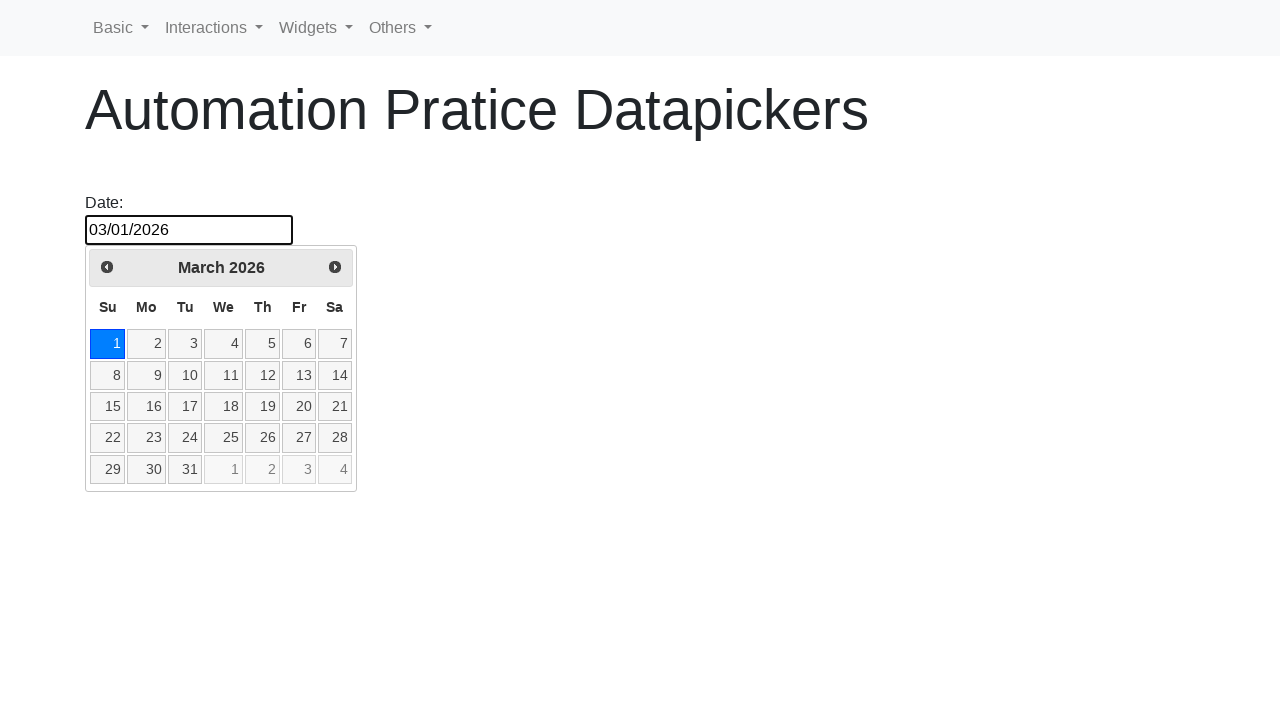

Calculated month difference: 10 months to reach 01/31/2027
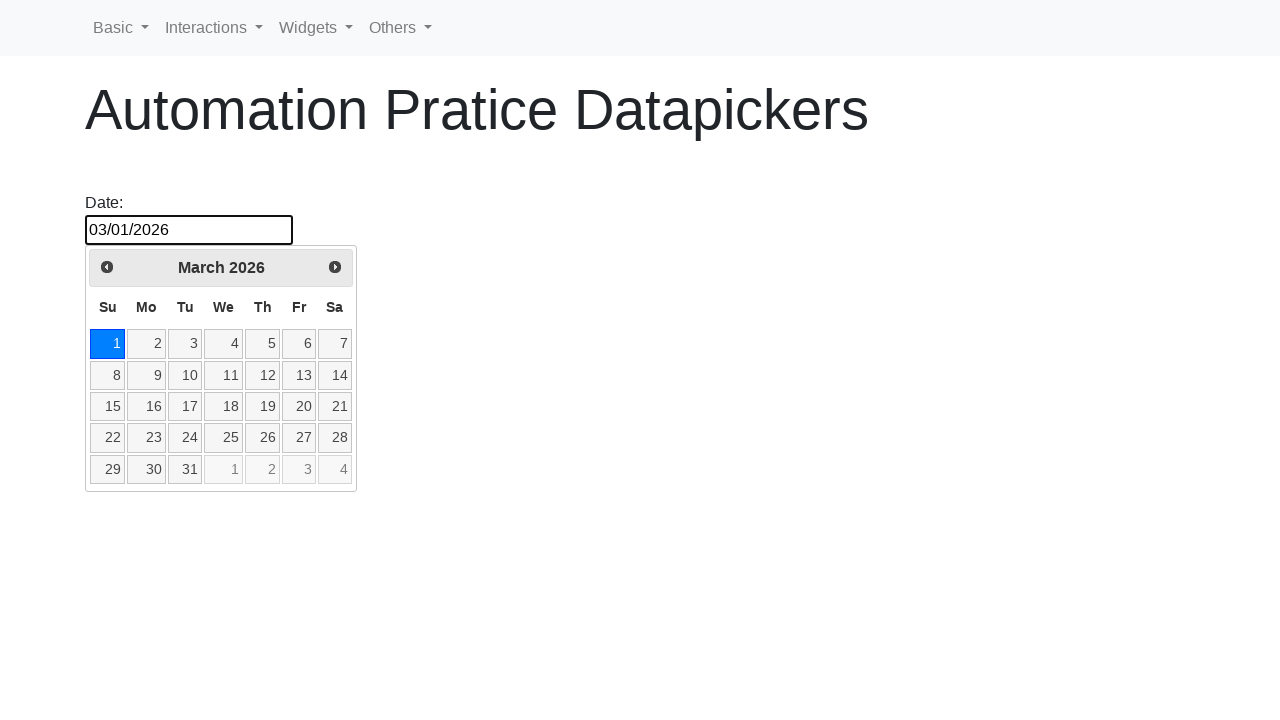

Clicked next month button (navigation 1/10) at (335, 267) on .ui-datepicker-next
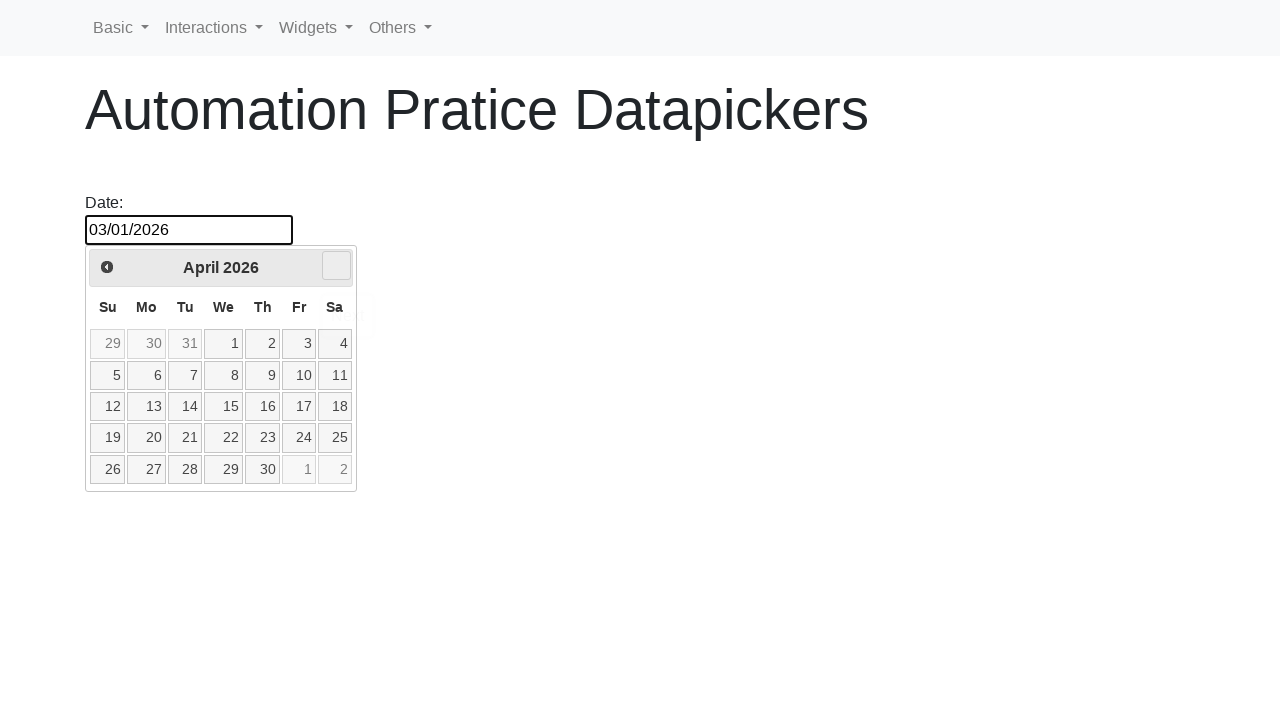

Clicked next month button (navigation 2/10) at (336, 266) on .ui-datepicker-next
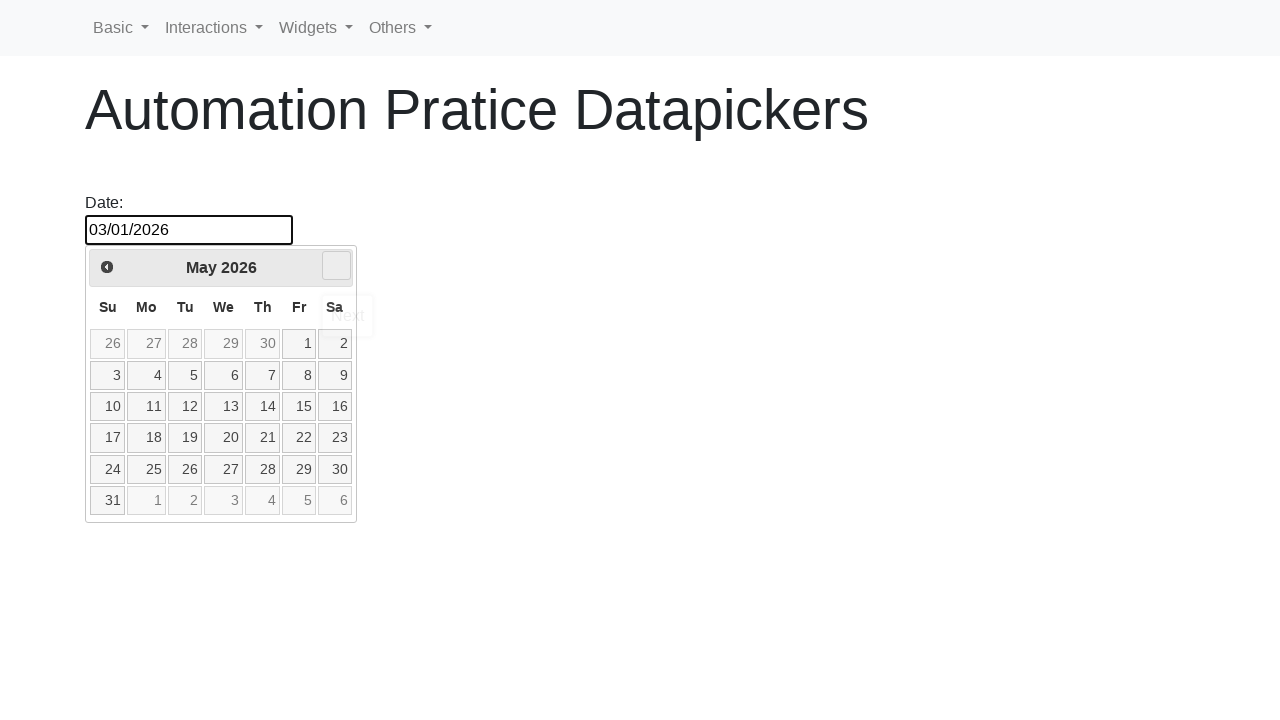

Clicked next month button (navigation 3/10) at (336, 266) on .ui-datepicker-next
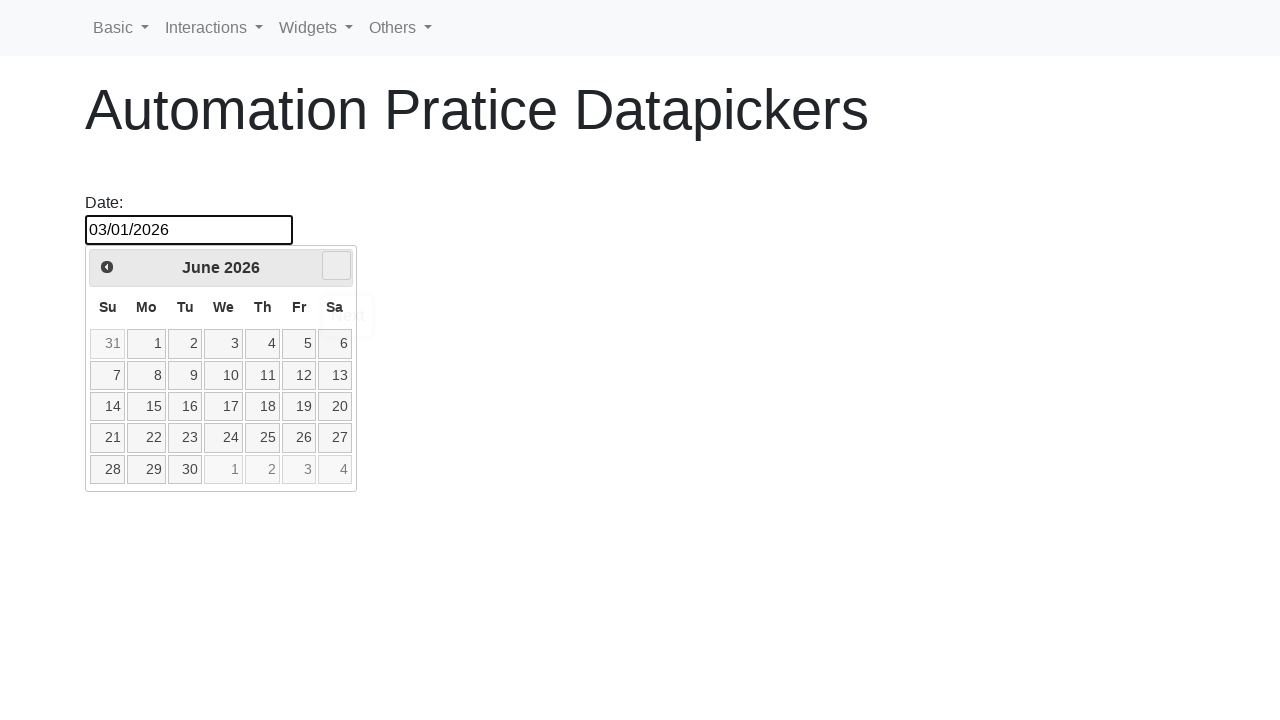

Clicked next month button (navigation 4/10) at (336, 266) on .ui-datepicker-next
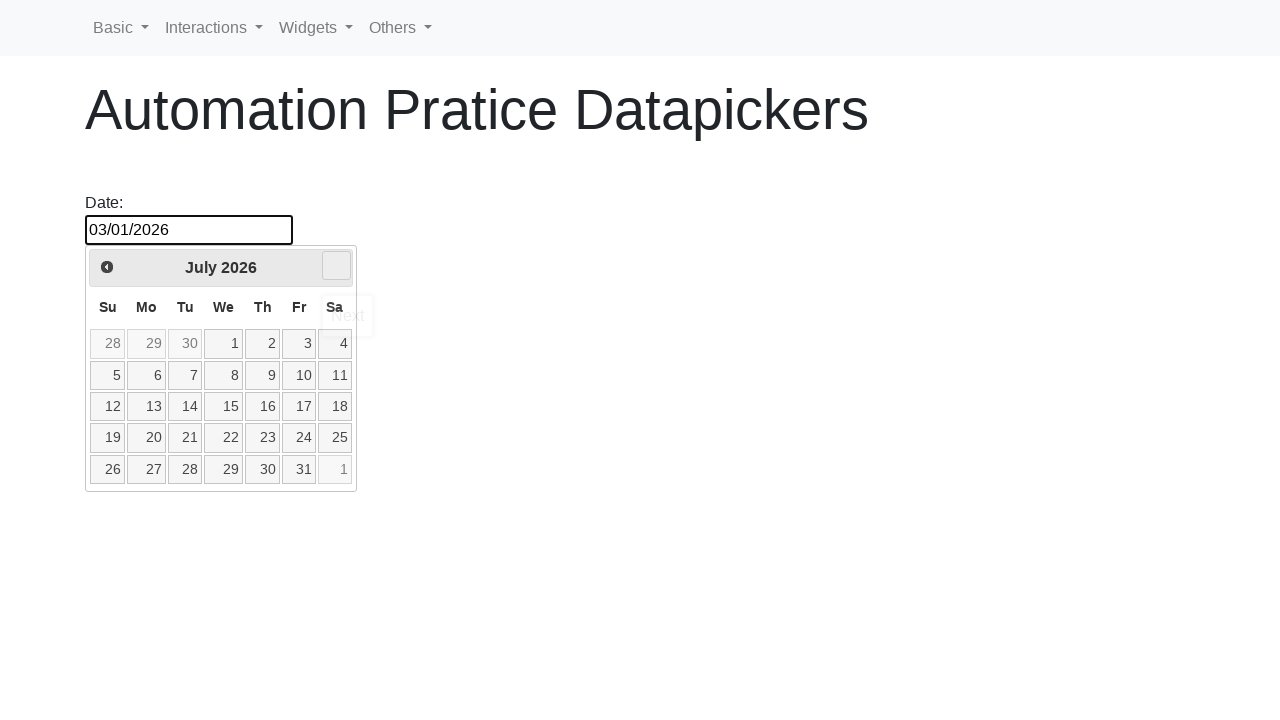

Clicked next month button (navigation 5/10) at (336, 266) on .ui-datepicker-next
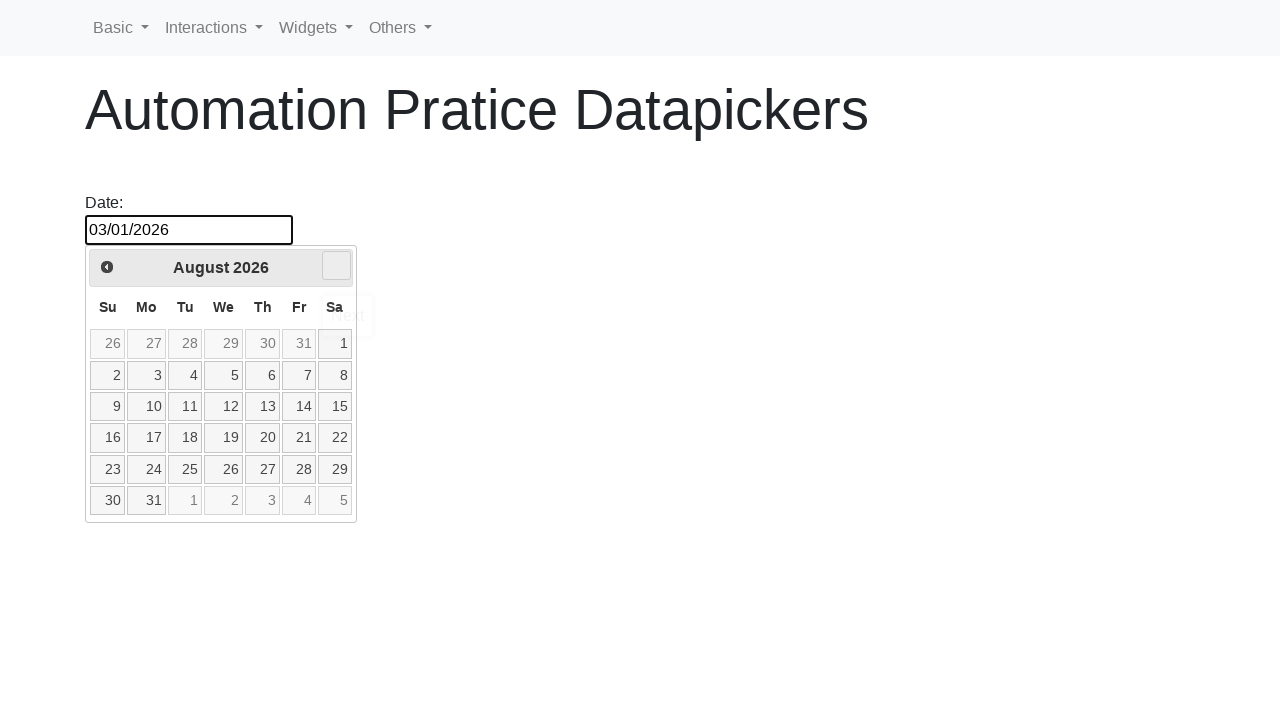

Clicked next month button (navigation 6/10) at (336, 266) on .ui-datepicker-next
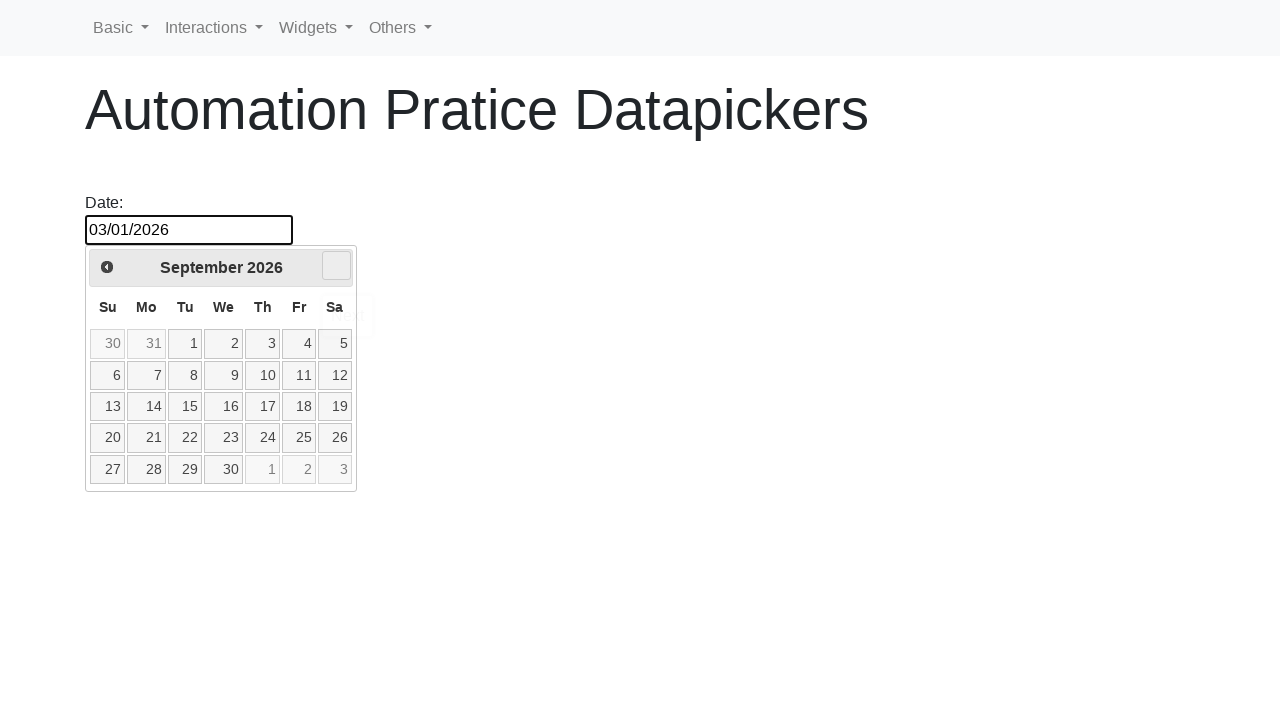

Clicked next month button (navigation 7/10) at (336, 266) on .ui-datepicker-next
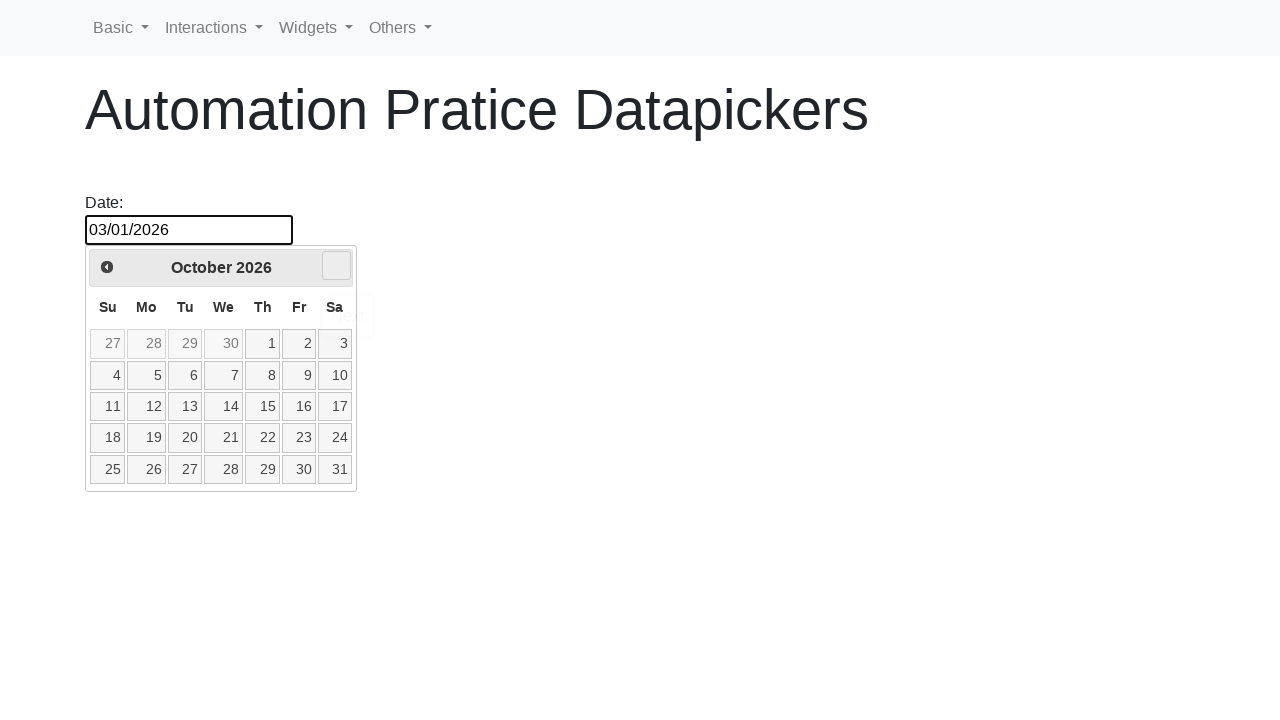

Clicked next month button (navigation 8/10) at (336, 266) on .ui-datepicker-next
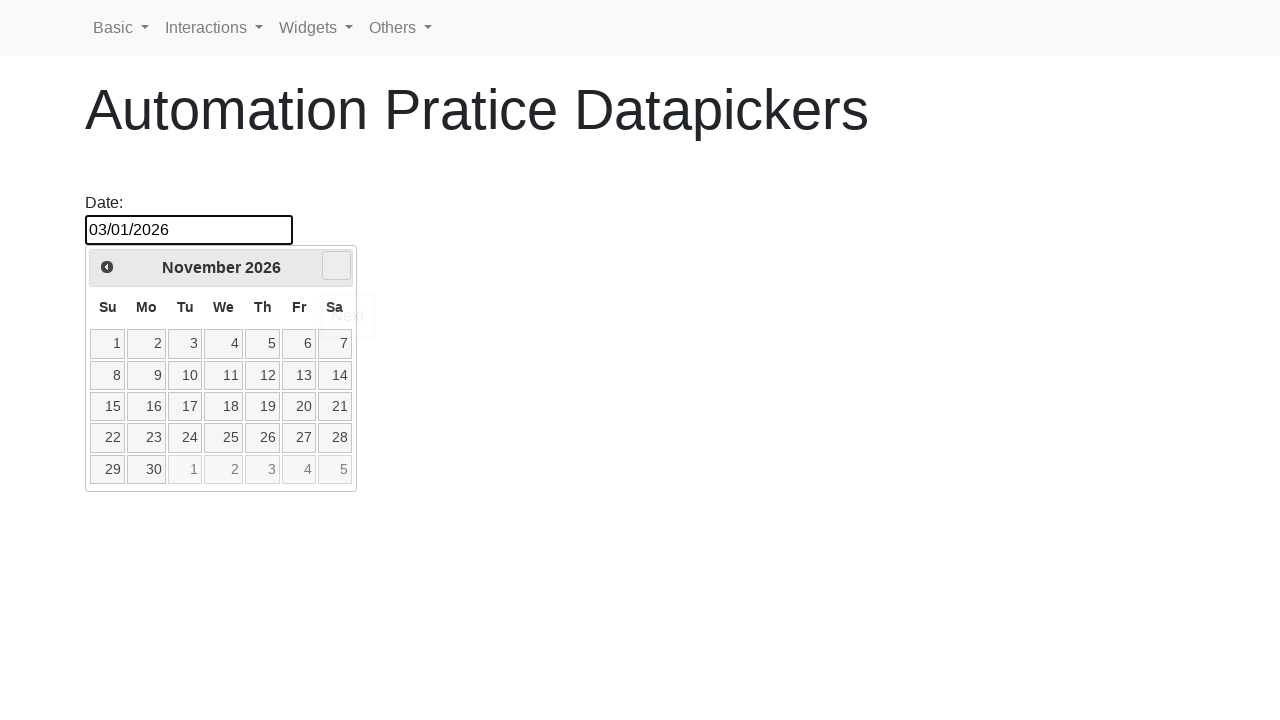

Clicked next month button (navigation 9/10) at (336, 266) on .ui-datepicker-next
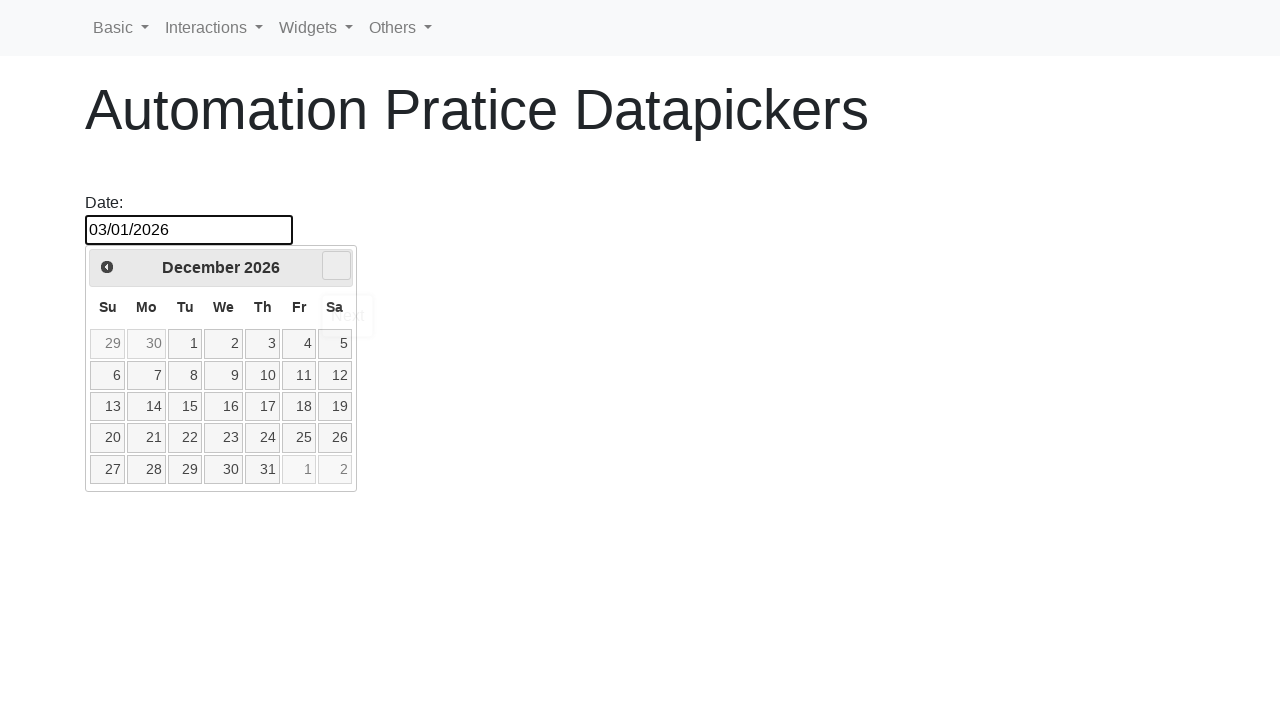

Clicked next month button (navigation 10/10) at (336, 266) on .ui-datepicker-next
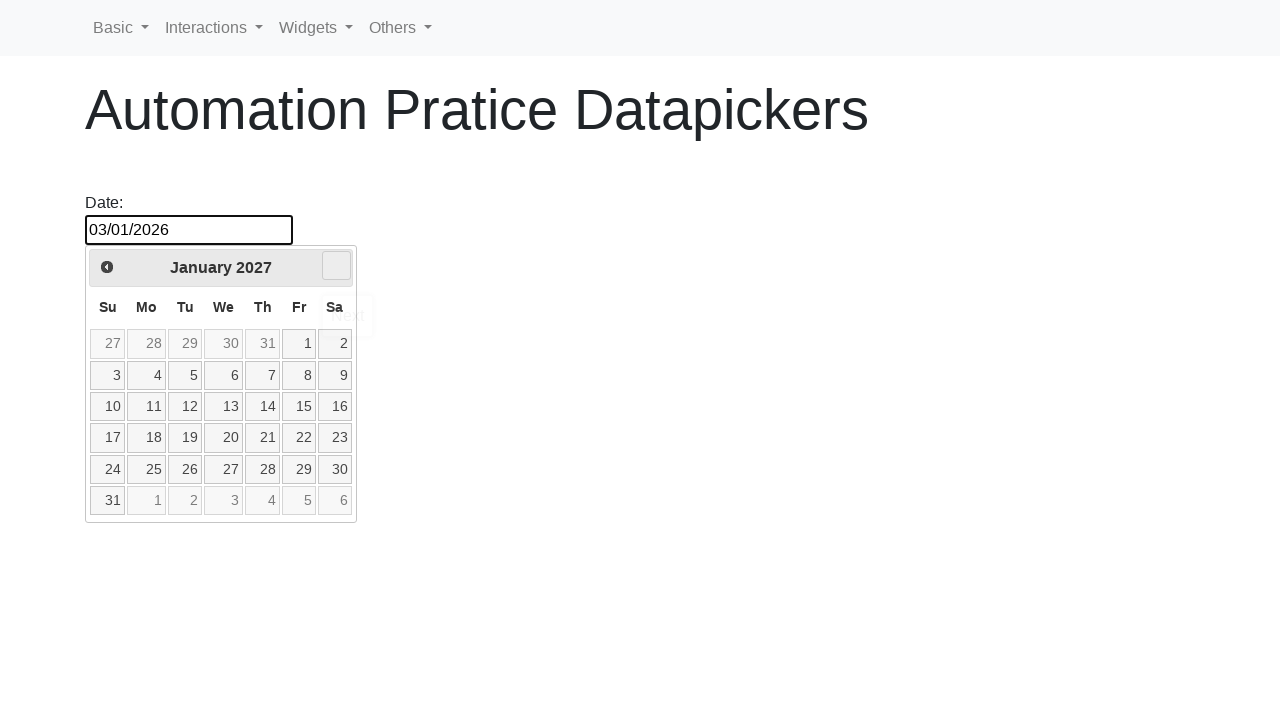

Selected day 31 from the calendar at (108, 501) on //td[@data-month='0']/a[text()='31']
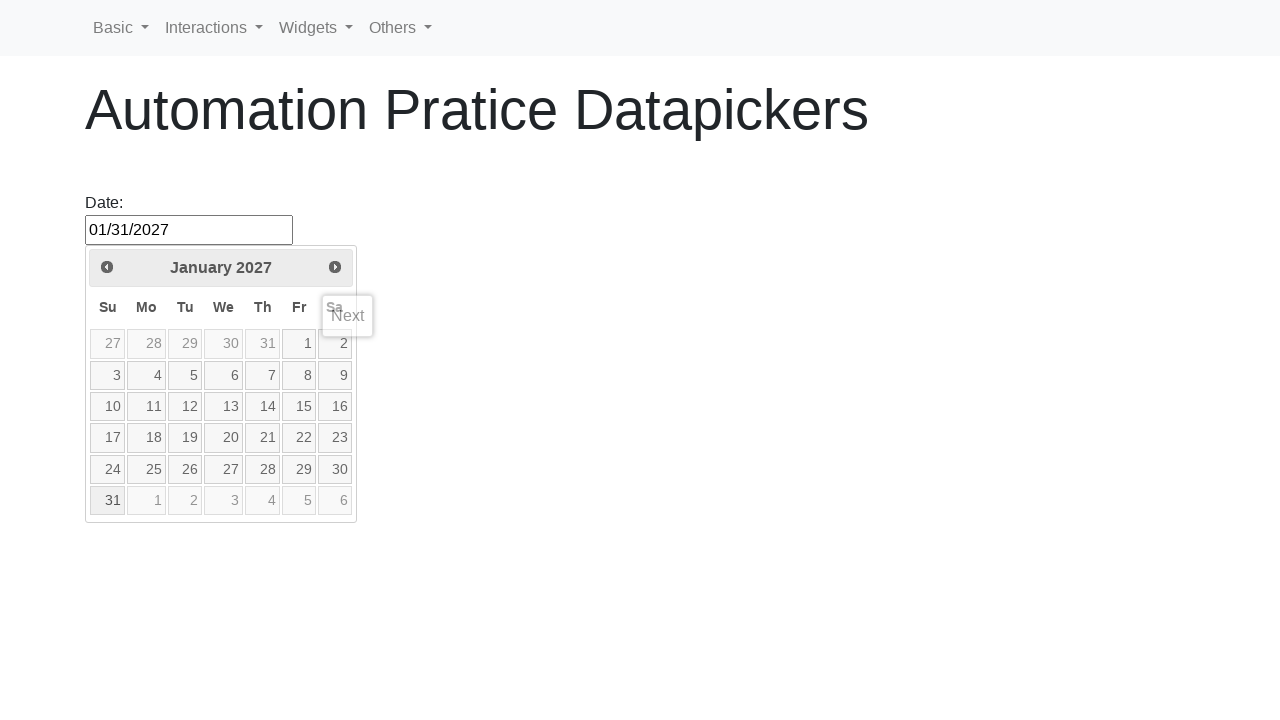

Datepicker input field is ready for verification
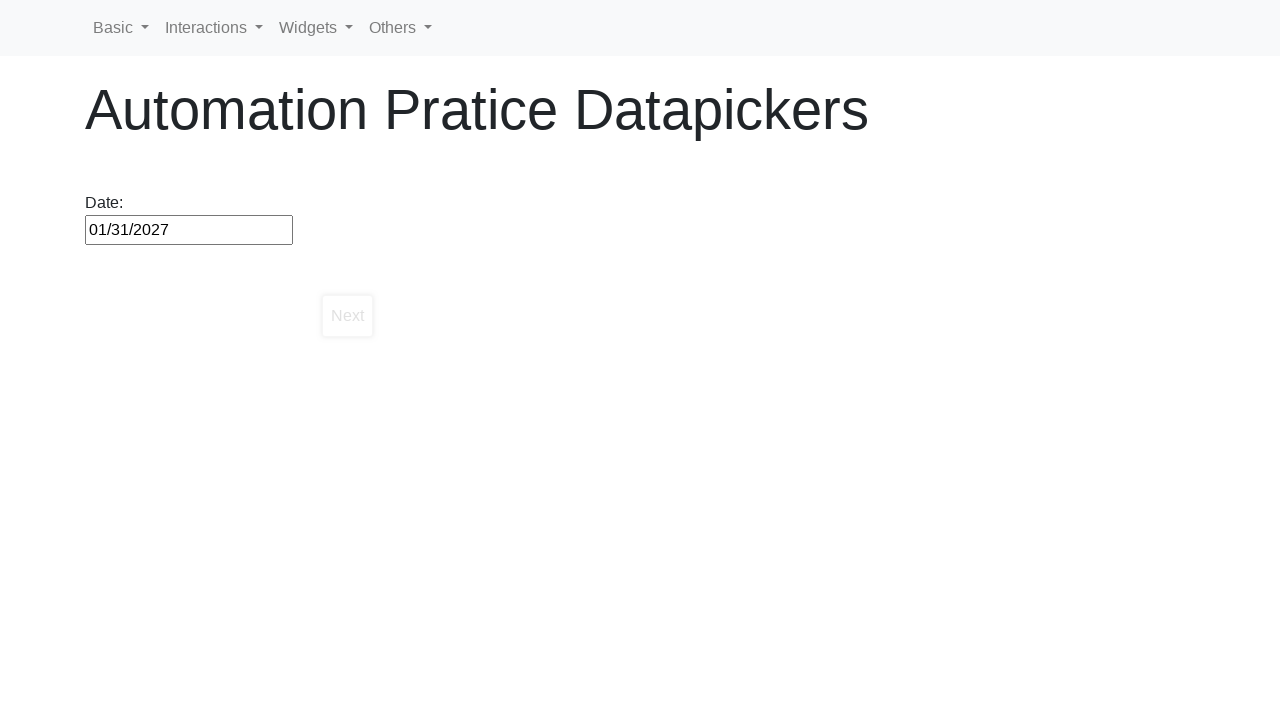

Verified date 01/31/2027 was correctly set in datepicker
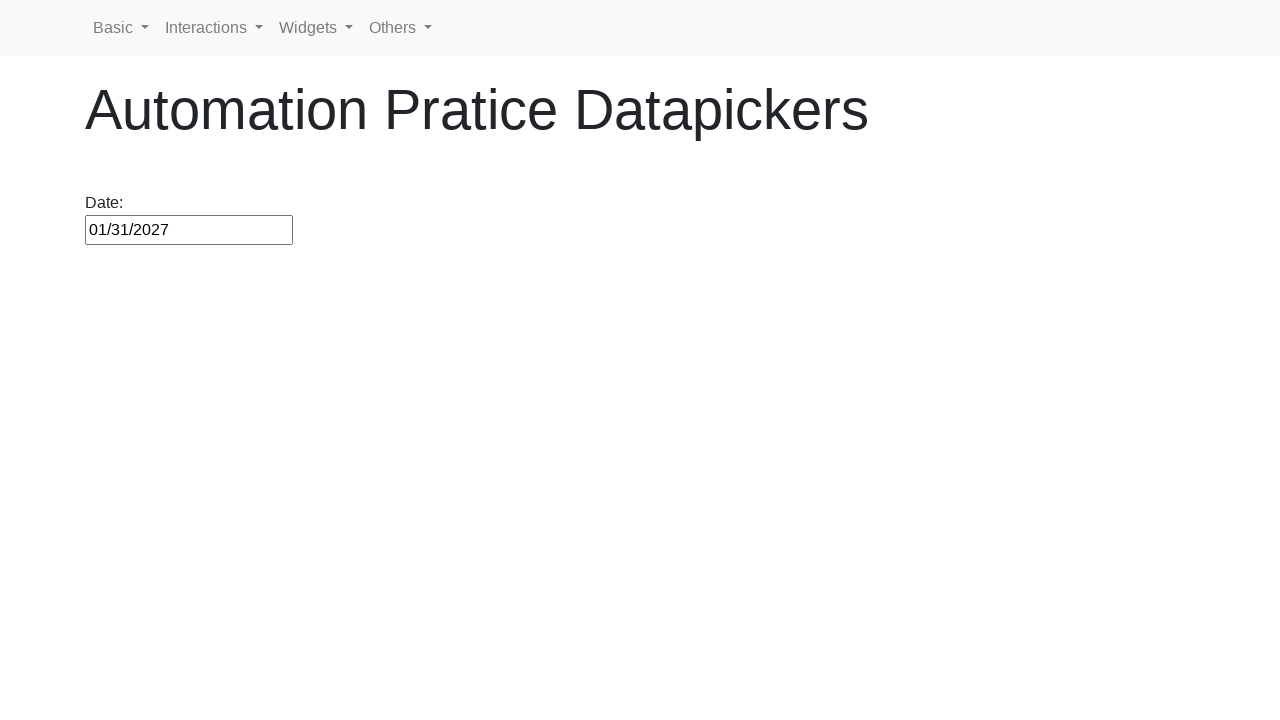

Clicked datepicker input to open calendar at (189, 230) on #datepicker
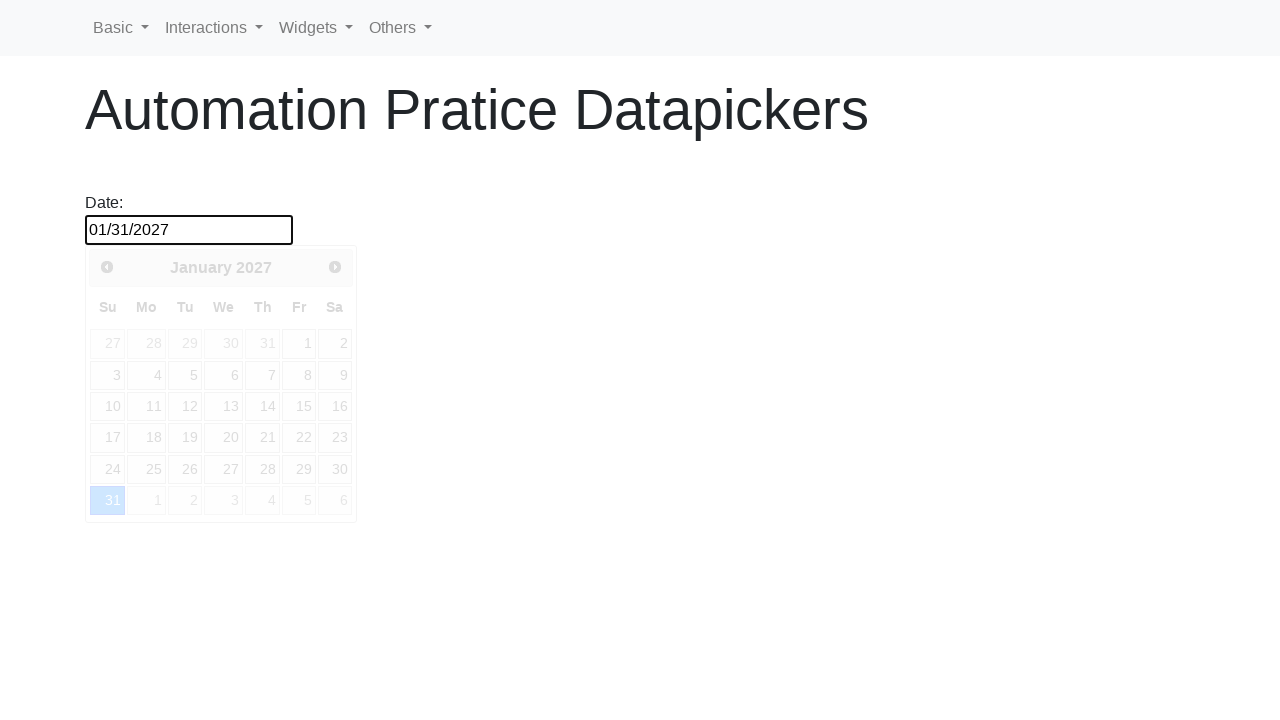

Datepicker calendar widget appeared
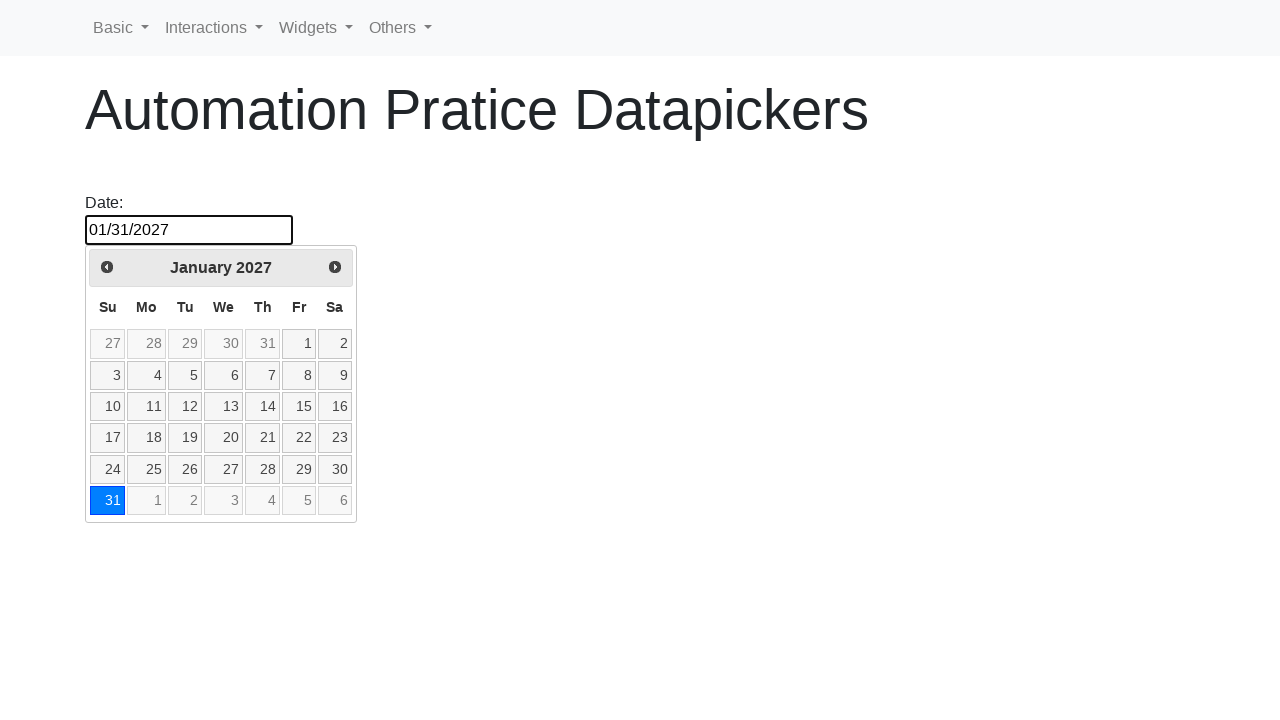

Retrieved current datepicker month (January) and year (2027)
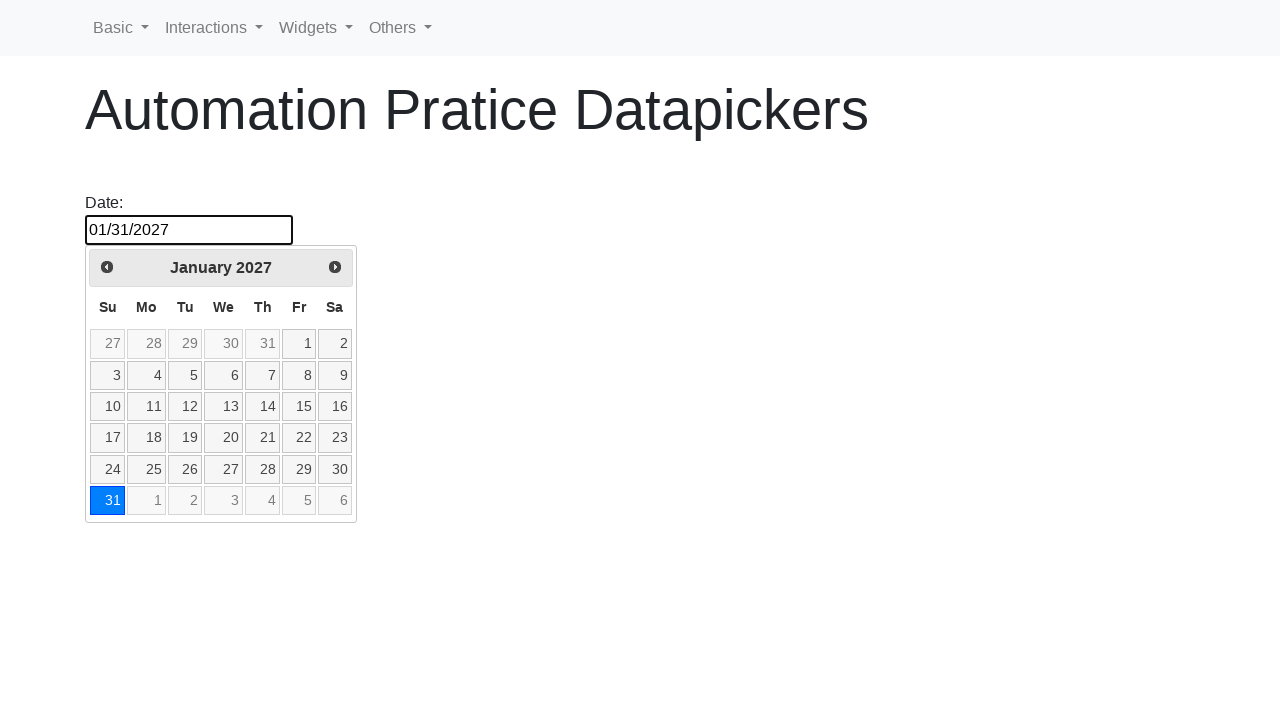

Calculated month difference: 0 months to reach 01/31/2027
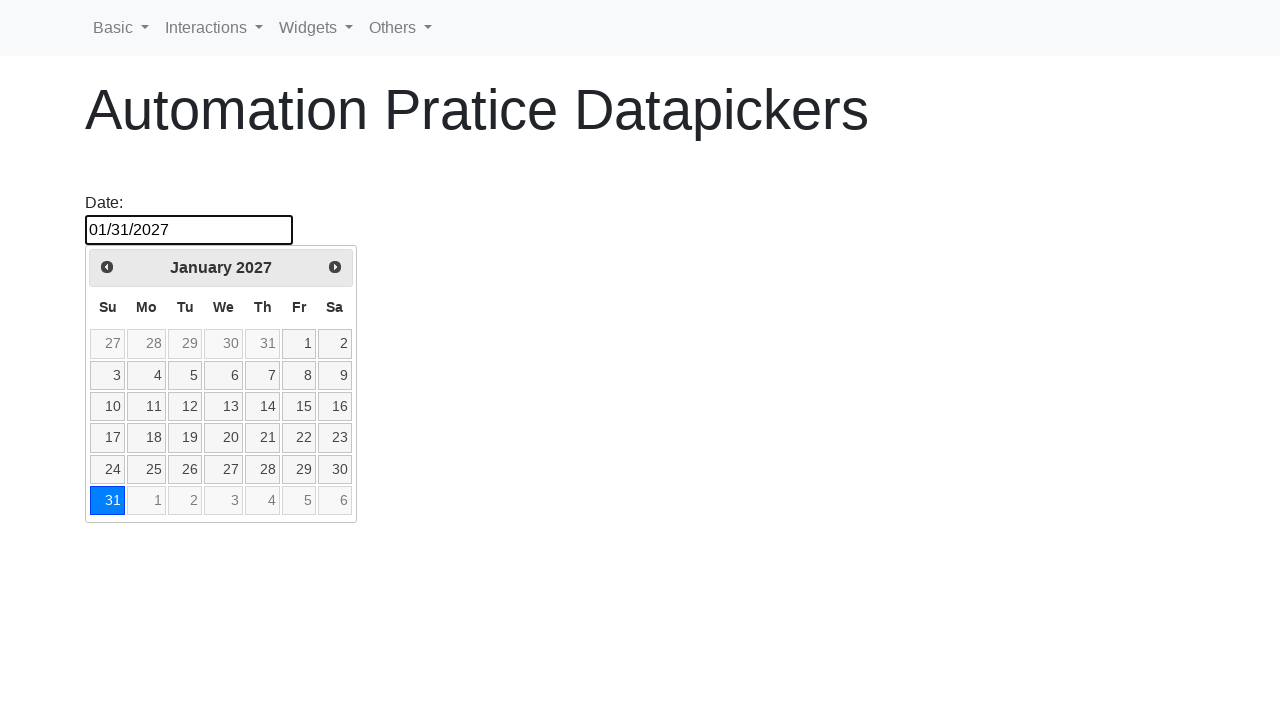

Selected day 31 from the calendar at (108, 501) on //td[@data-month='0']/a[text()='31']
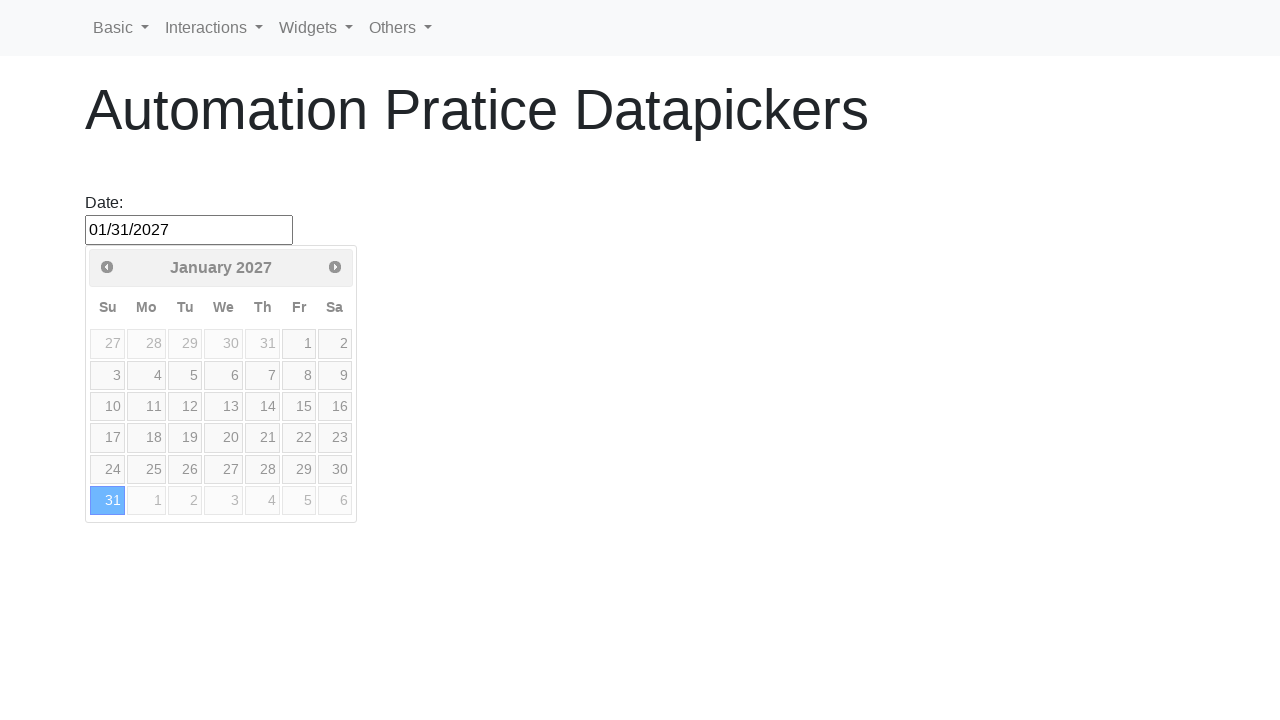

Datepicker input field is ready for verification
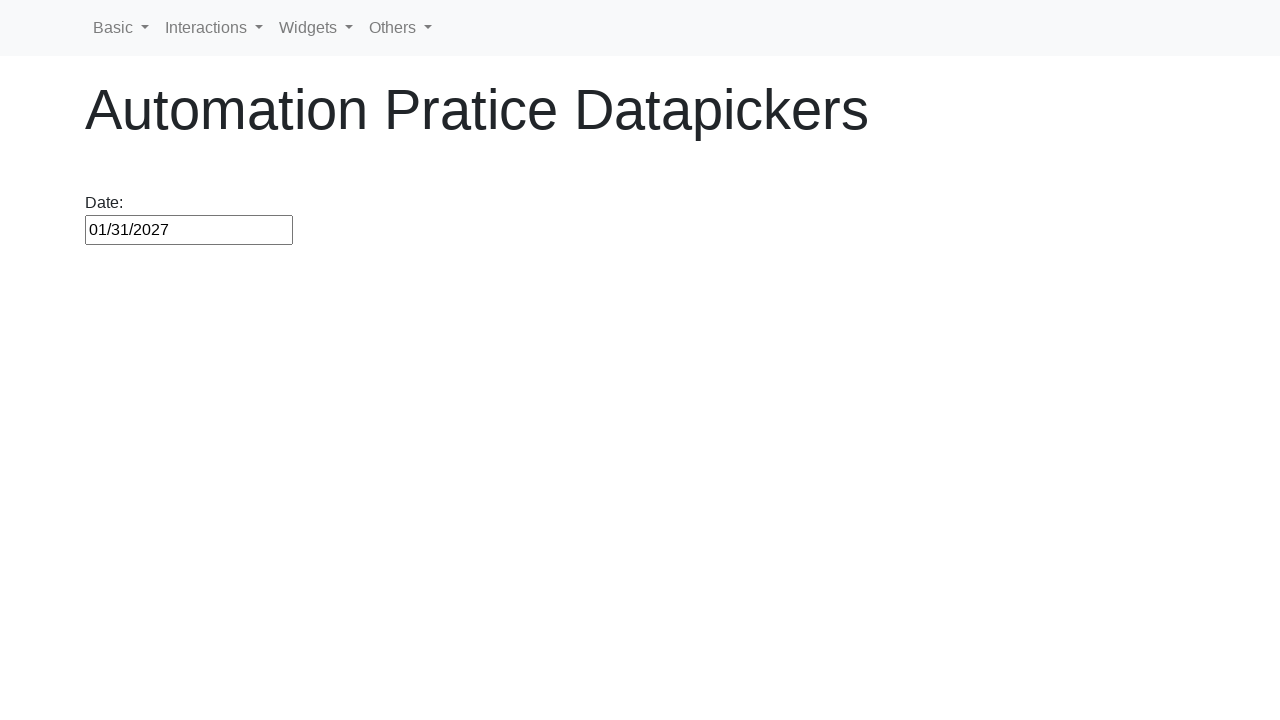

Verified date 01/31/2027 was correctly set in datepicker
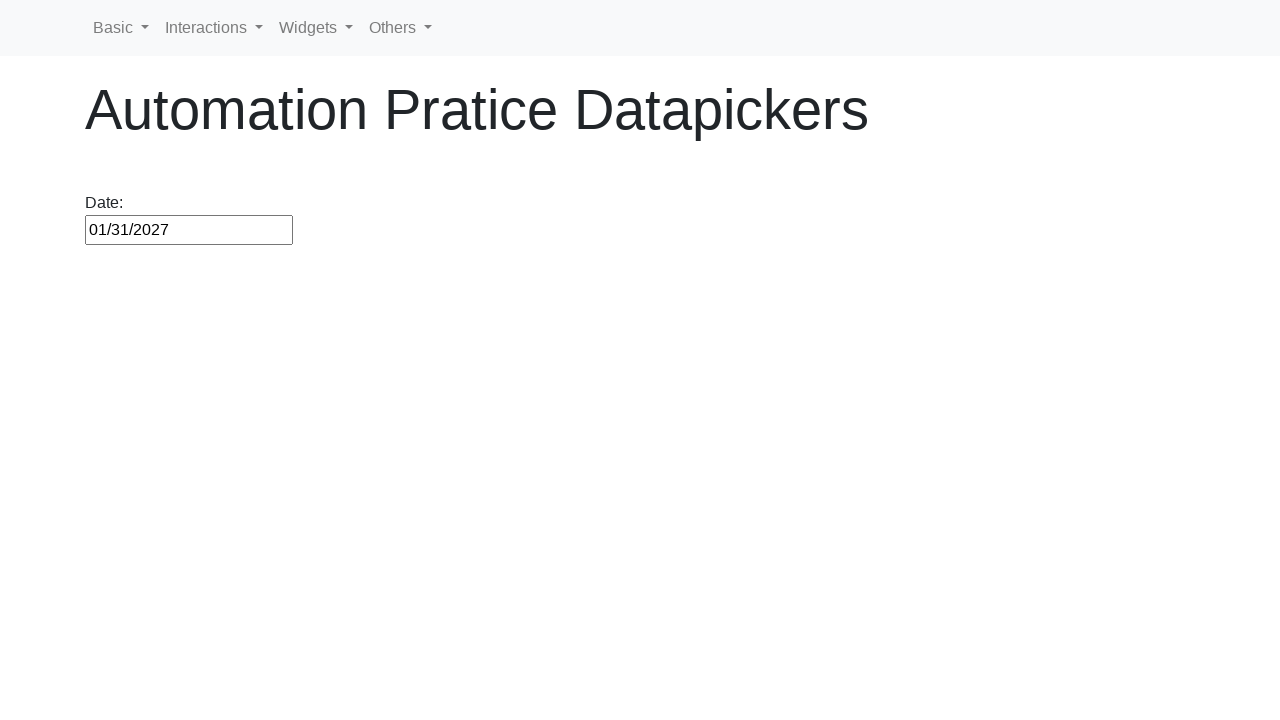

Clicked datepicker input to open calendar at (189, 230) on #datepicker
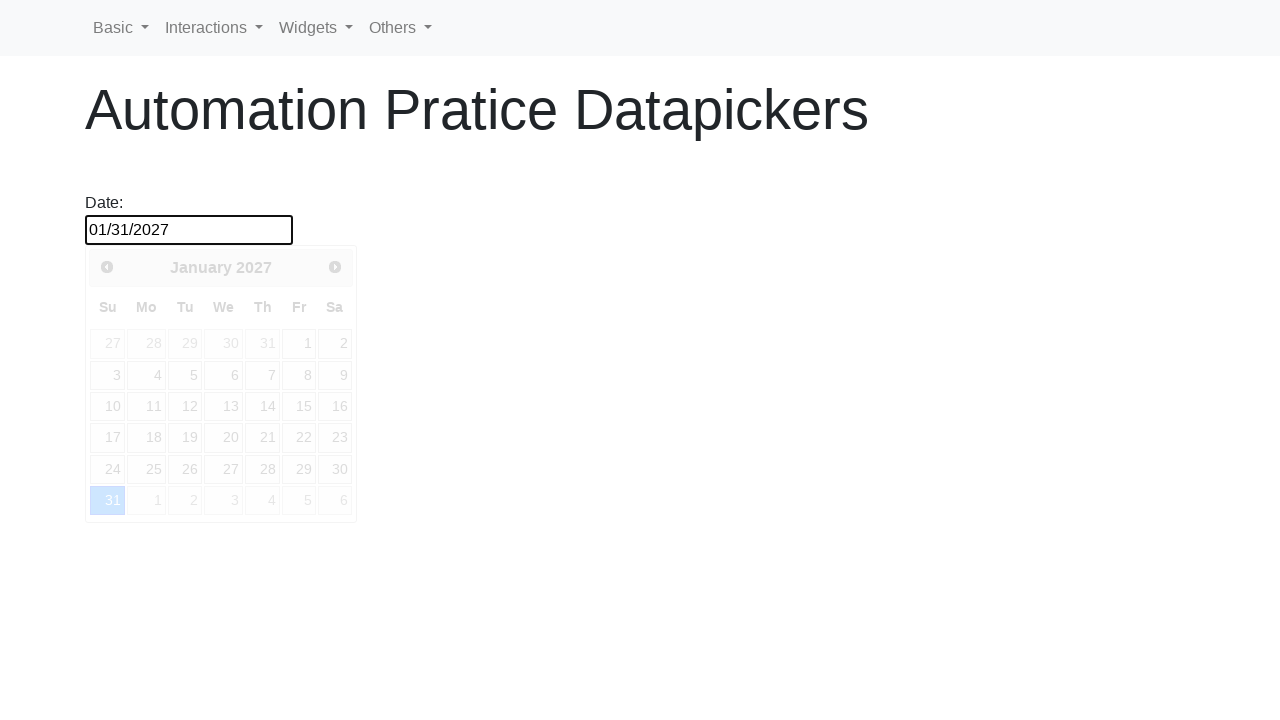

Datepicker calendar widget appeared
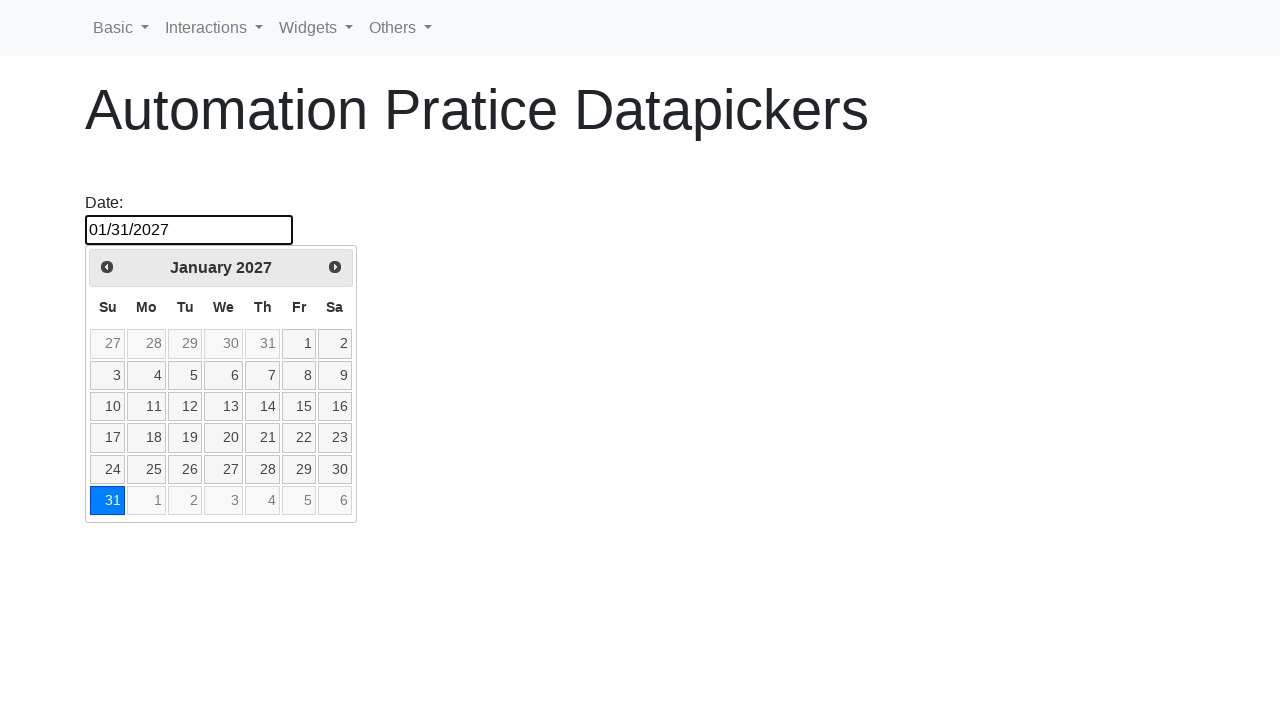

Retrieved current datepicker month (January) and year (2027)
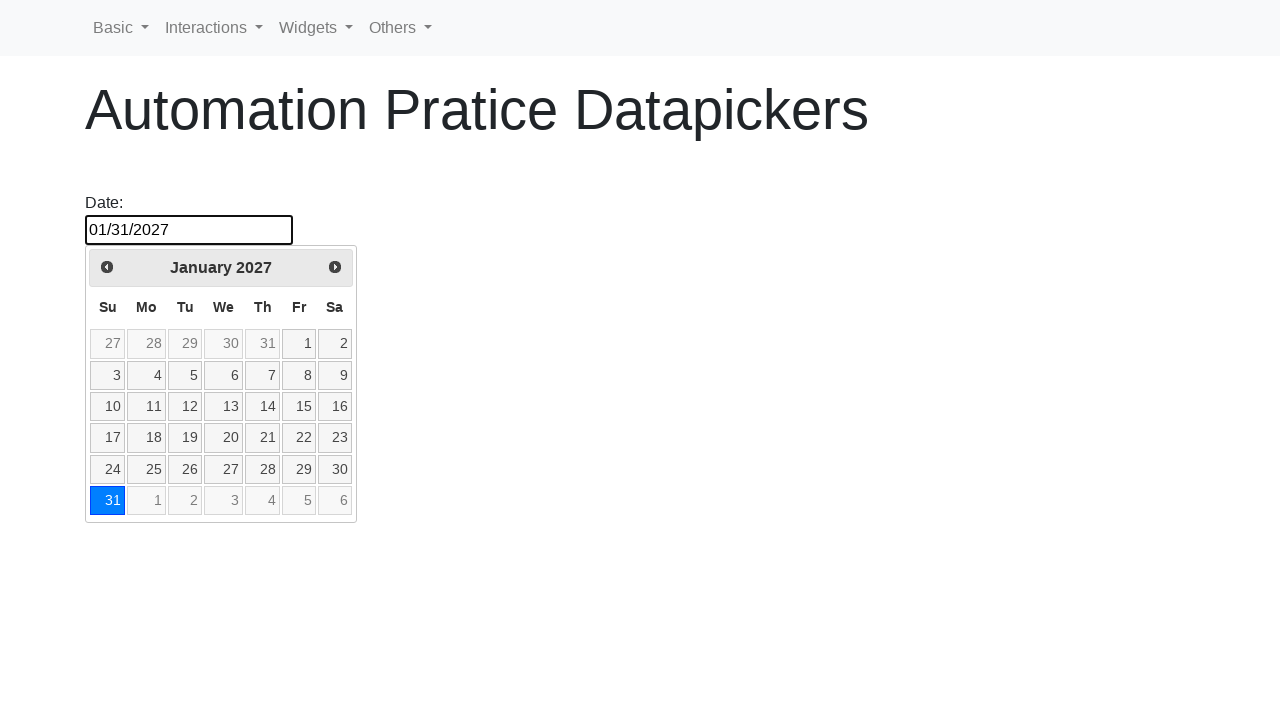

Calculated month difference: -12 months to reach 01/12/2026
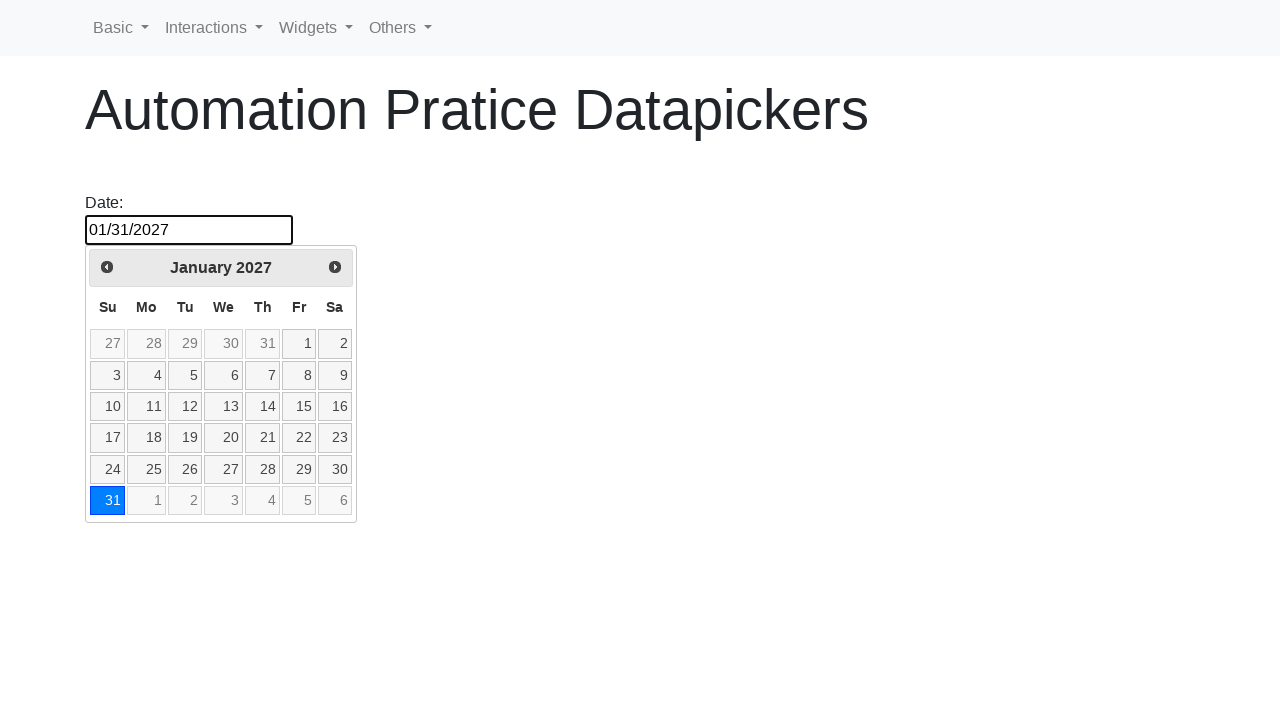

Clicked previous month button (navigation 1/12) at (107, 267) on .ui-datepicker-prev
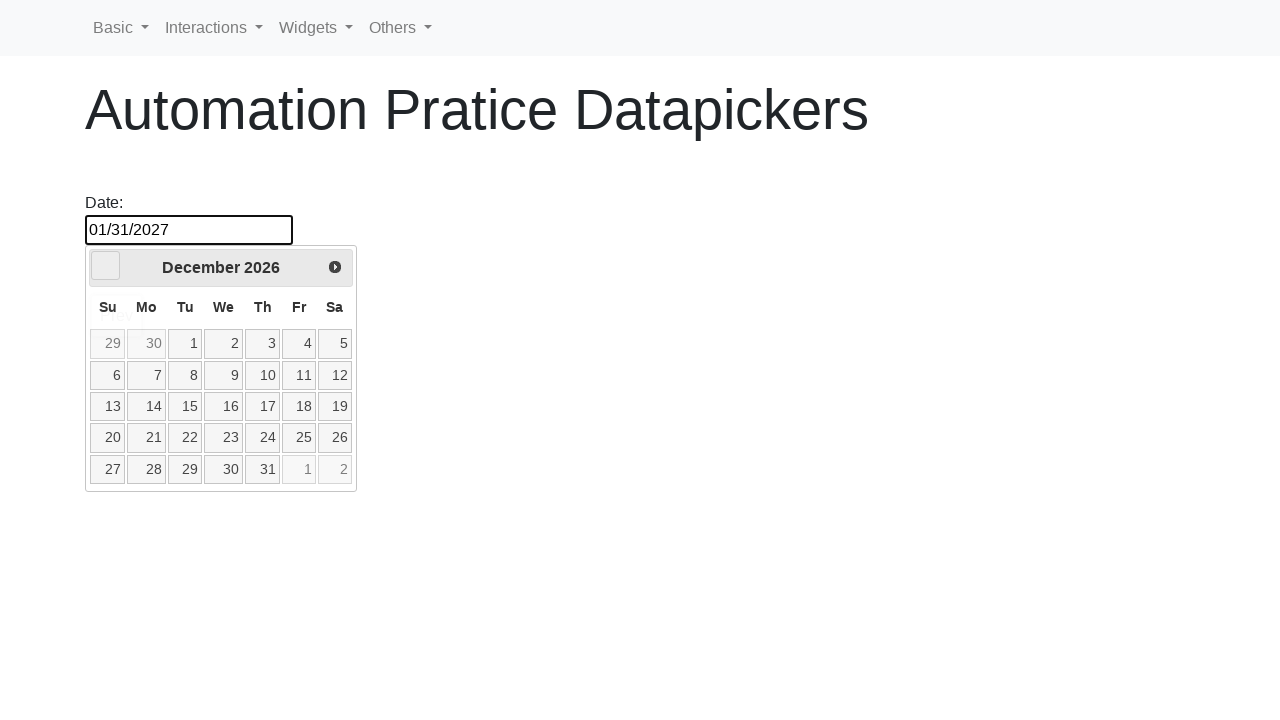

Clicked previous month button (navigation 2/12) at (106, 266) on .ui-datepicker-prev
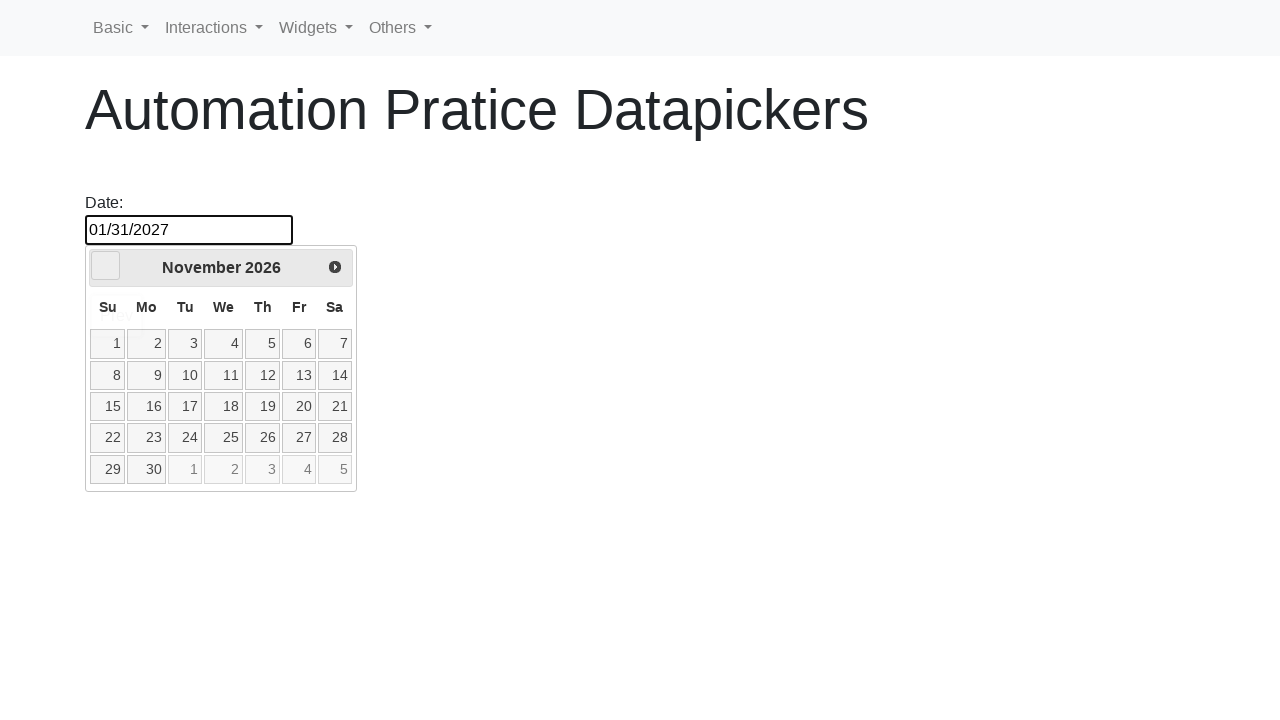

Clicked previous month button (navigation 3/12) at (106, 266) on .ui-datepicker-prev
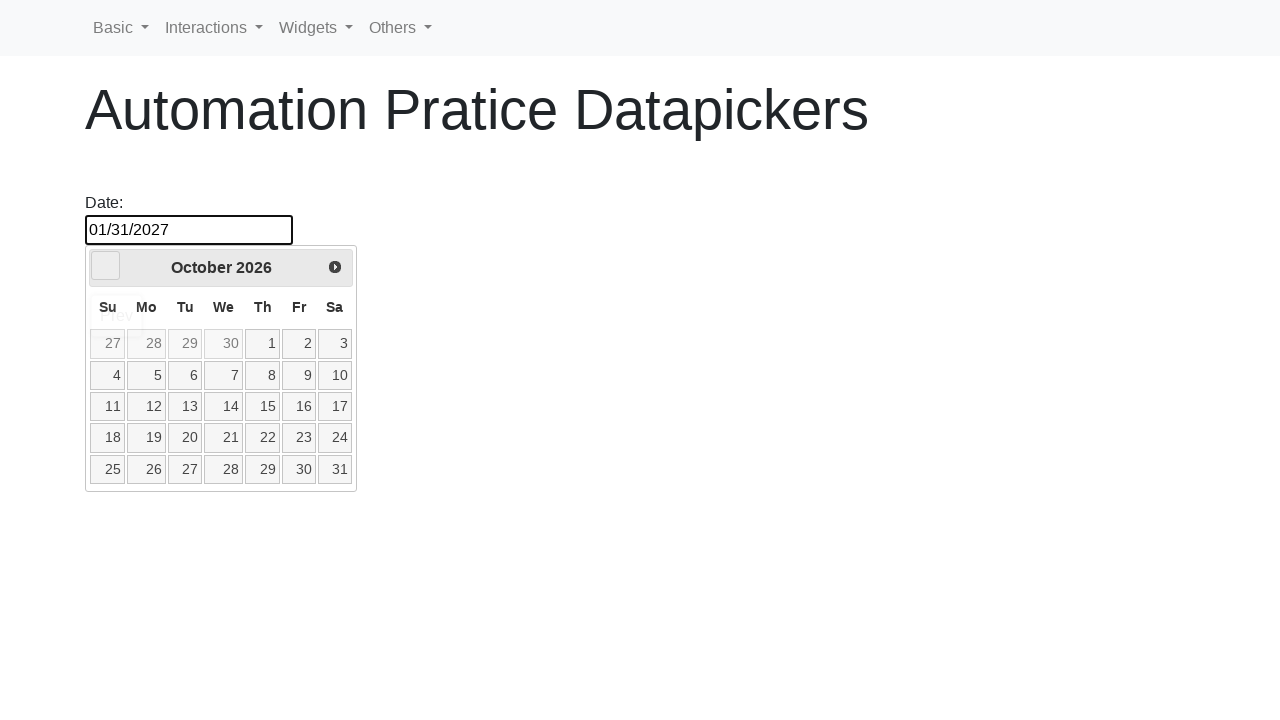

Clicked previous month button (navigation 4/12) at (106, 266) on .ui-datepicker-prev
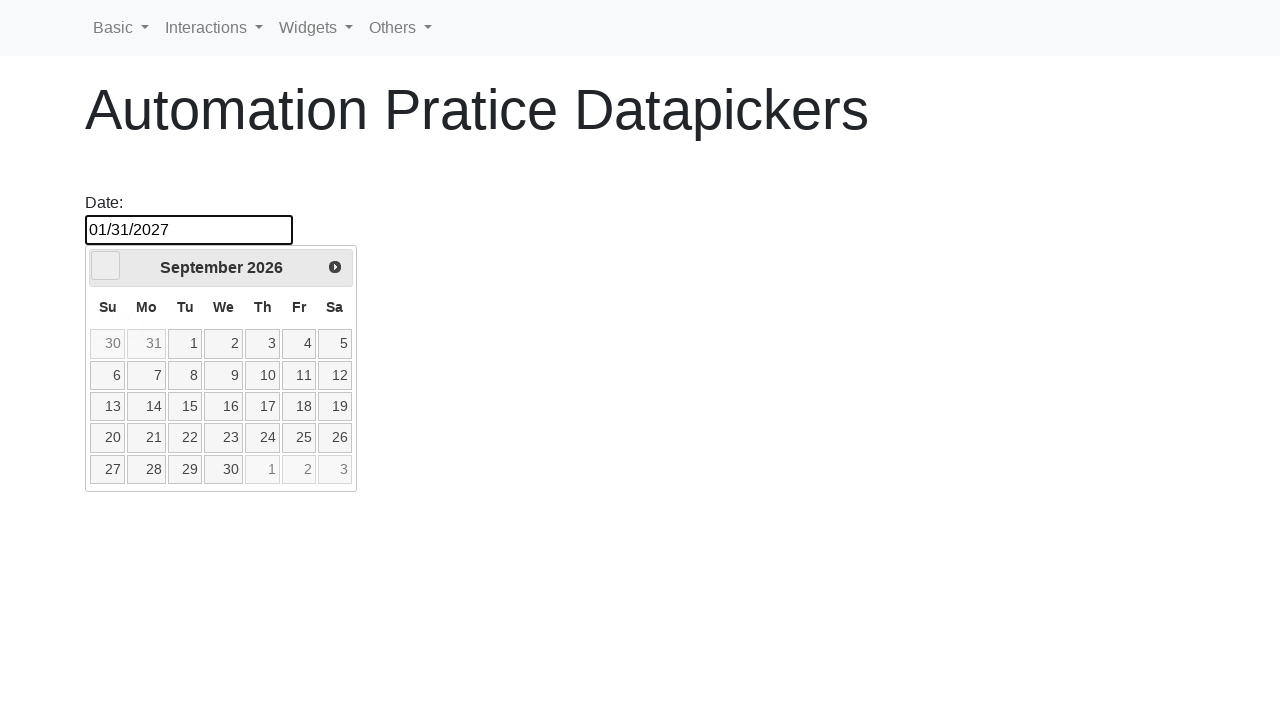

Clicked previous month button (navigation 5/12) at (106, 266) on .ui-datepicker-prev
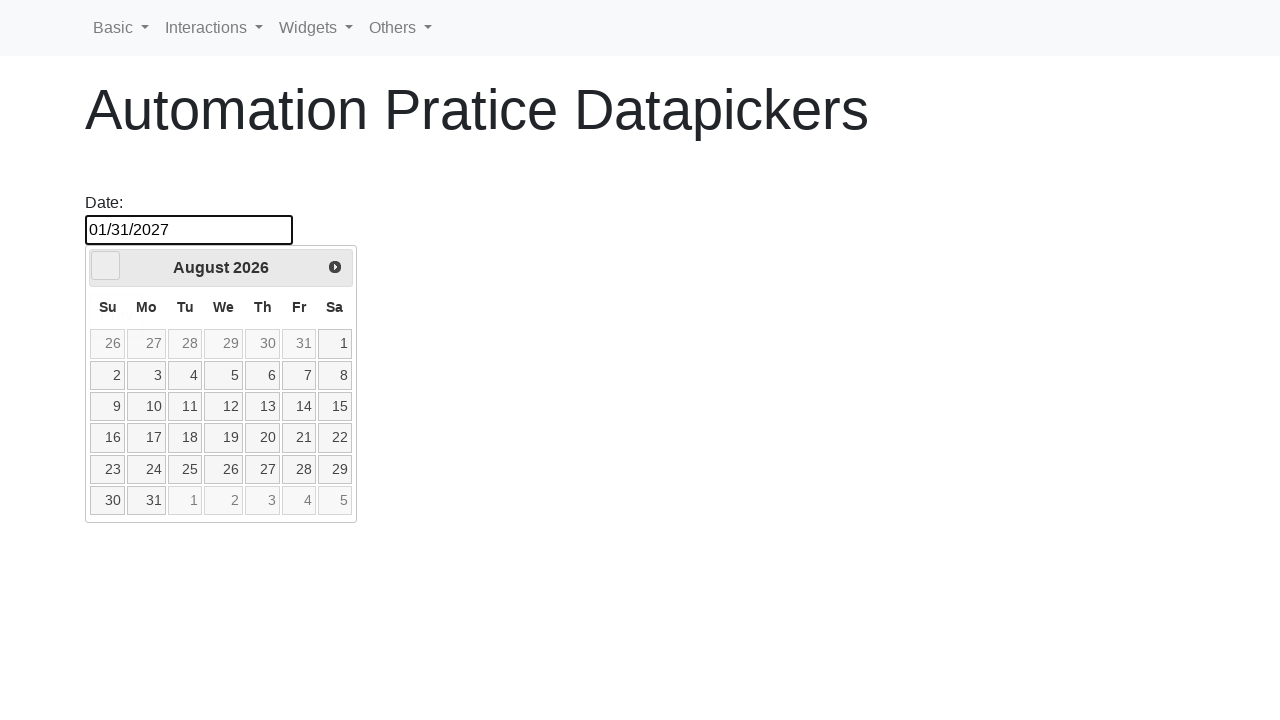

Clicked previous month button (navigation 6/12) at (106, 266) on .ui-datepicker-prev
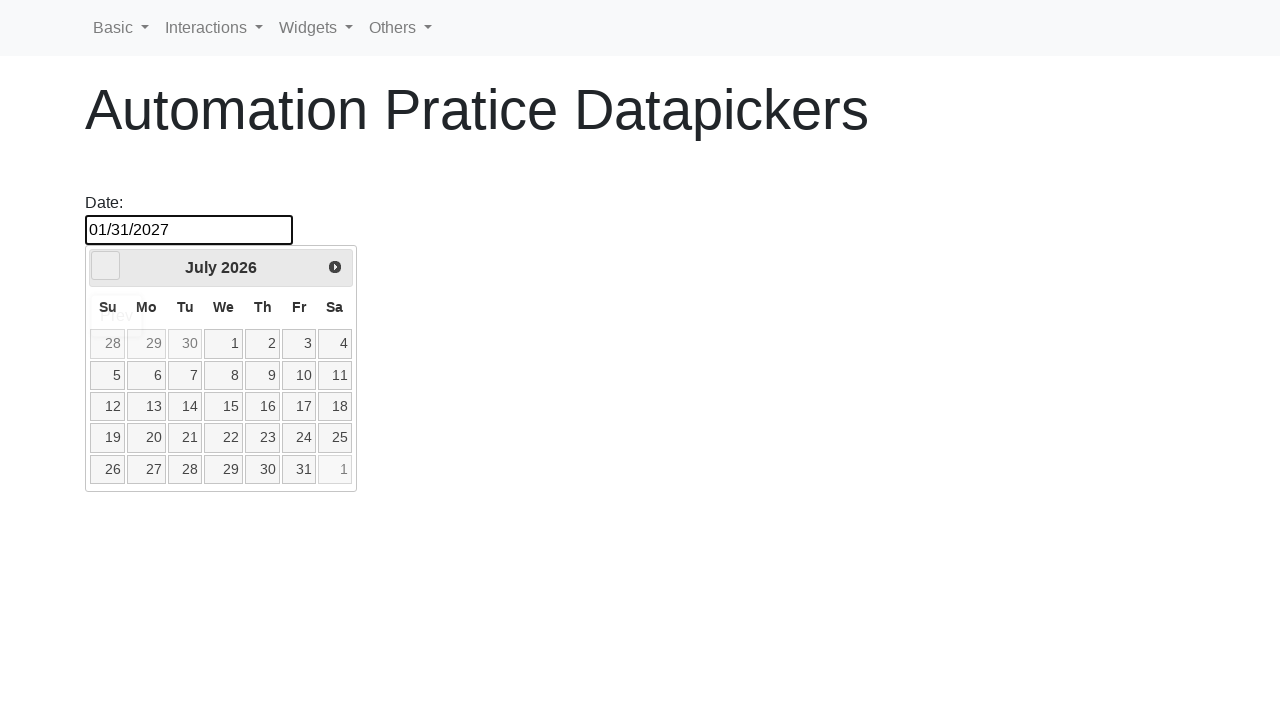

Clicked previous month button (navigation 7/12) at (106, 266) on .ui-datepicker-prev
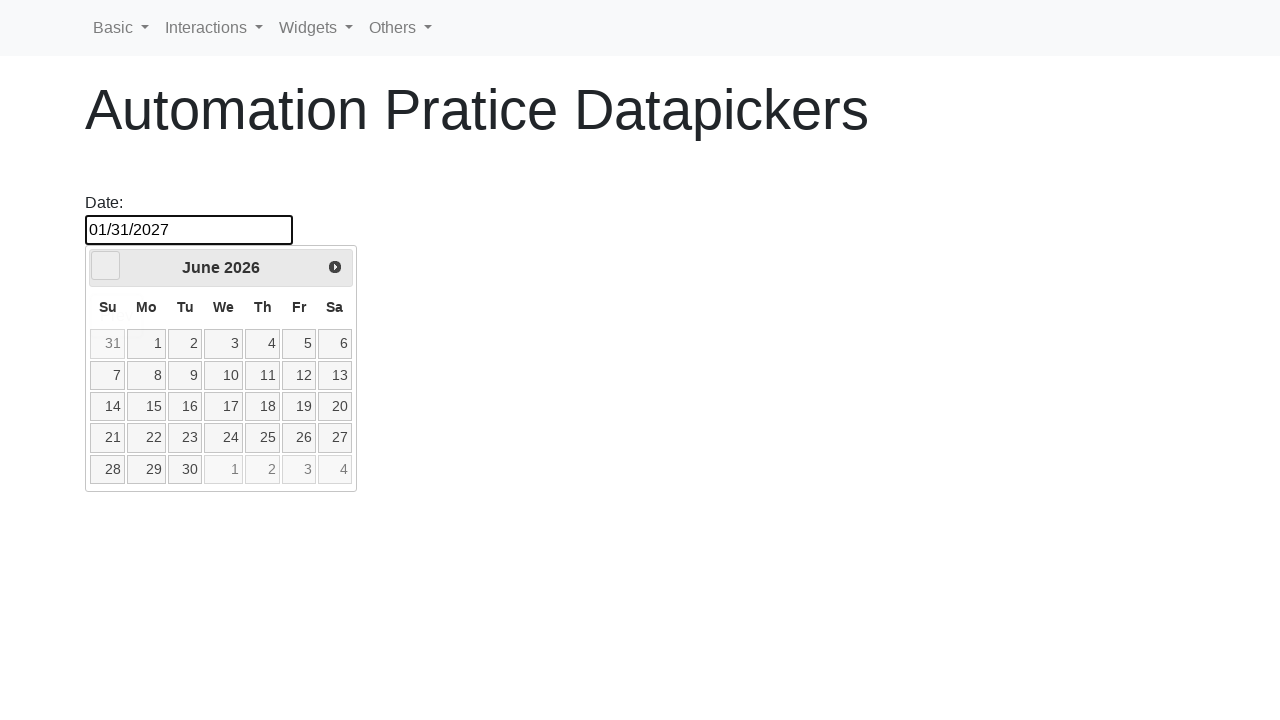

Clicked previous month button (navigation 8/12) at (106, 266) on .ui-datepicker-prev
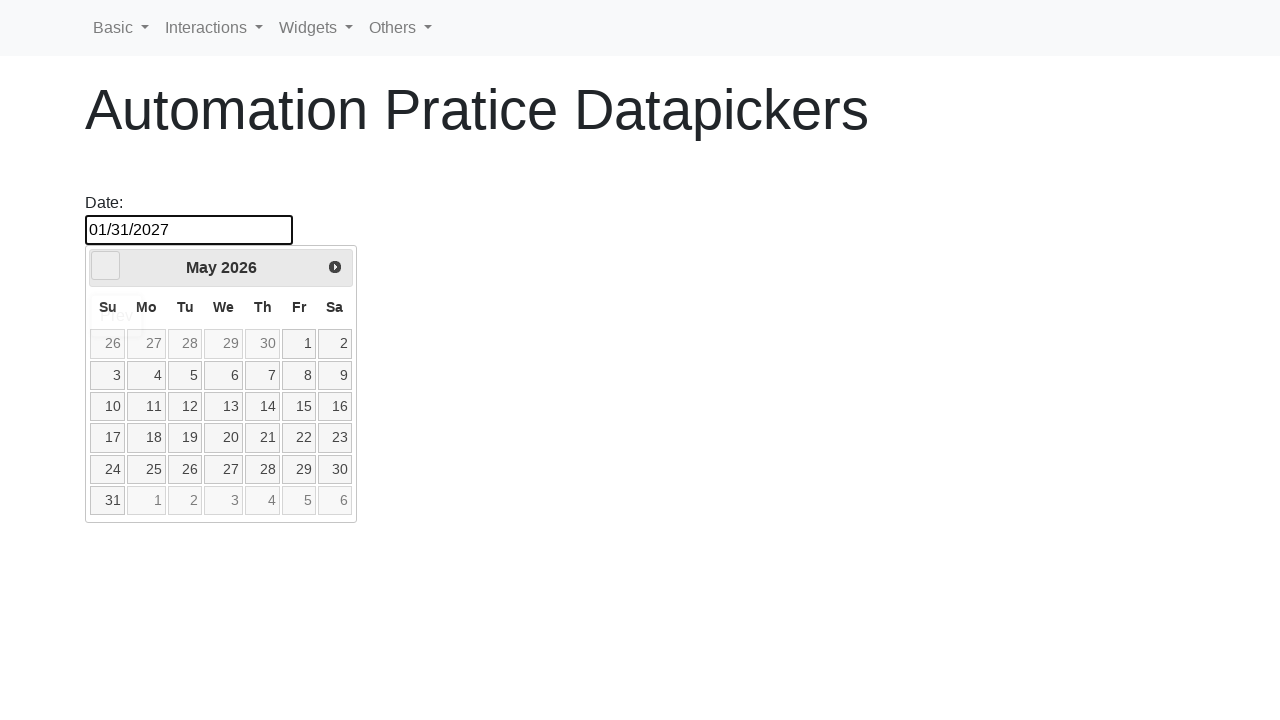

Clicked previous month button (navigation 9/12) at (106, 266) on .ui-datepicker-prev
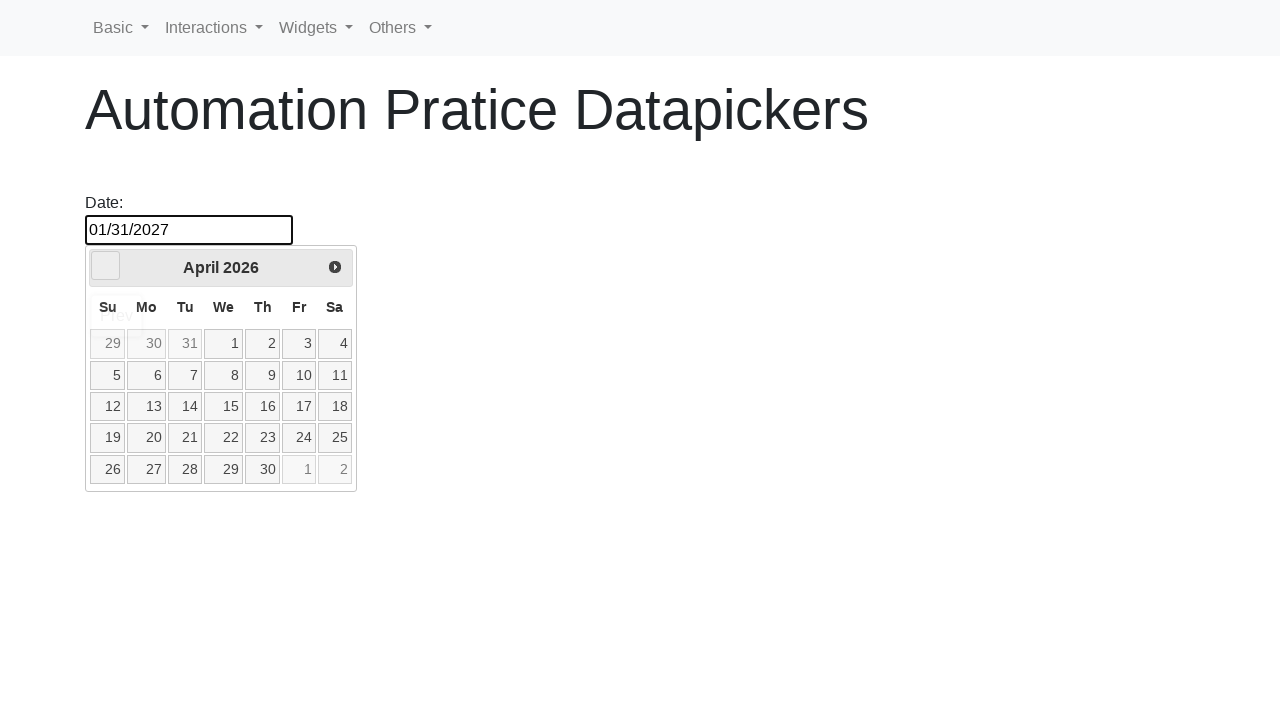

Clicked previous month button (navigation 10/12) at (106, 266) on .ui-datepicker-prev
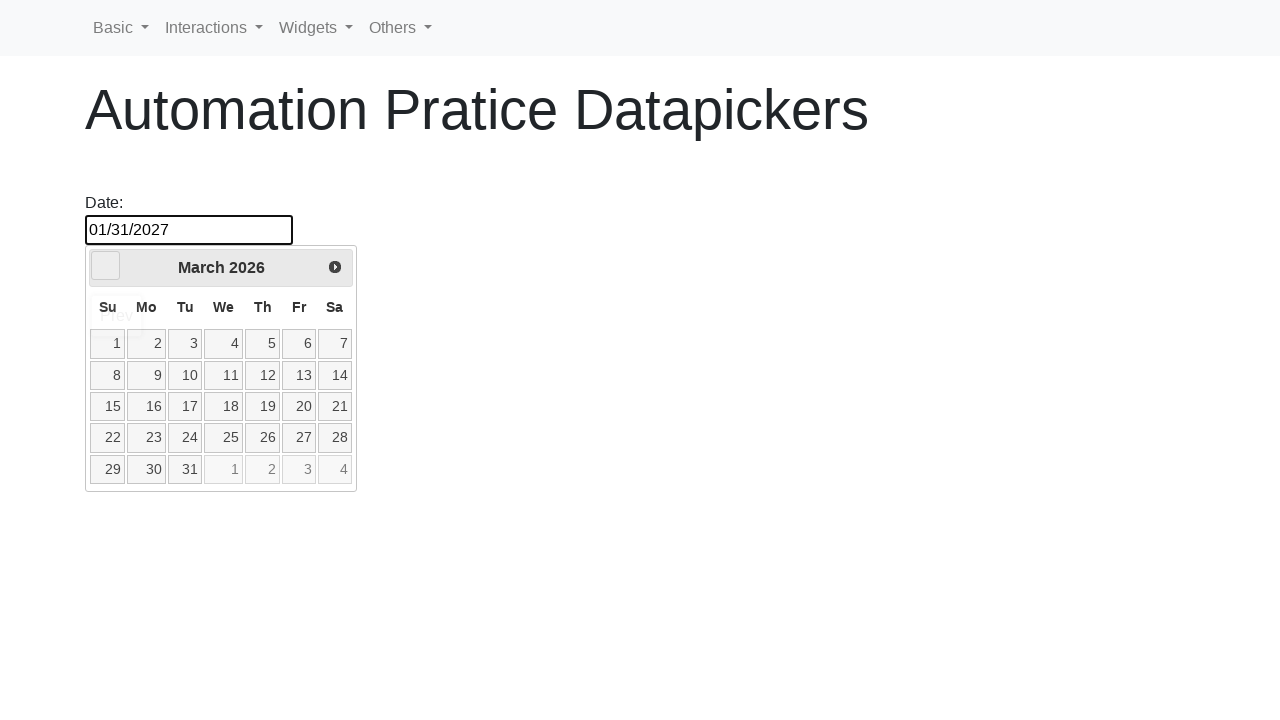

Clicked previous month button (navigation 11/12) at (106, 266) on .ui-datepicker-prev
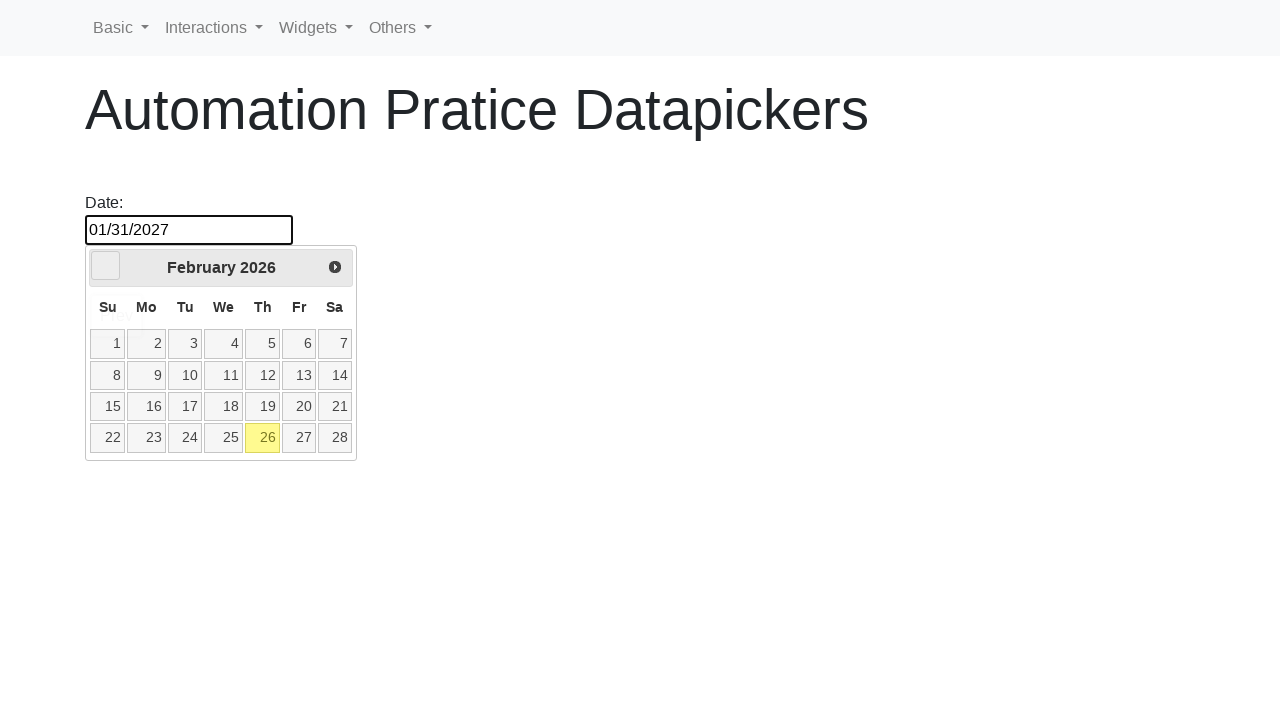

Clicked previous month button (navigation 12/12) at (106, 266) on .ui-datepicker-prev
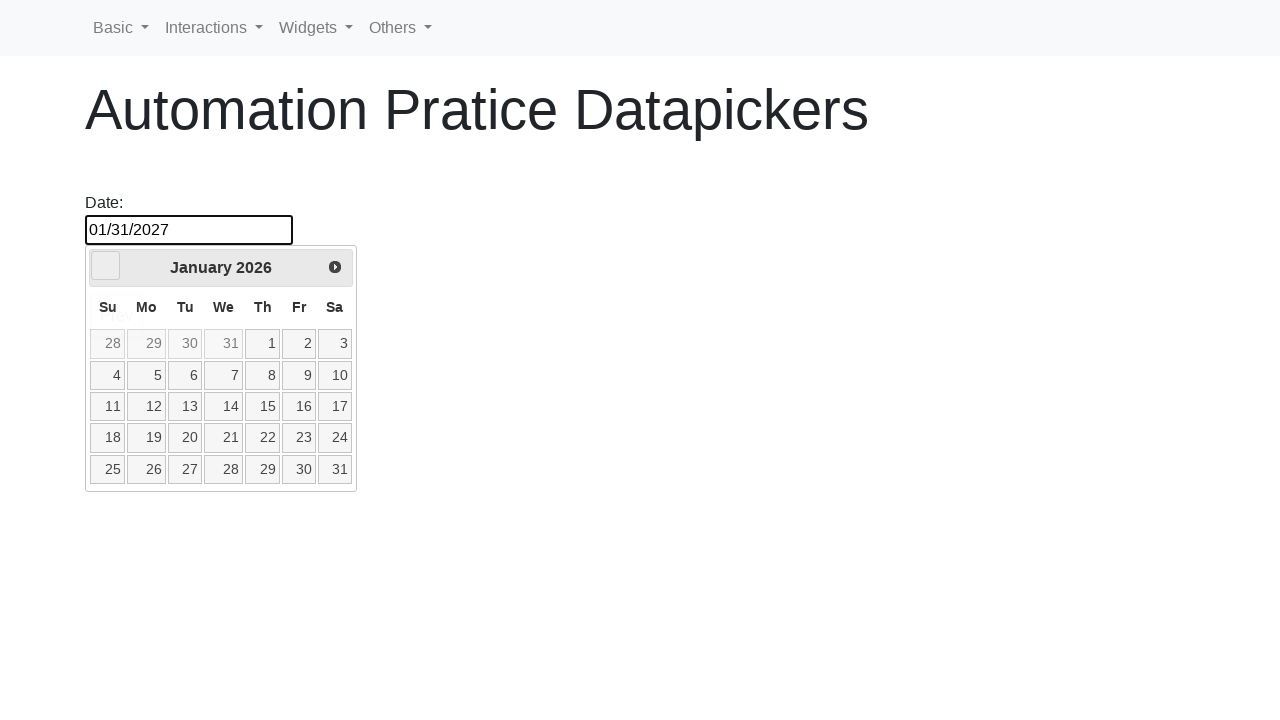

Selected day 12 from the calendar at (147, 407) on //td[@data-month='0']/a[text()='12']
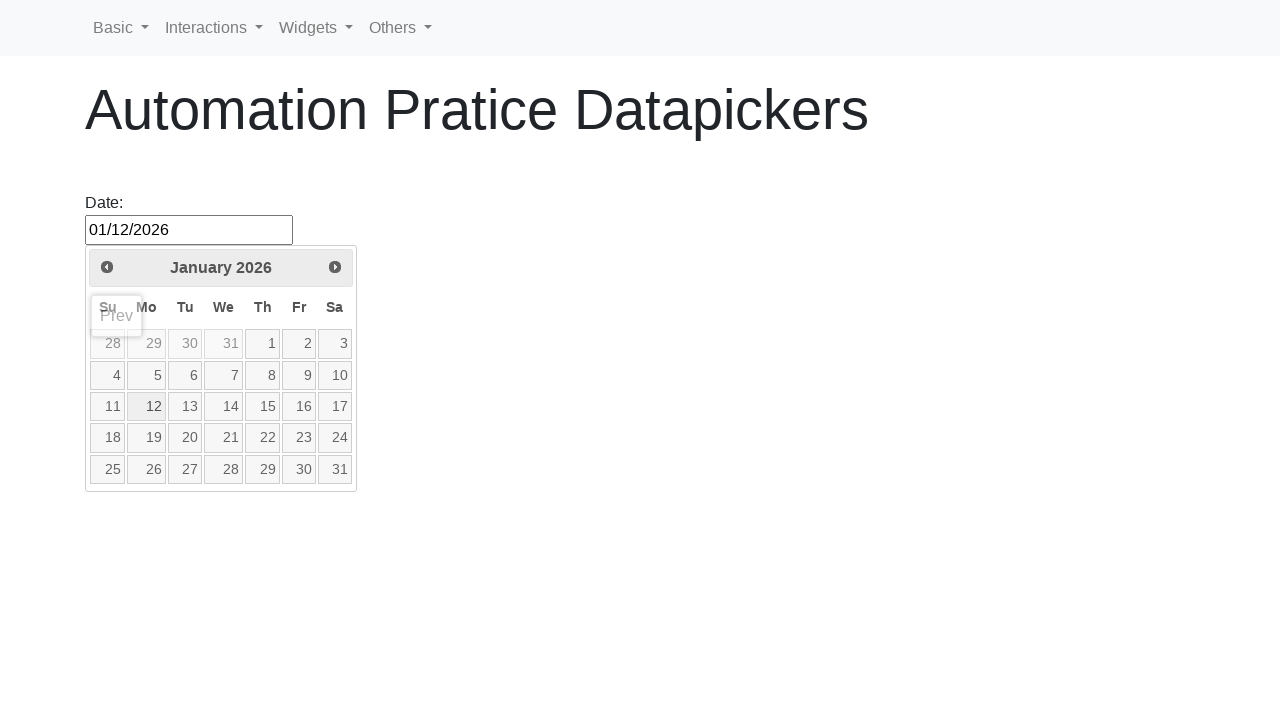

Datepicker input field is ready for verification
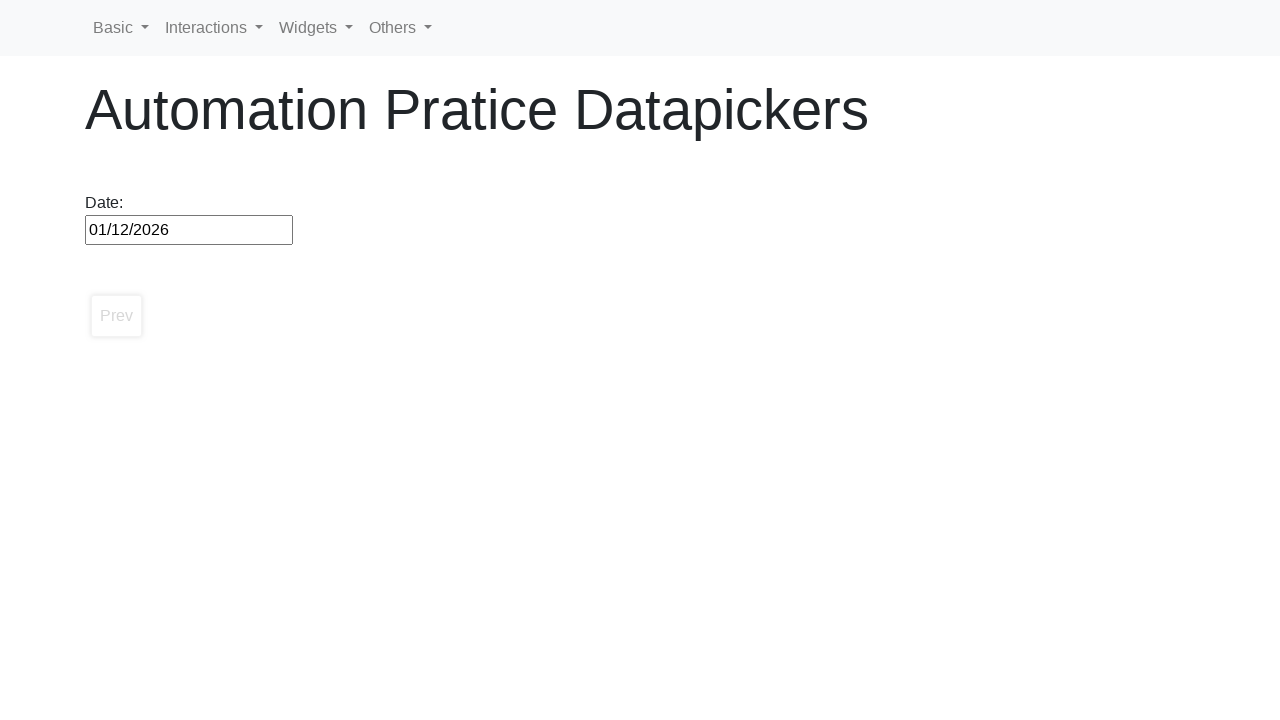

Verified date 01/12/2026 was correctly set in datepicker
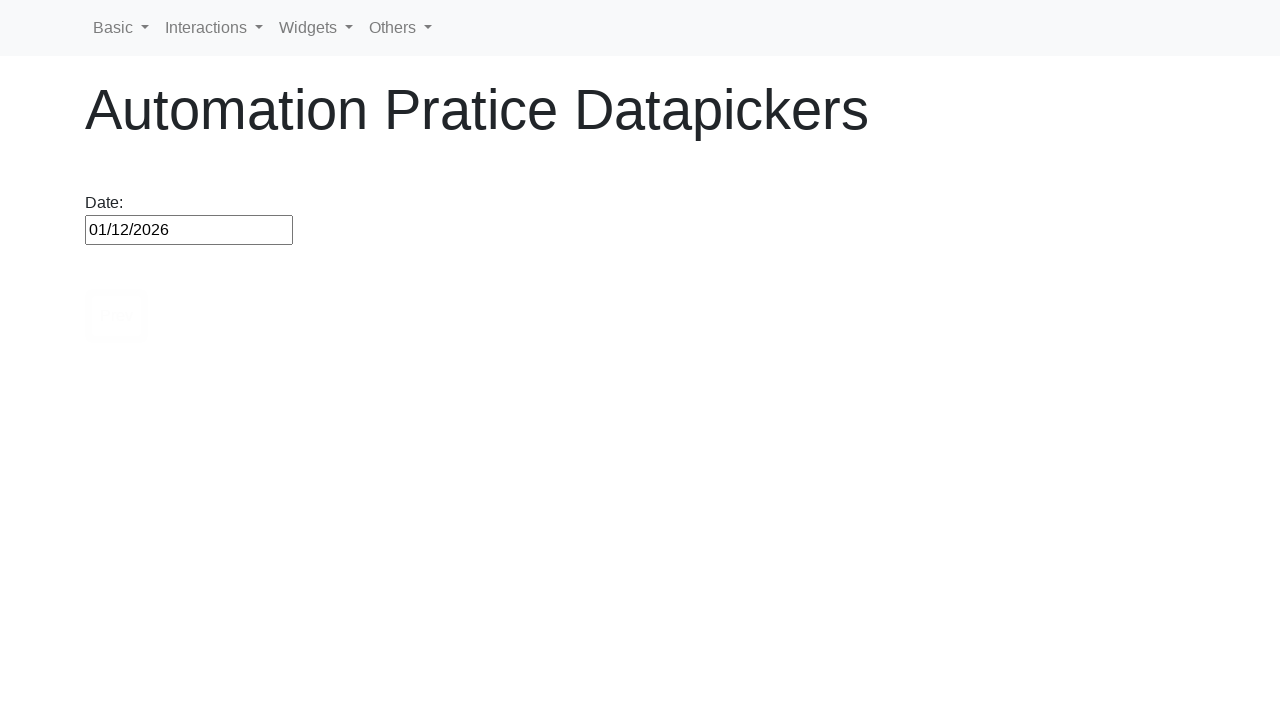

Clicked datepicker input to open calendar at (189, 230) on #datepicker
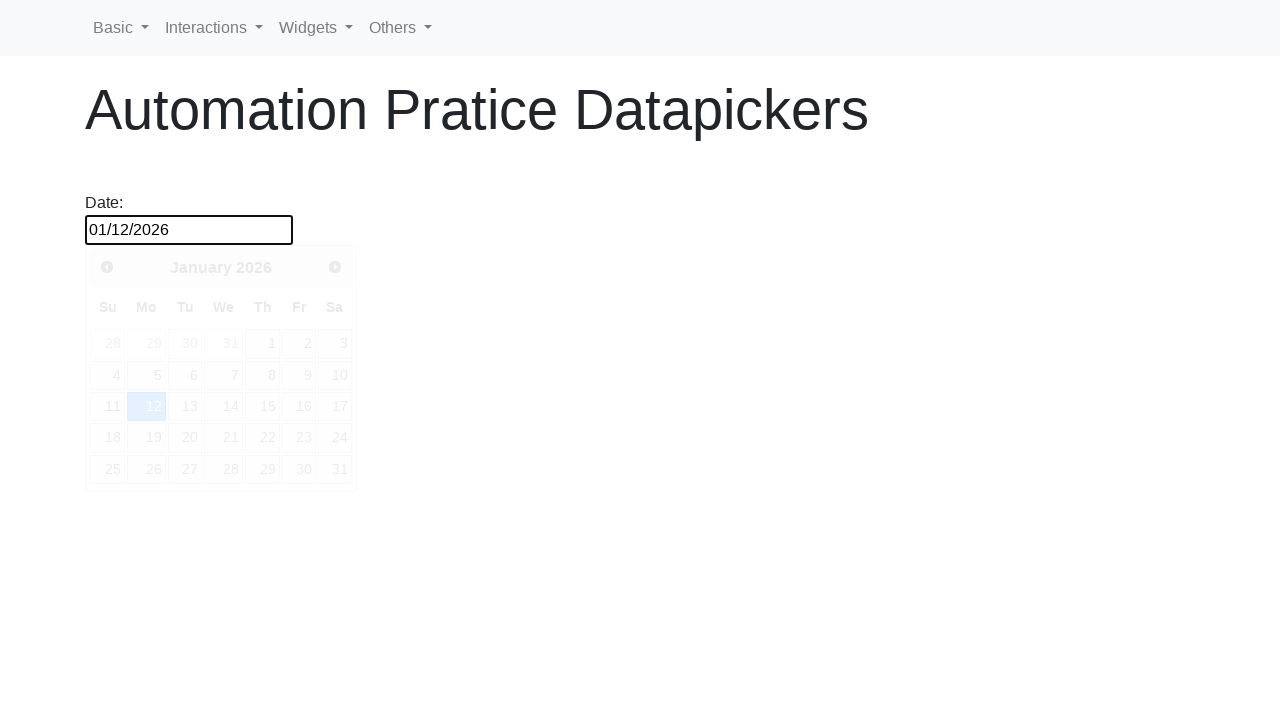

Datepicker calendar widget appeared
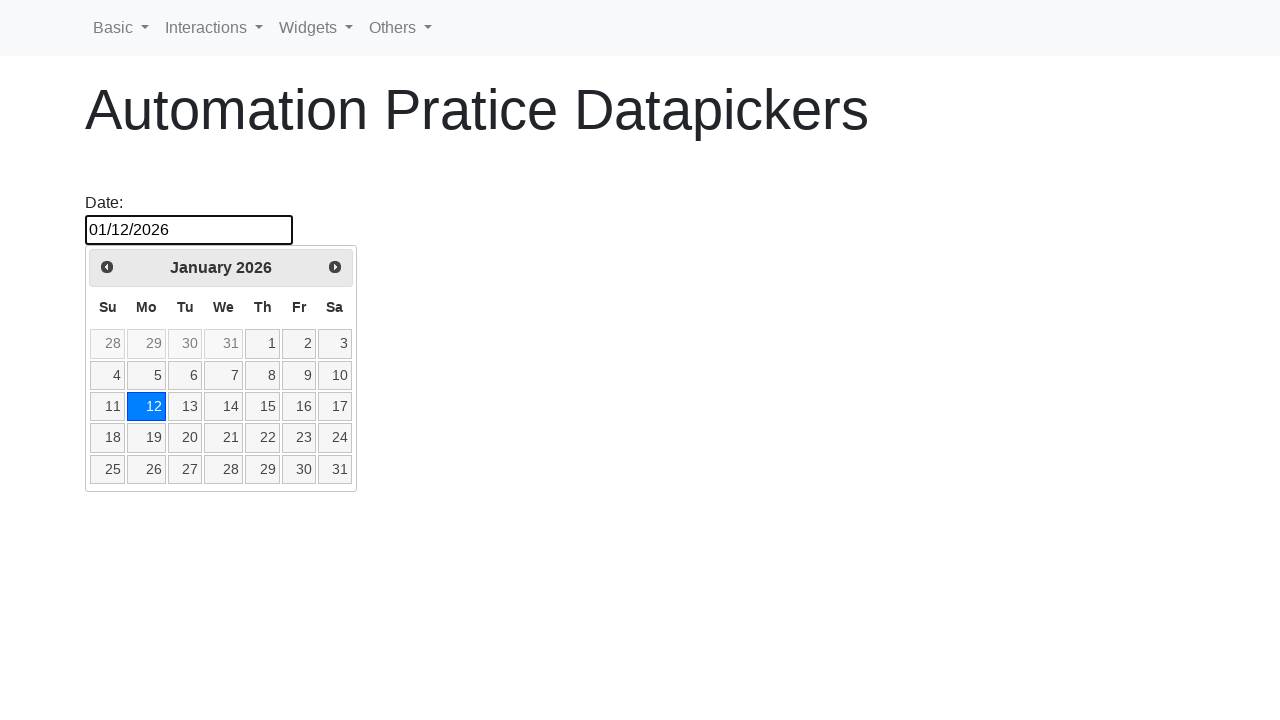

Retrieved current datepicker month (January) and year (2026)
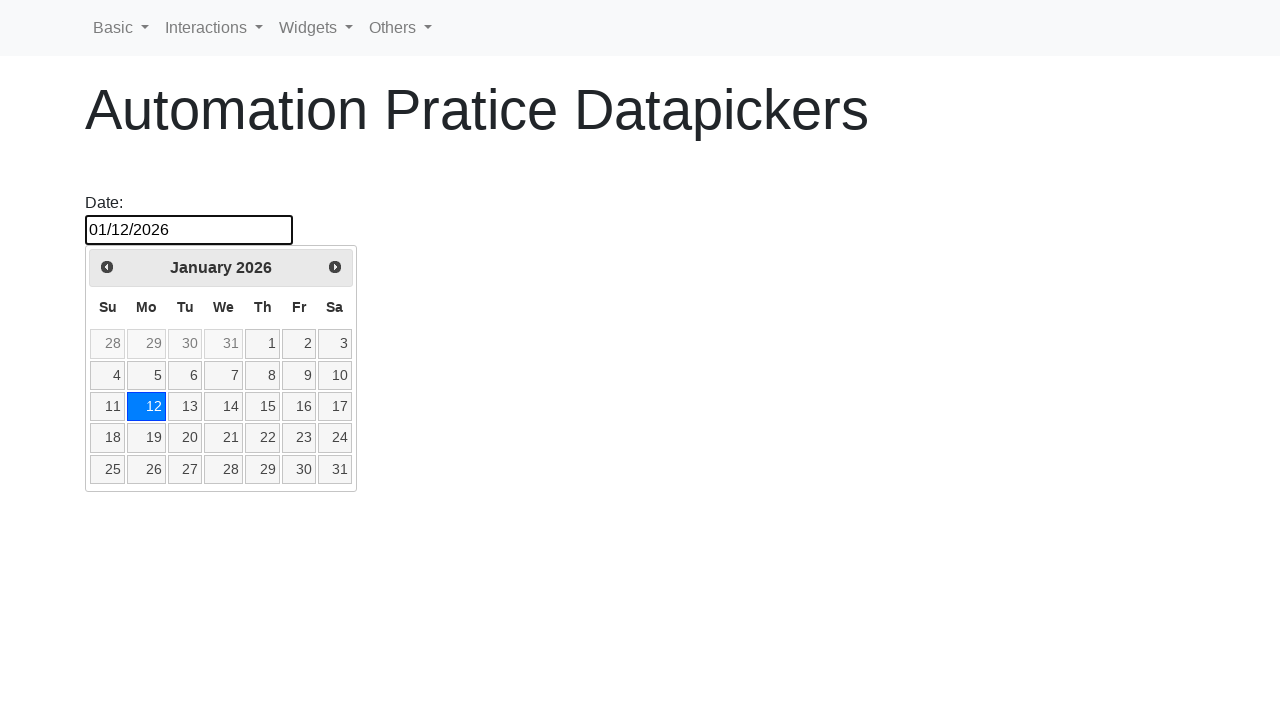

Calculated month difference: -10 months to reach 03/07/2025
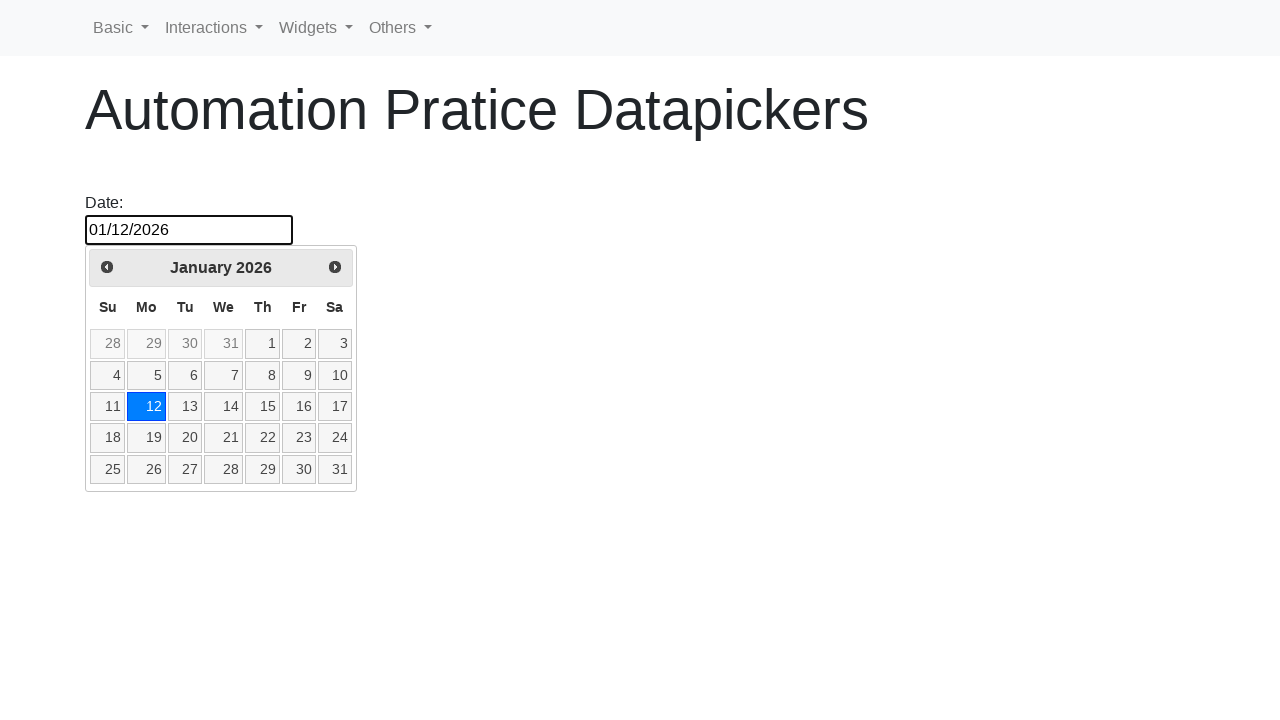

Clicked previous month button (navigation 1/10) at (107, 267) on .ui-datepicker-prev
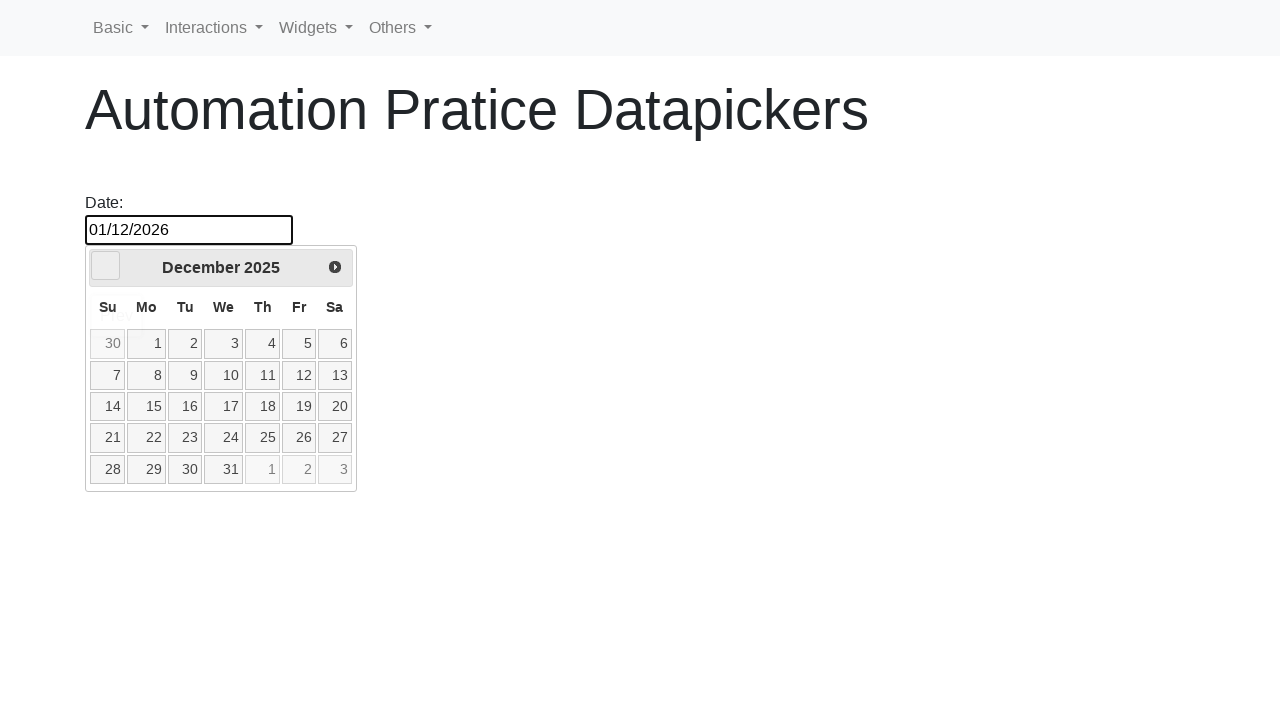

Clicked previous month button (navigation 2/10) at (106, 266) on .ui-datepicker-prev
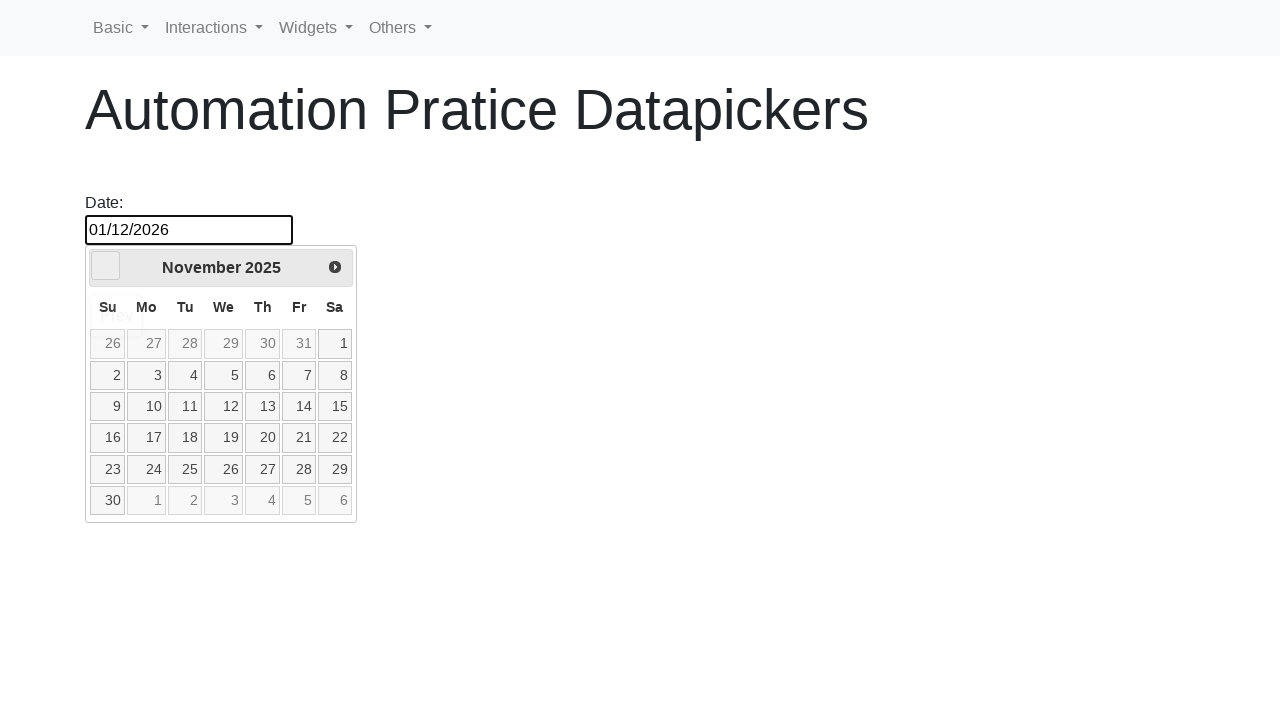

Clicked previous month button (navigation 3/10) at (106, 266) on .ui-datepicker-prev
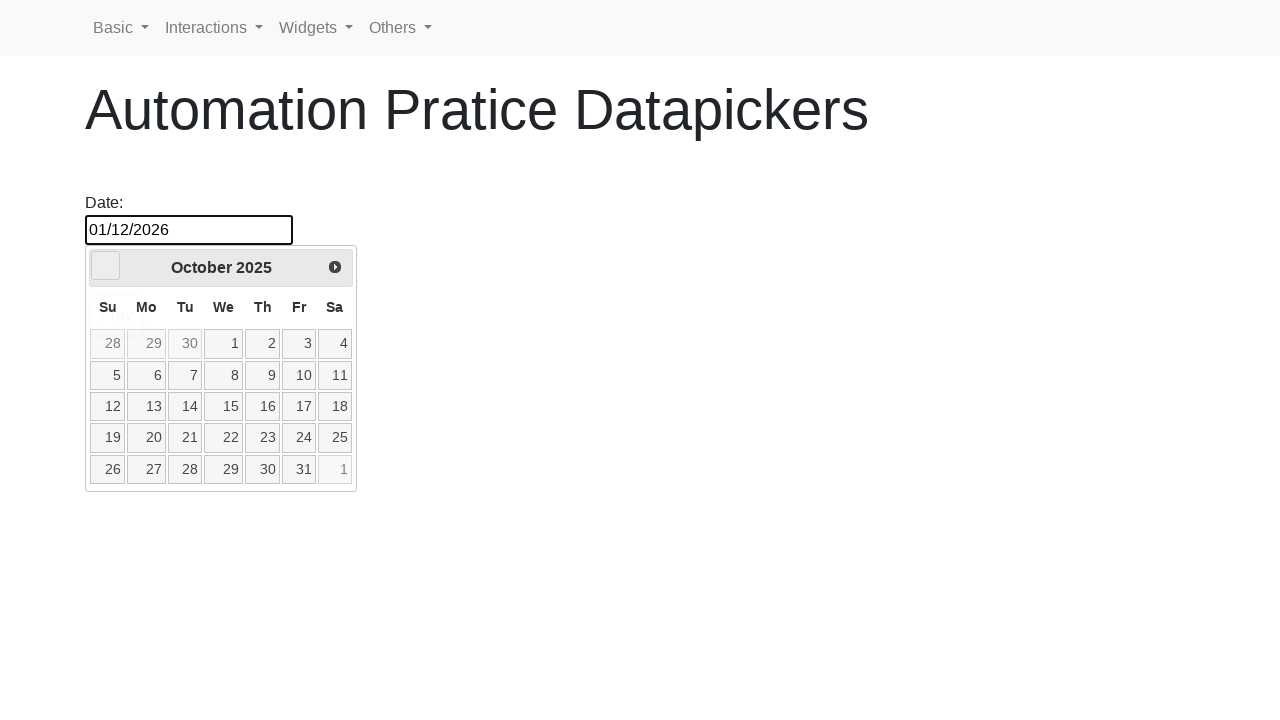

Clicked previous month button (navigation 4/10) at (106, 266) on .ui-datepicker-prev
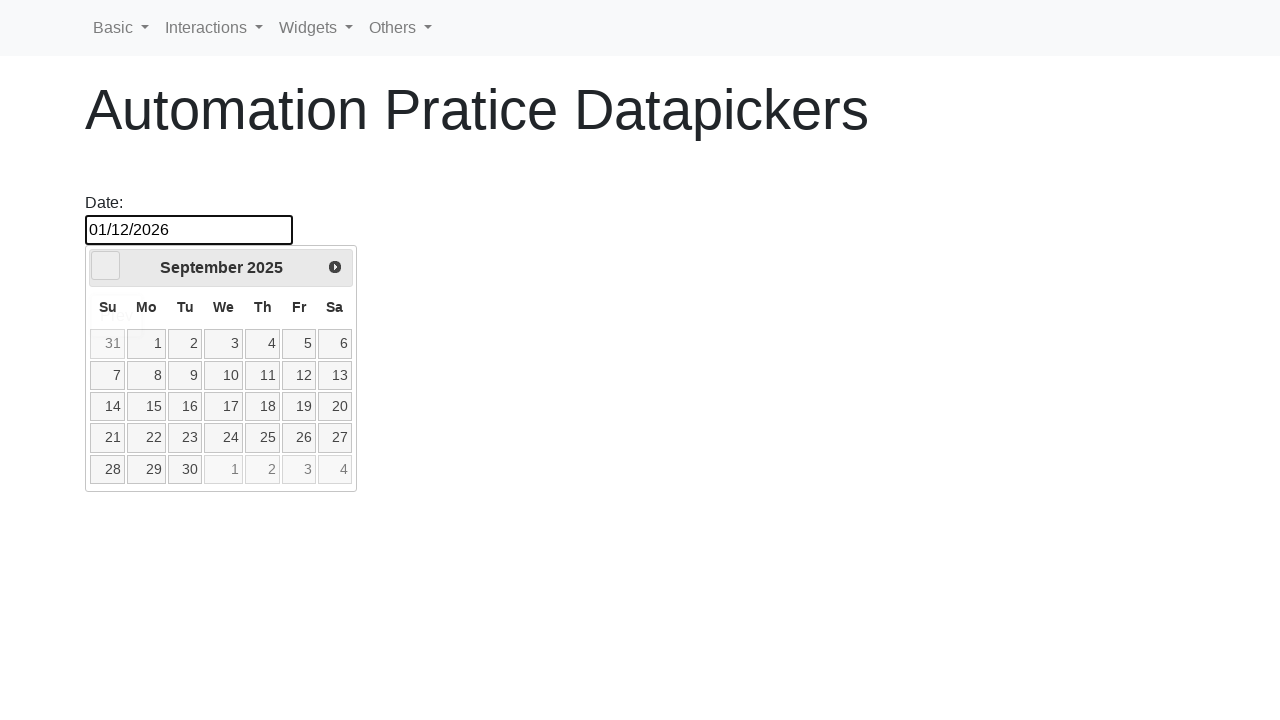

Clicked previous month button (navigation 5/10) at (106, 266) on .ui-datepicker-prev
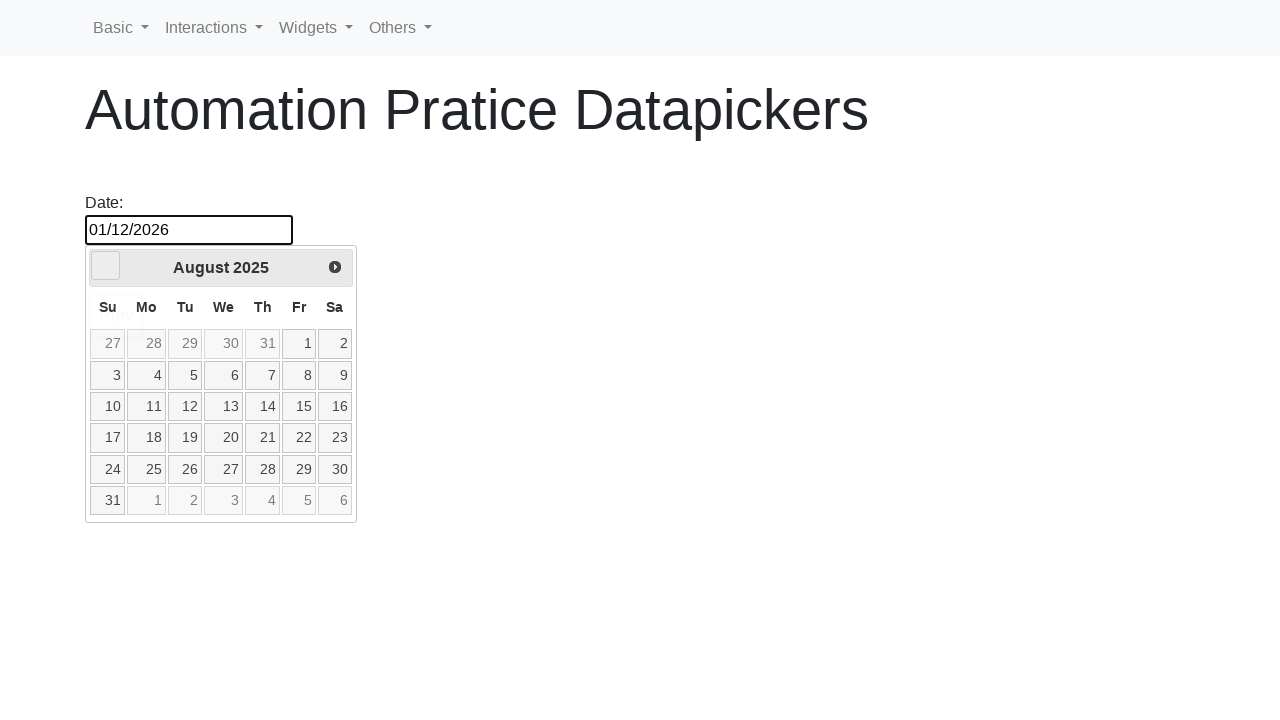

Clicked previous month button (navigation 6/10) at (106, 266) on .ui-datepicker-prev
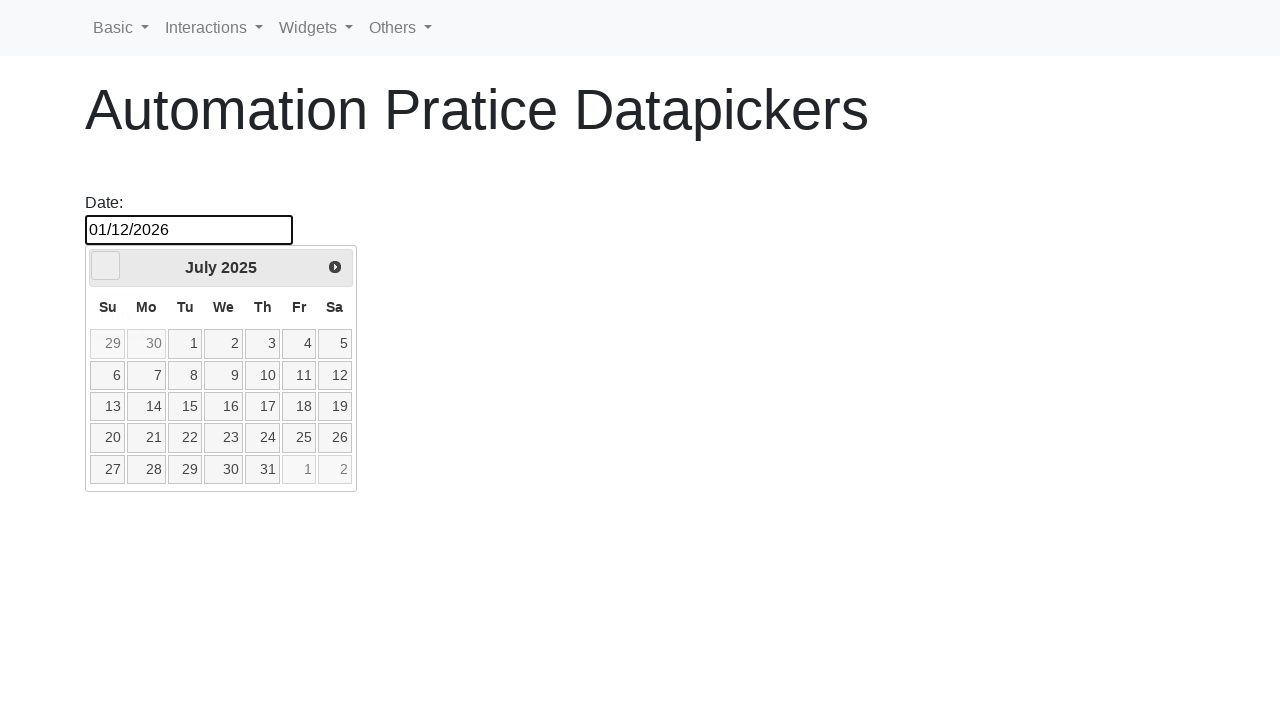

Clicked previous month button (navigation 7/10) at (106, 266) on .ui-datepicker-prev
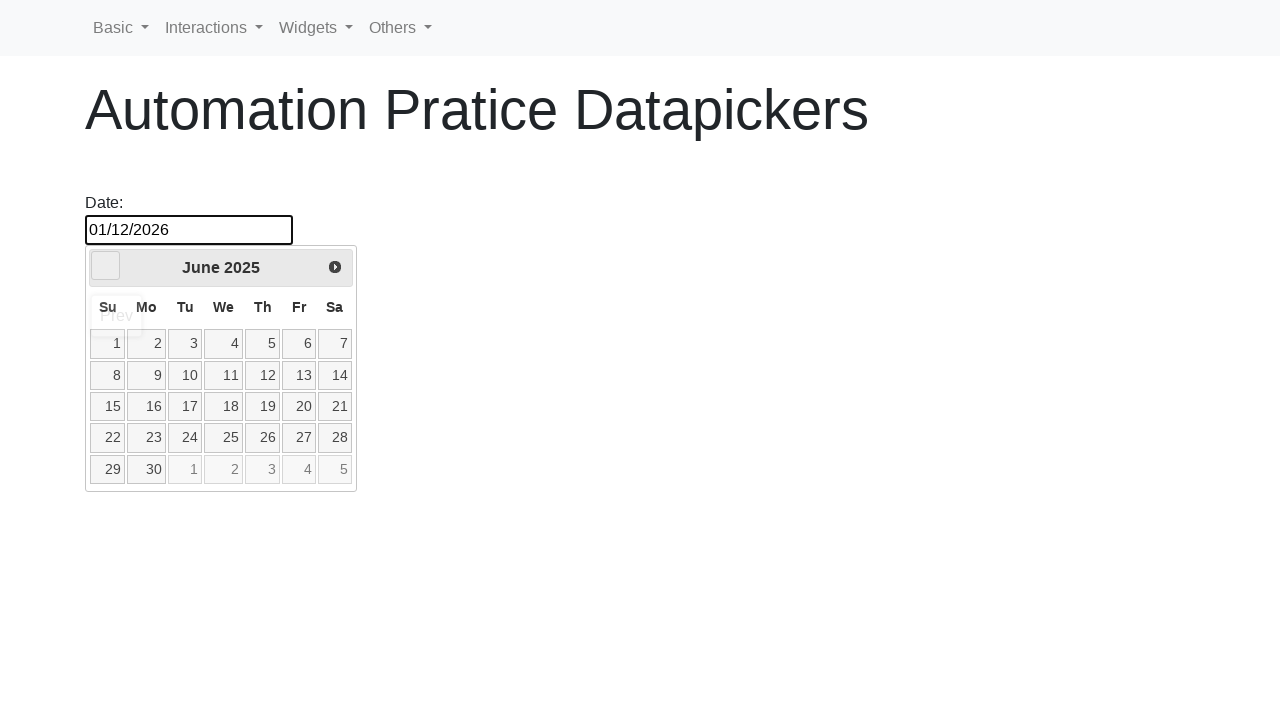

Clicked previous month button (navigation 8/10) at (106, 266) on .ui-datepicker-prev
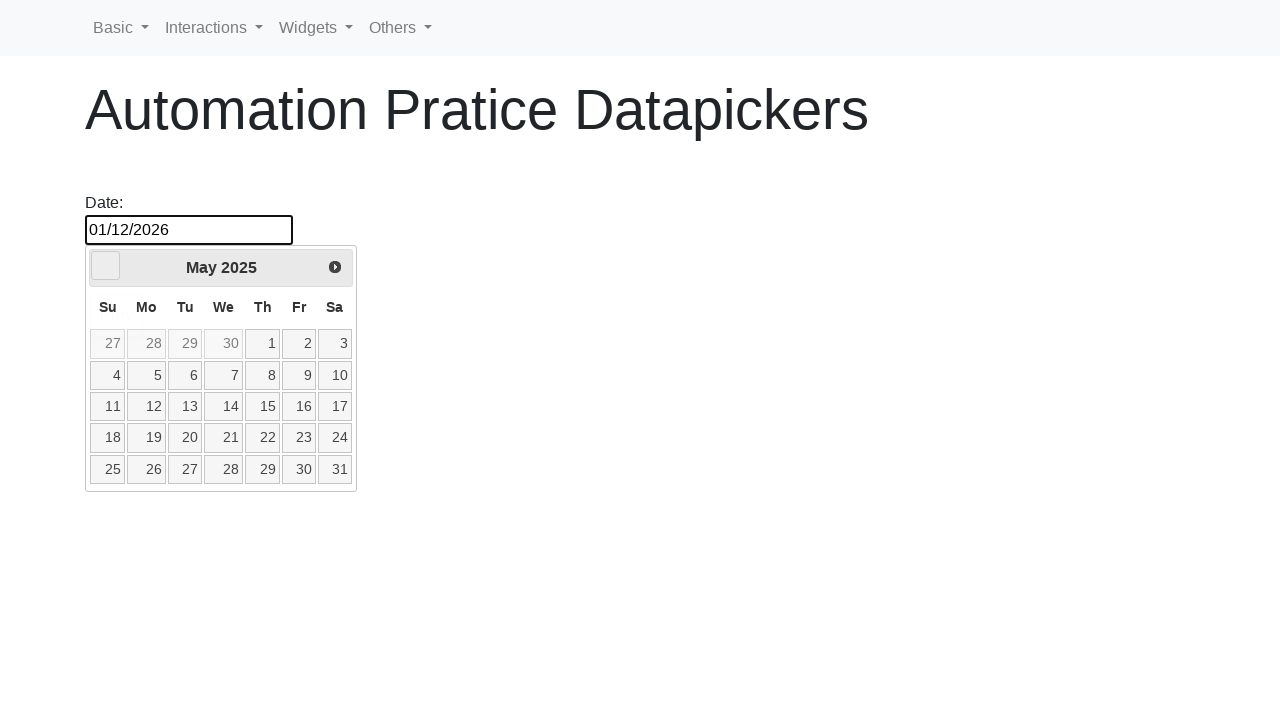

Clicked previous month button (navigation 9/10) at (106, 266) on .ui-datepicker-prev
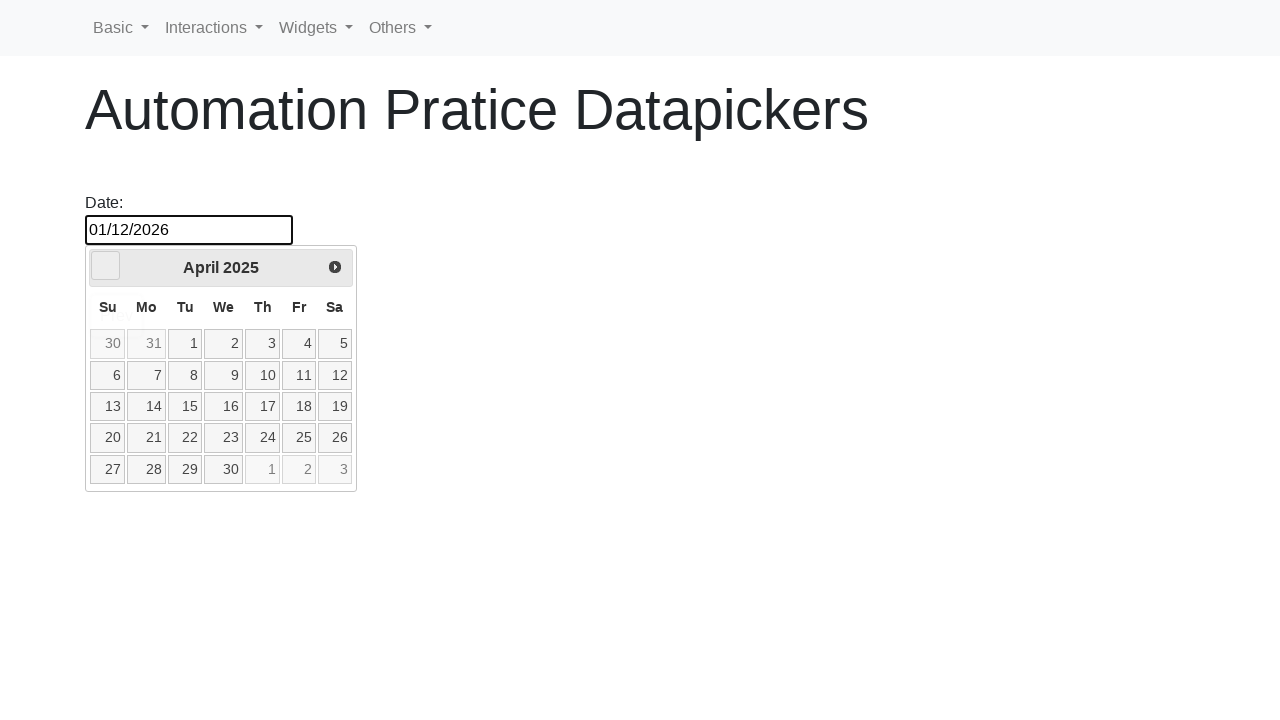

Clicked previous month button (navigation 10/10) at (106, 266) on .ui-datepicker-prev
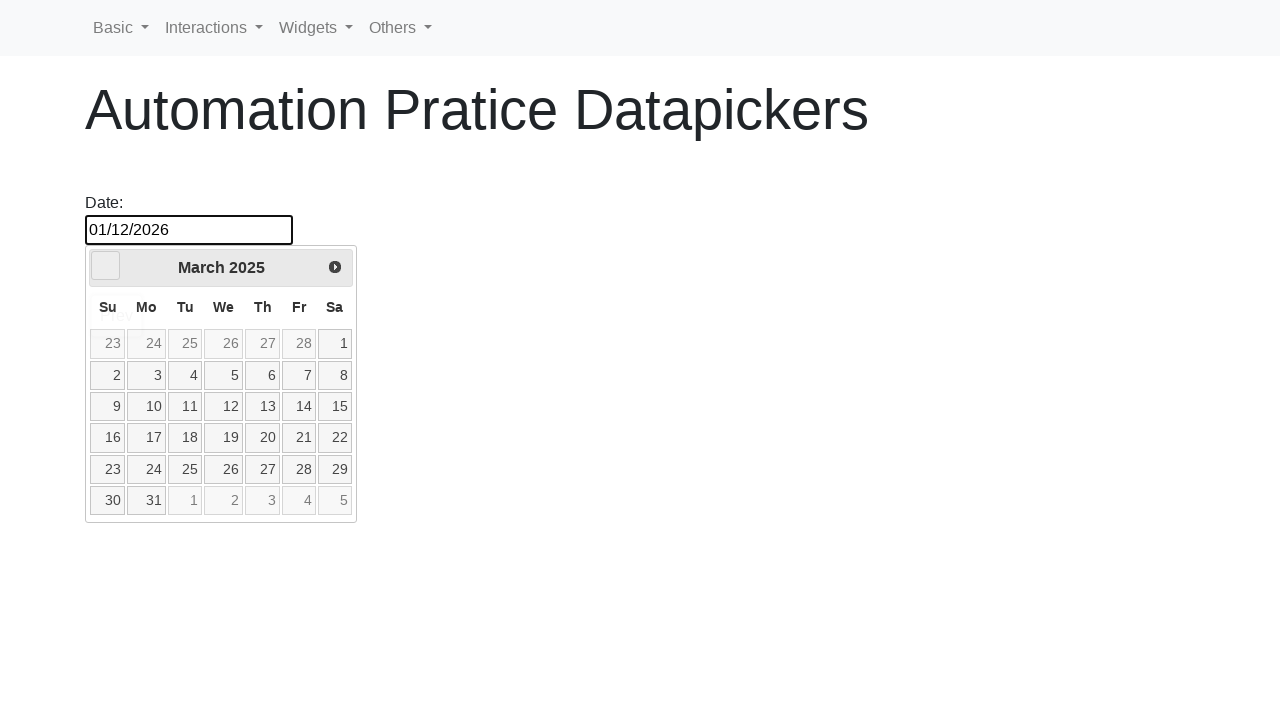

Selected day 7 from the calendar at (299, 375) on //td[@data-month='2']/a[text()='7']
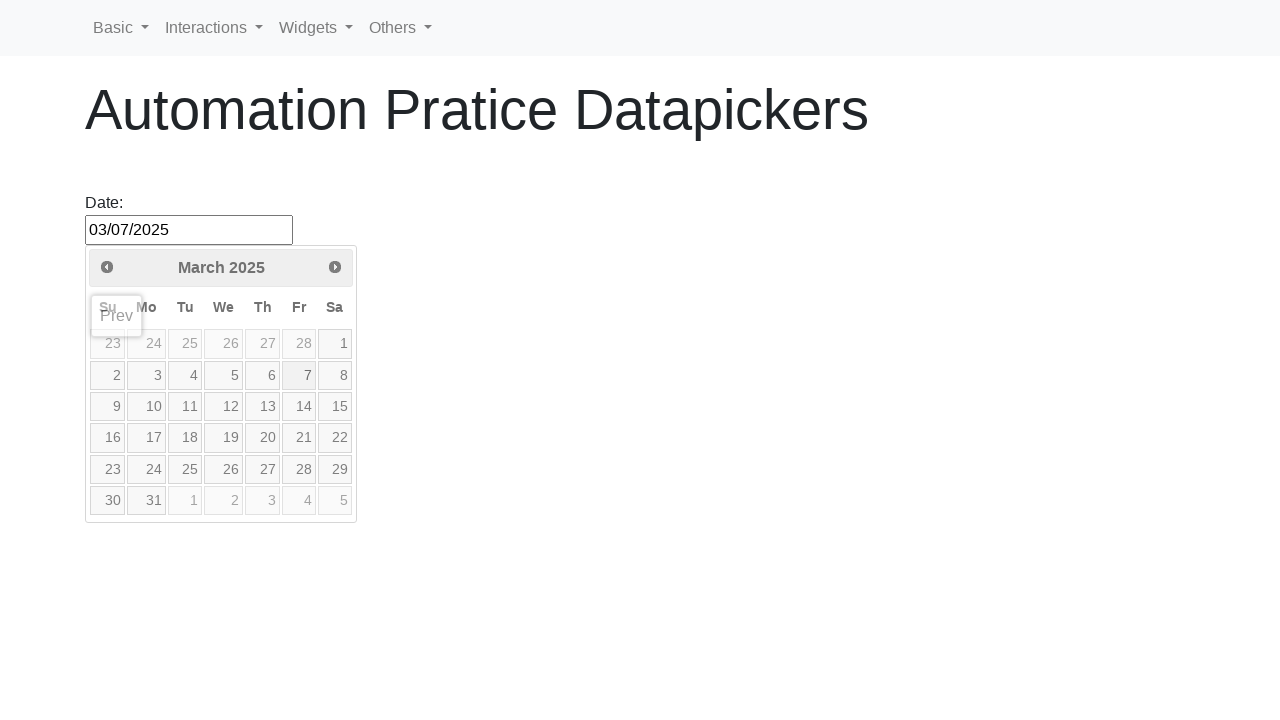

Datepicker input field is ready for verification
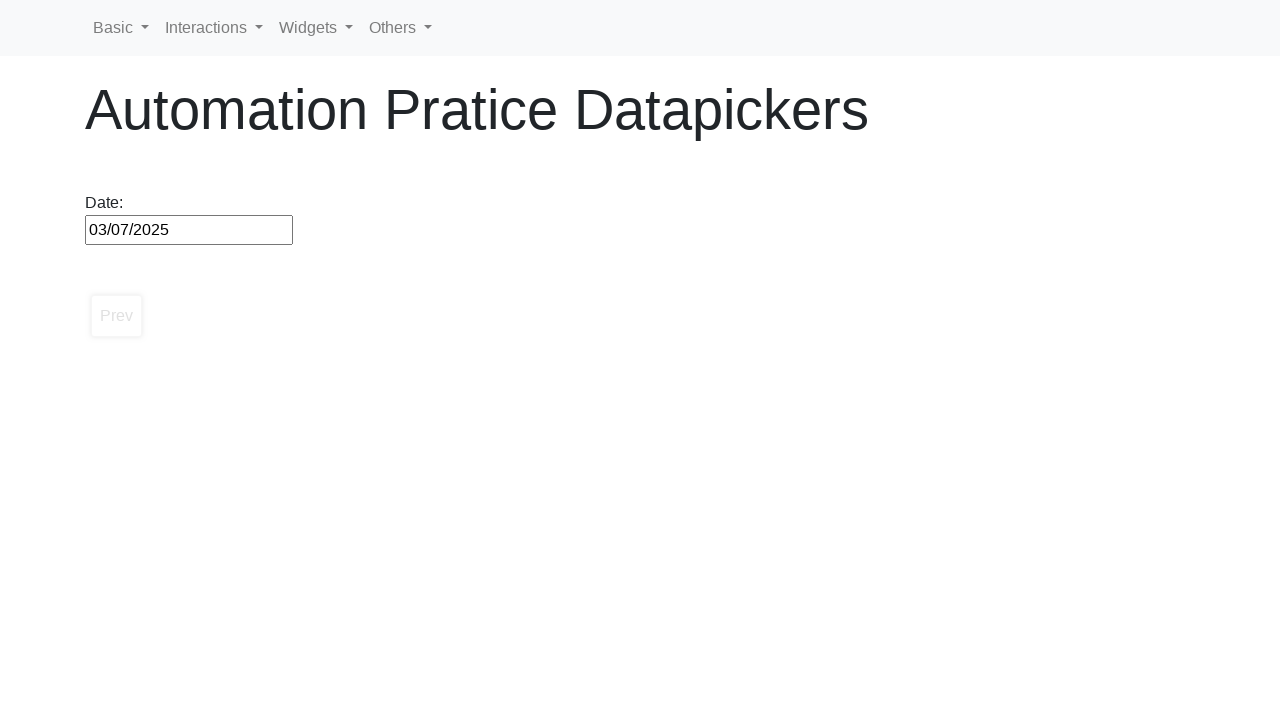

Verified date 03/07/2025 was correctly set in datepicker
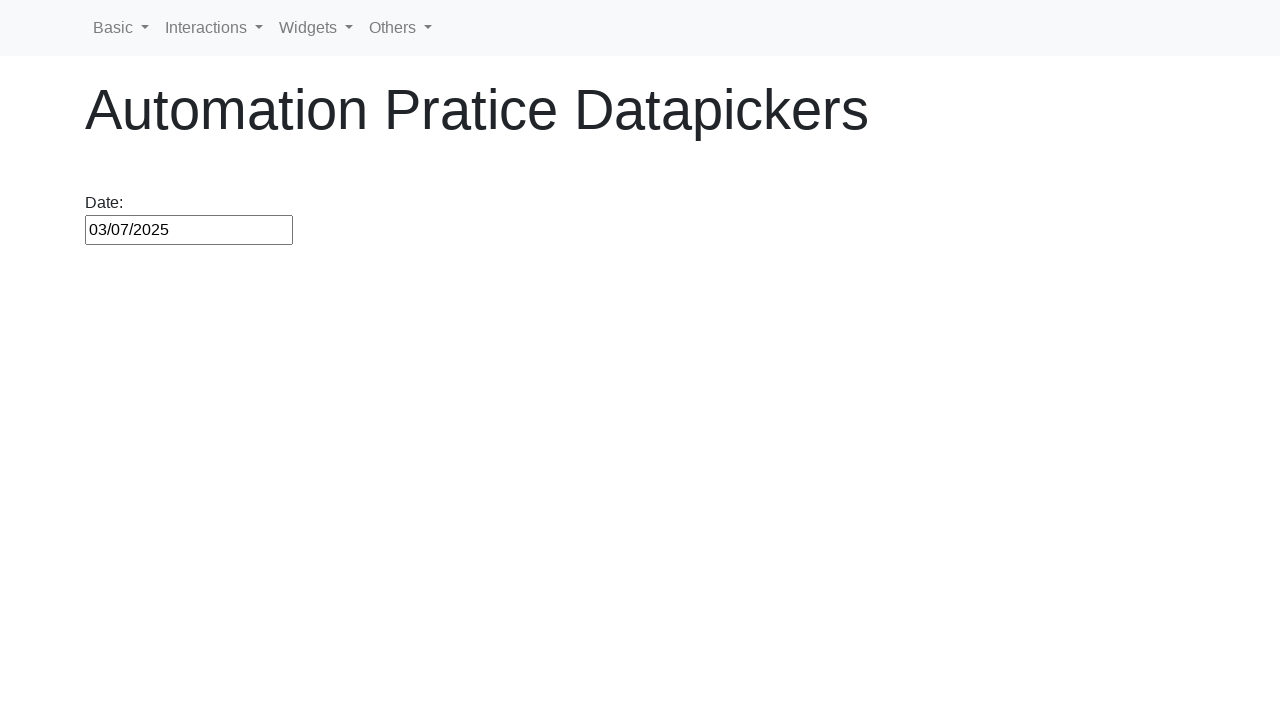

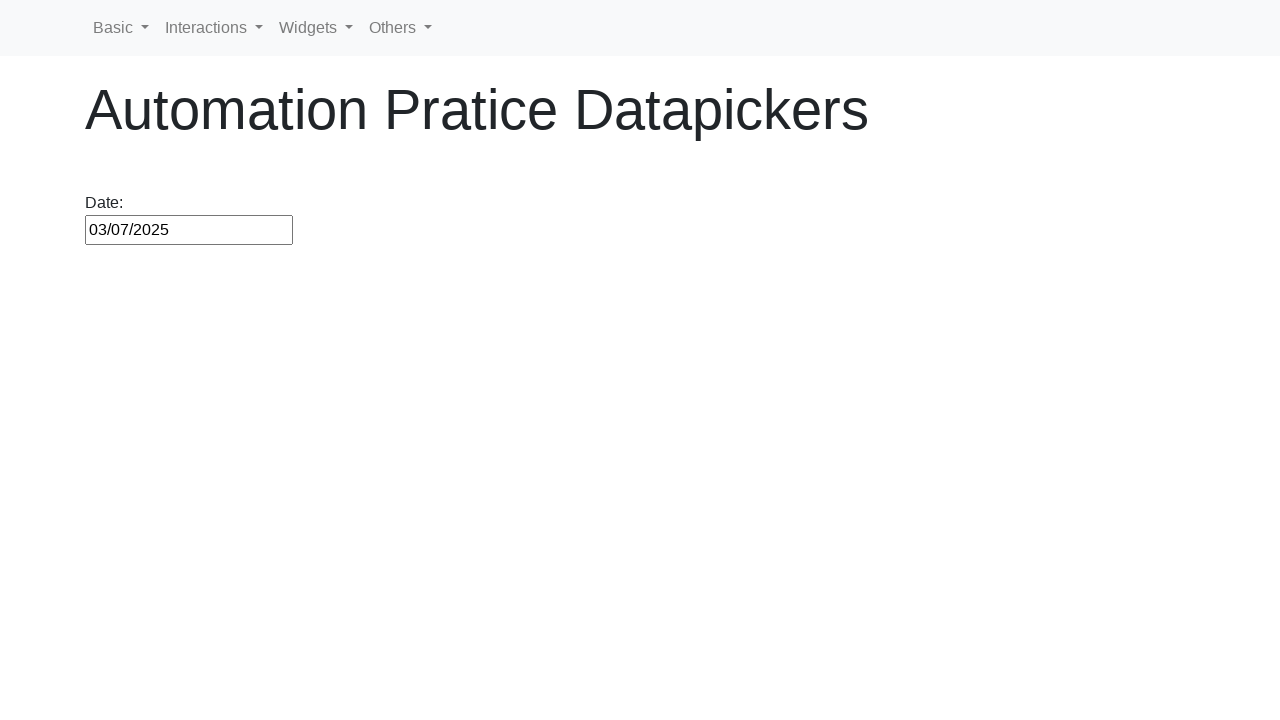